Tests calendar date picker functionality by opening the calendar, navigating to December 2023, and selecting the 24th day

Starting URL: http://seleniumpractise.blogspot.com/2016/08/how-to-handle-calendar-in-selenium.html

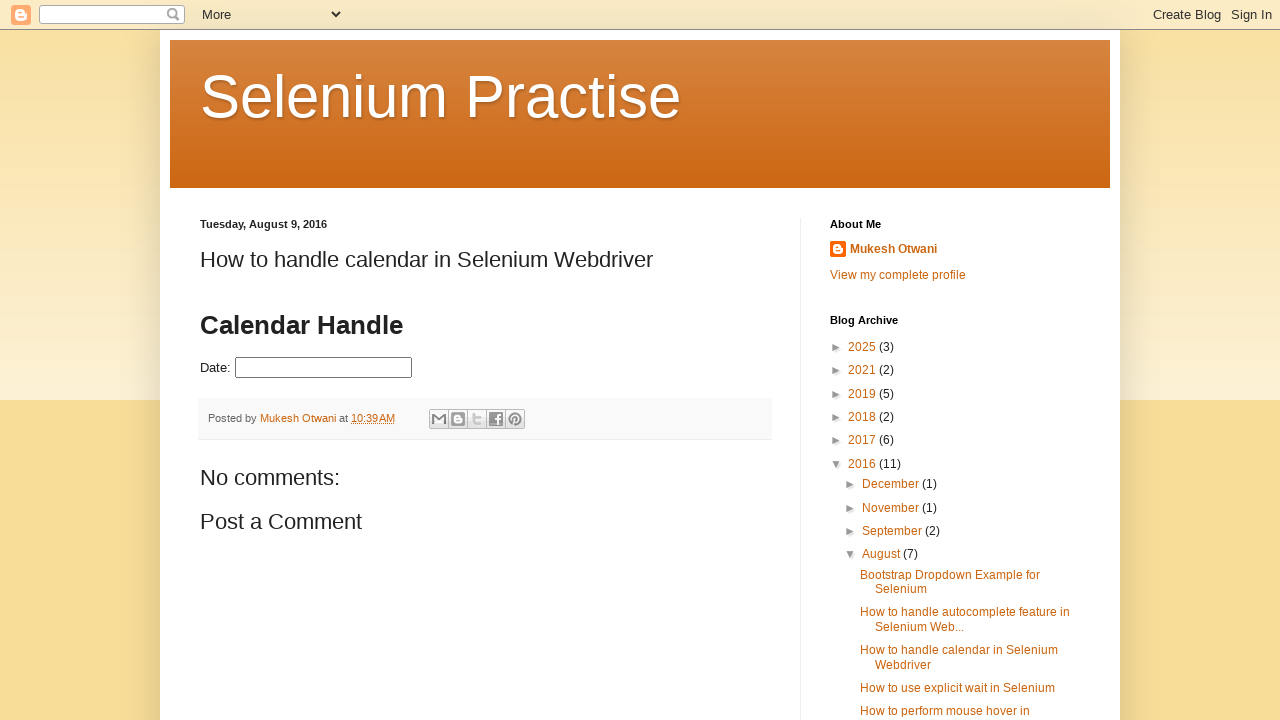

Clicked on date picker to open calendar at (324, 368) on #datepicker
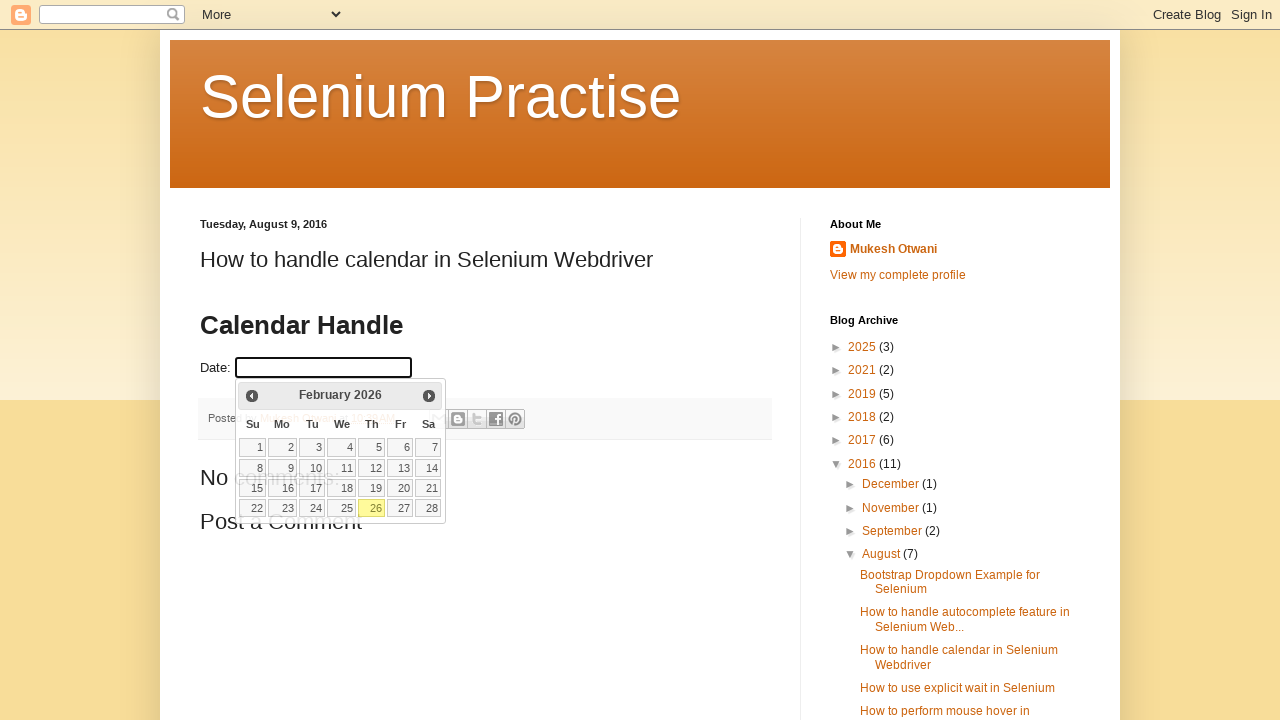

Month element became visible
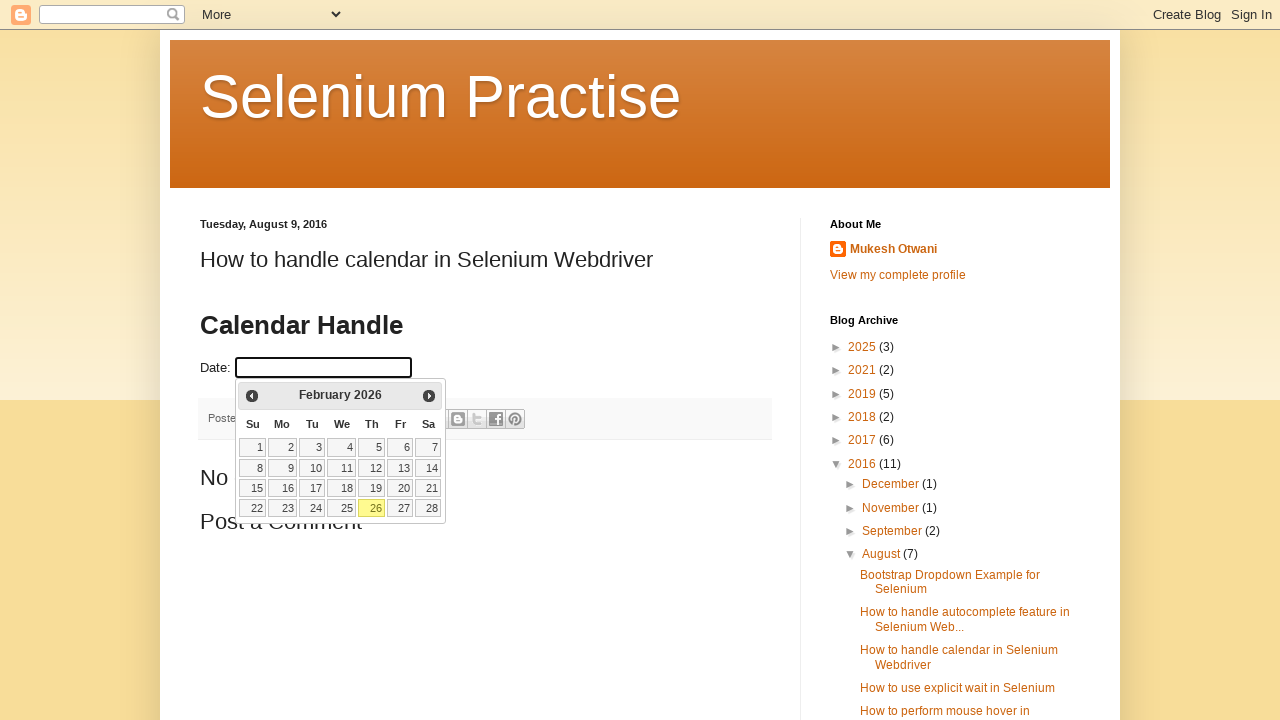

Year element became visible
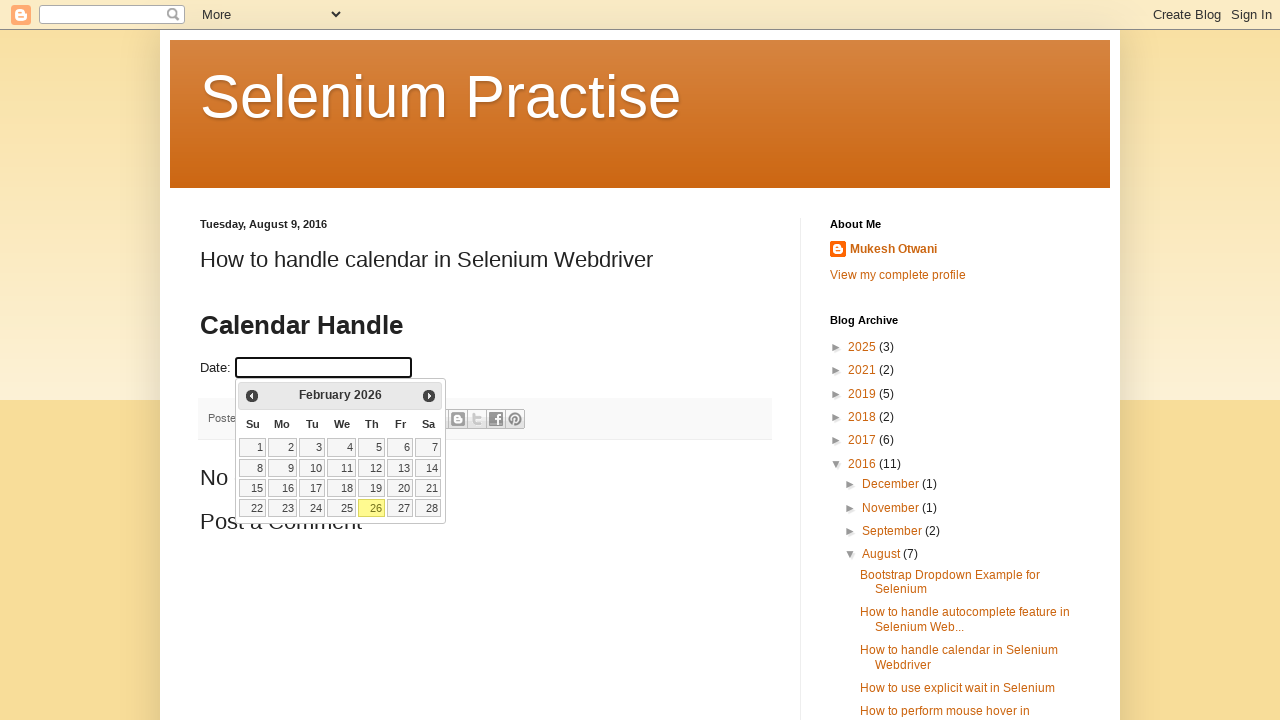

Retrieved current month: February and year: 2026
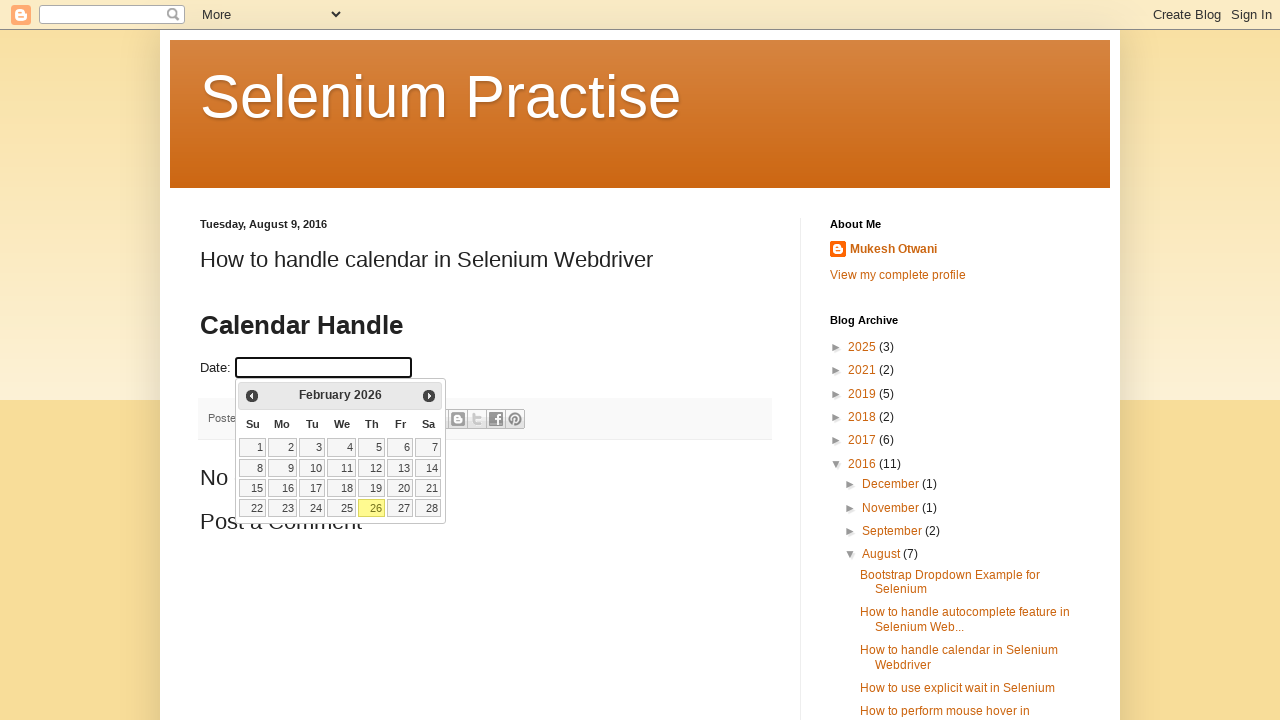

Clicked Previous button to navigate to earlier month at (252, 396) on xpath=//span[contains(text(),'Prev')]
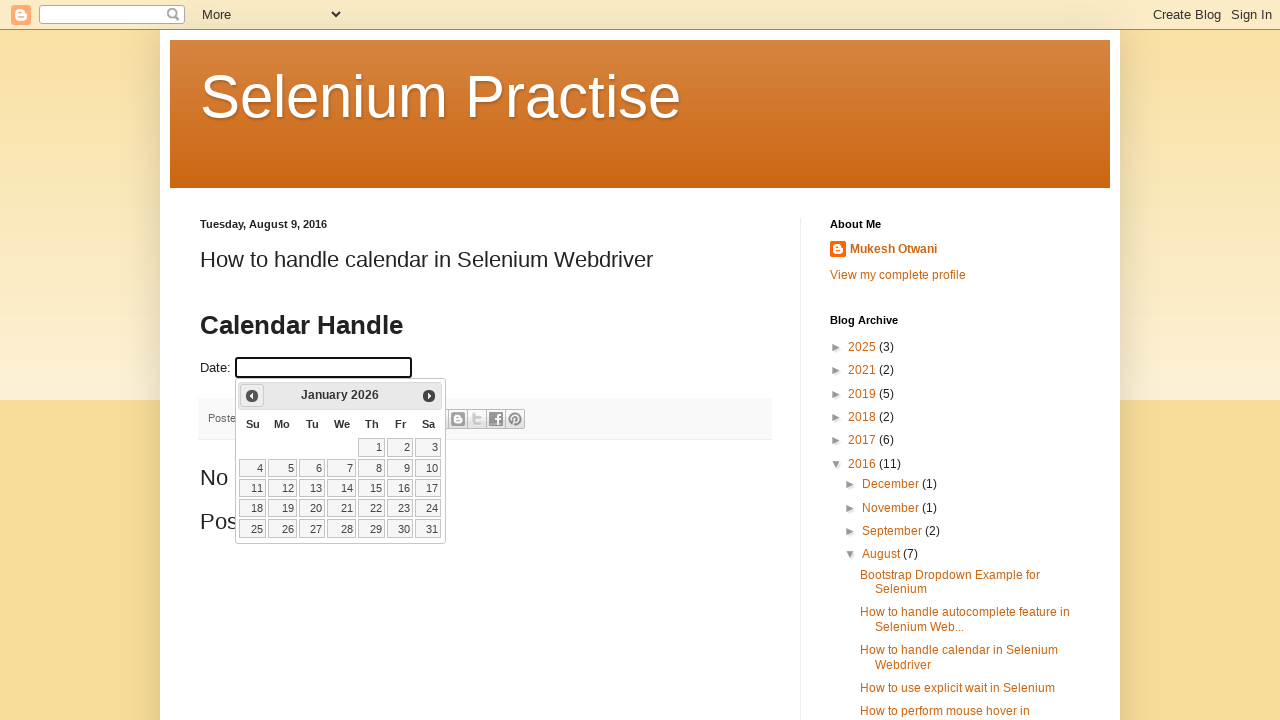

Month element became visible
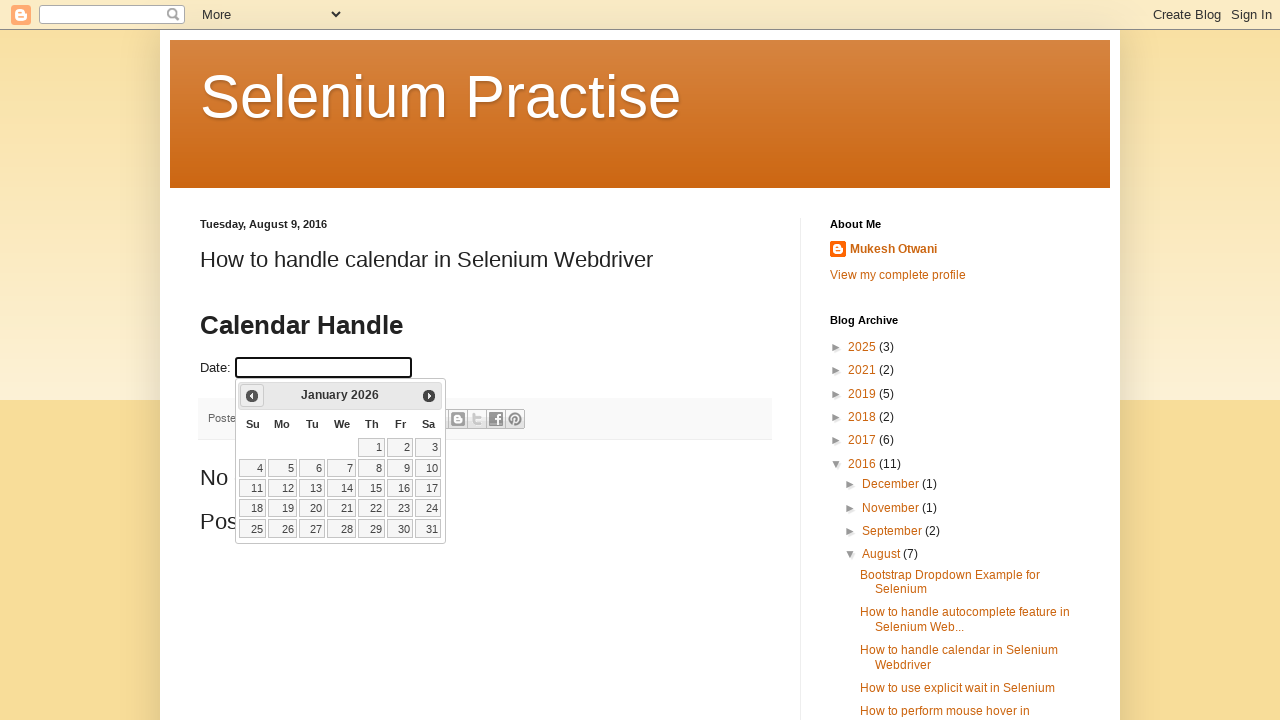

Year element became visible
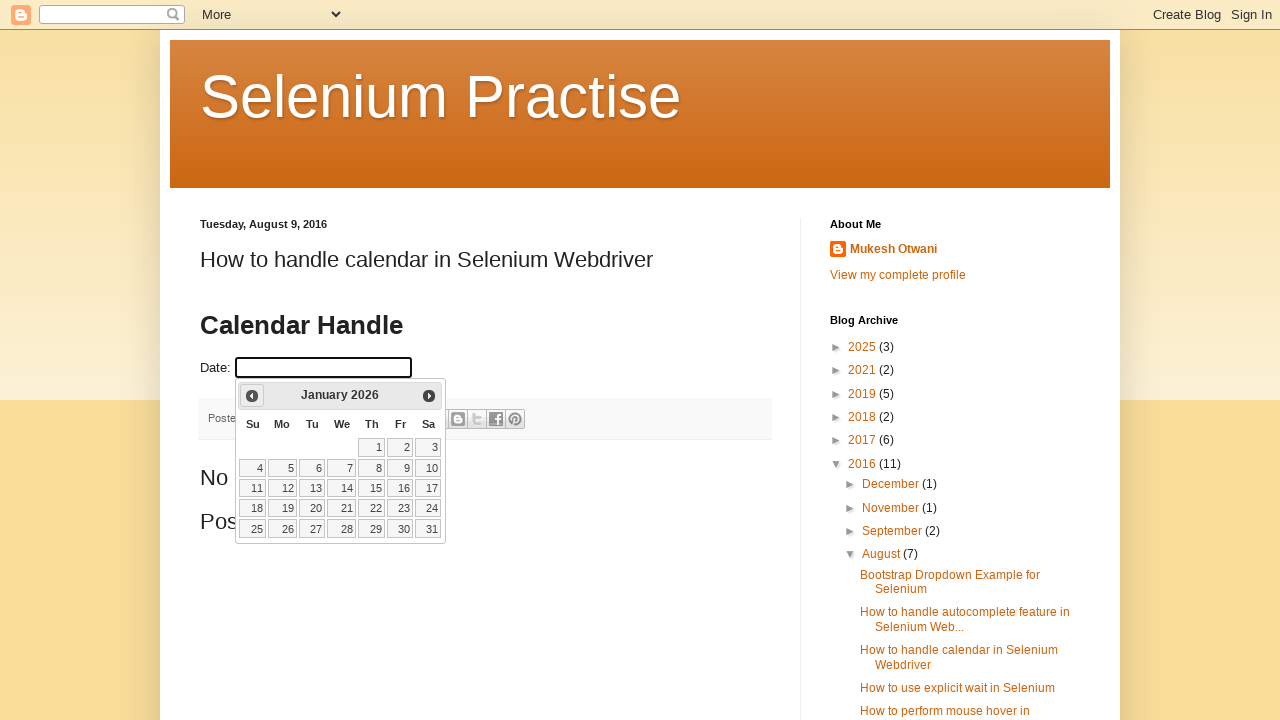

Retrieved current month: January and year: 2026
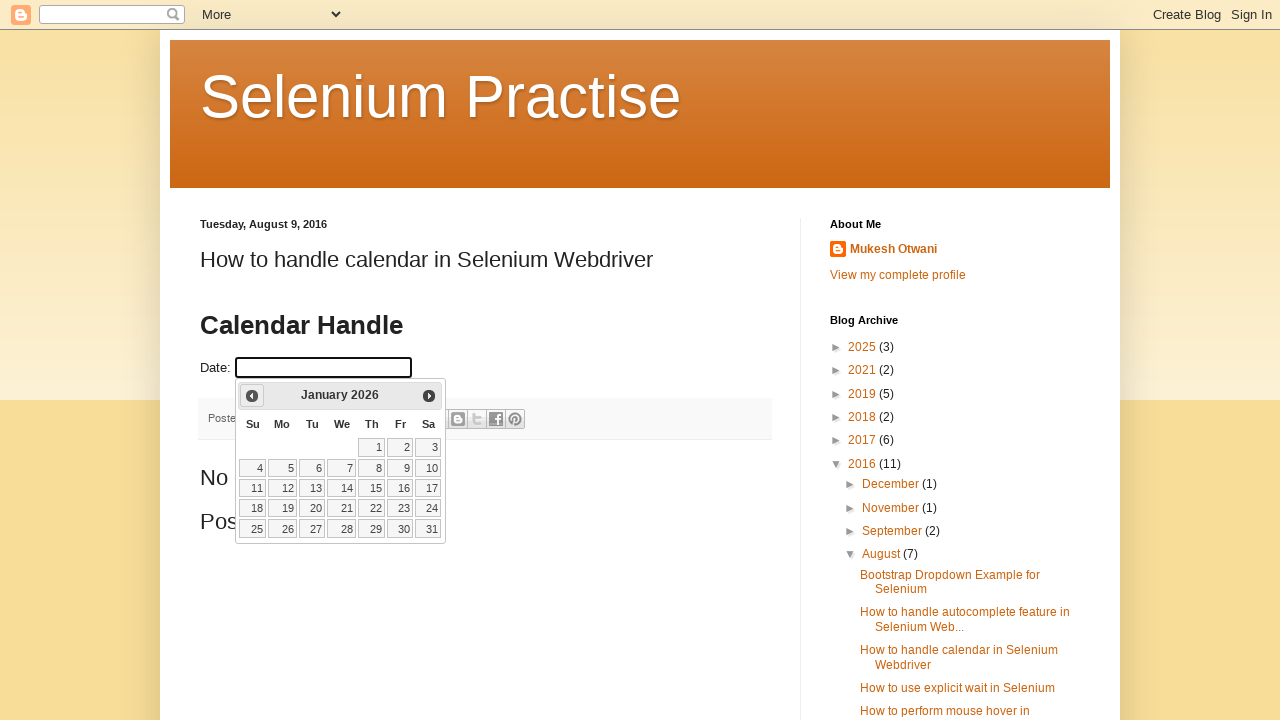

Clicked Previous button to navigate to earlier month at (252, 396) on xpath=//span[contains(text(),'Prev')]
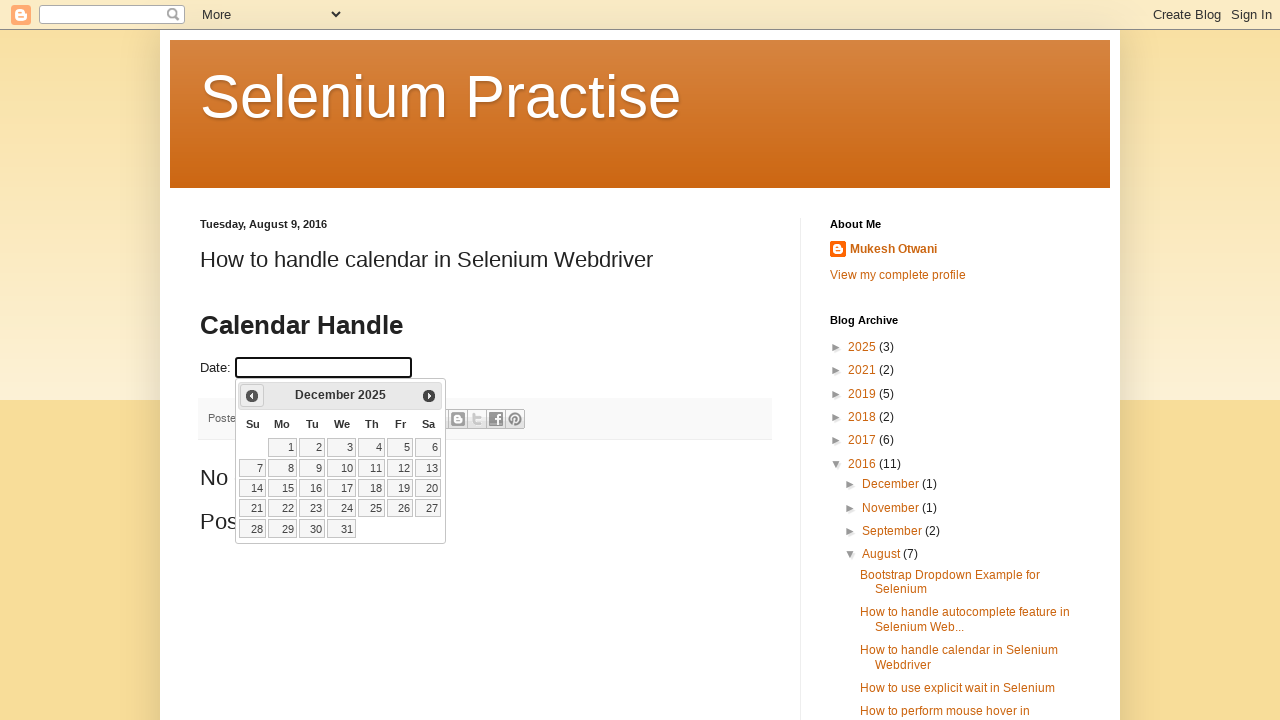

Month element became visible
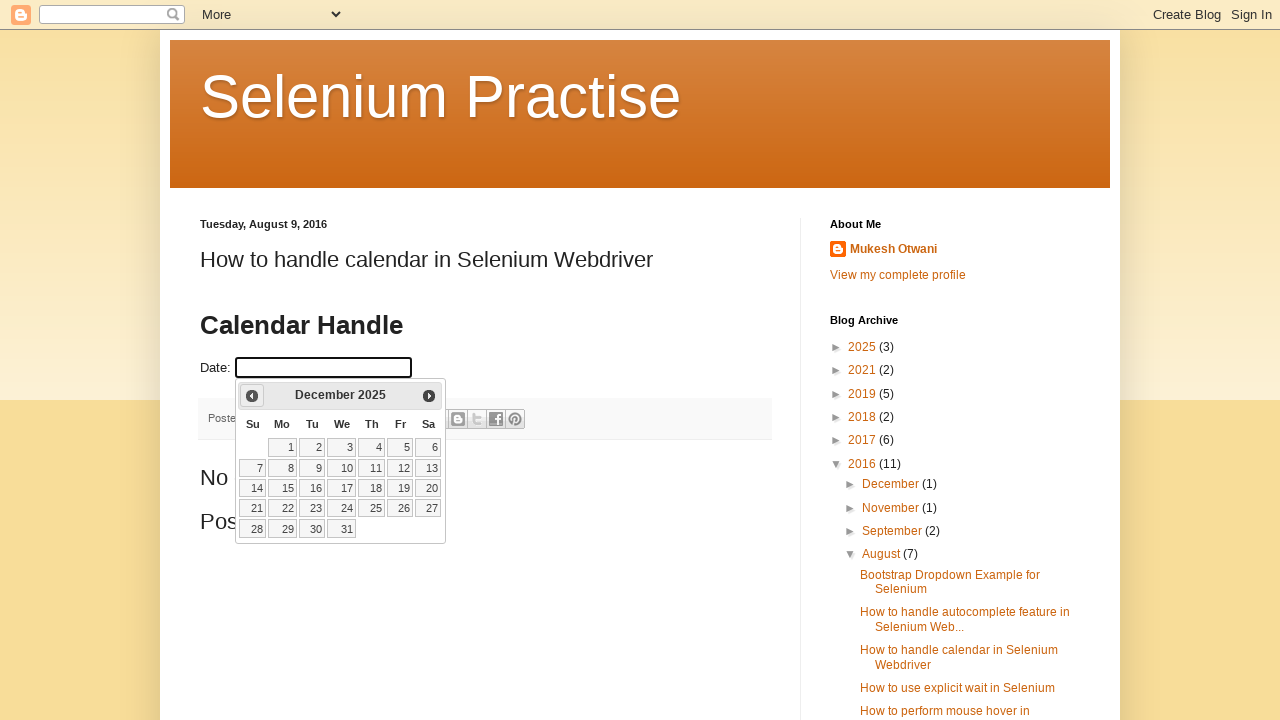

Year element became visible
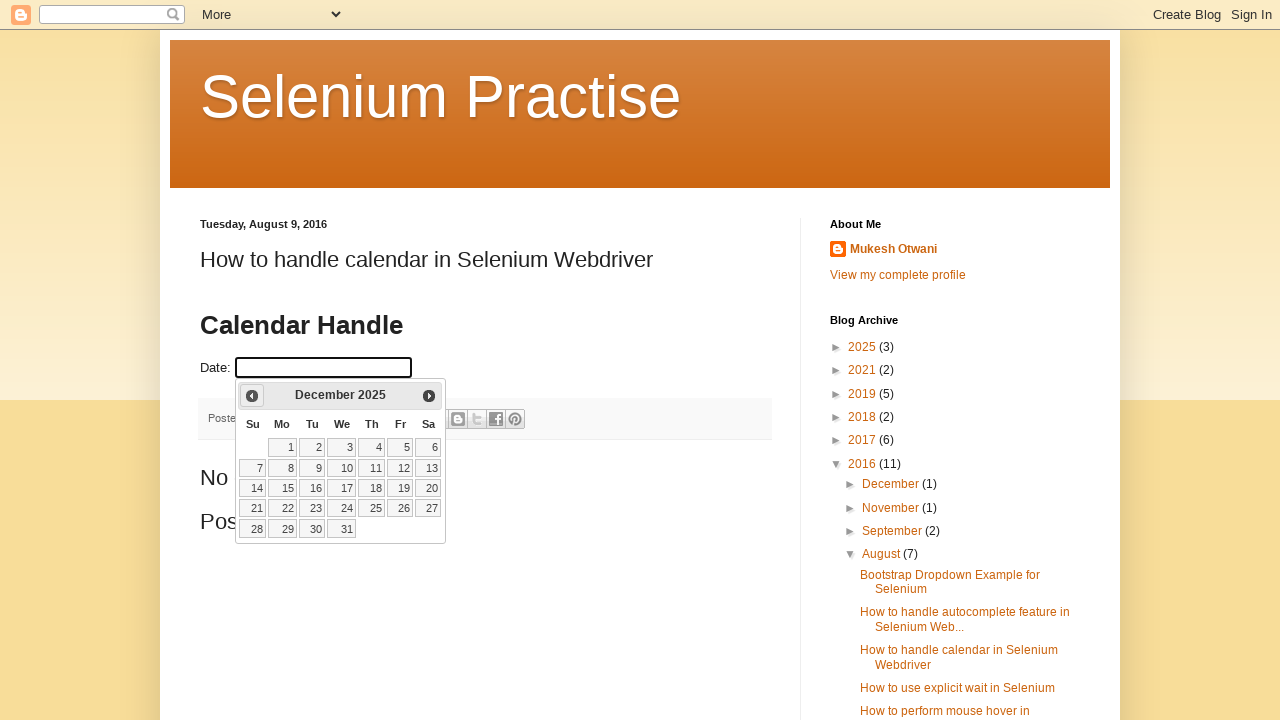

Retrieved current month: December and year: 2025
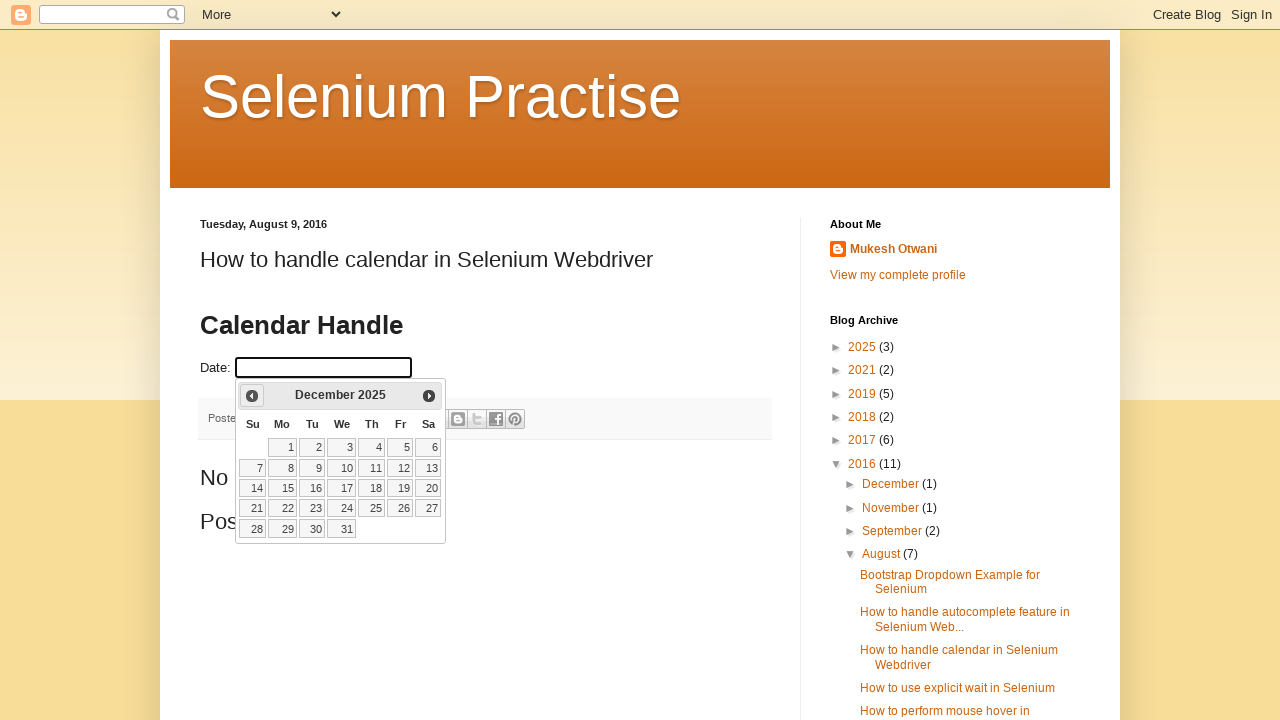

Clicked Previous button to navigate to earlier month at (252, 396) on xpath=//span[contains(text(),'Prev')]
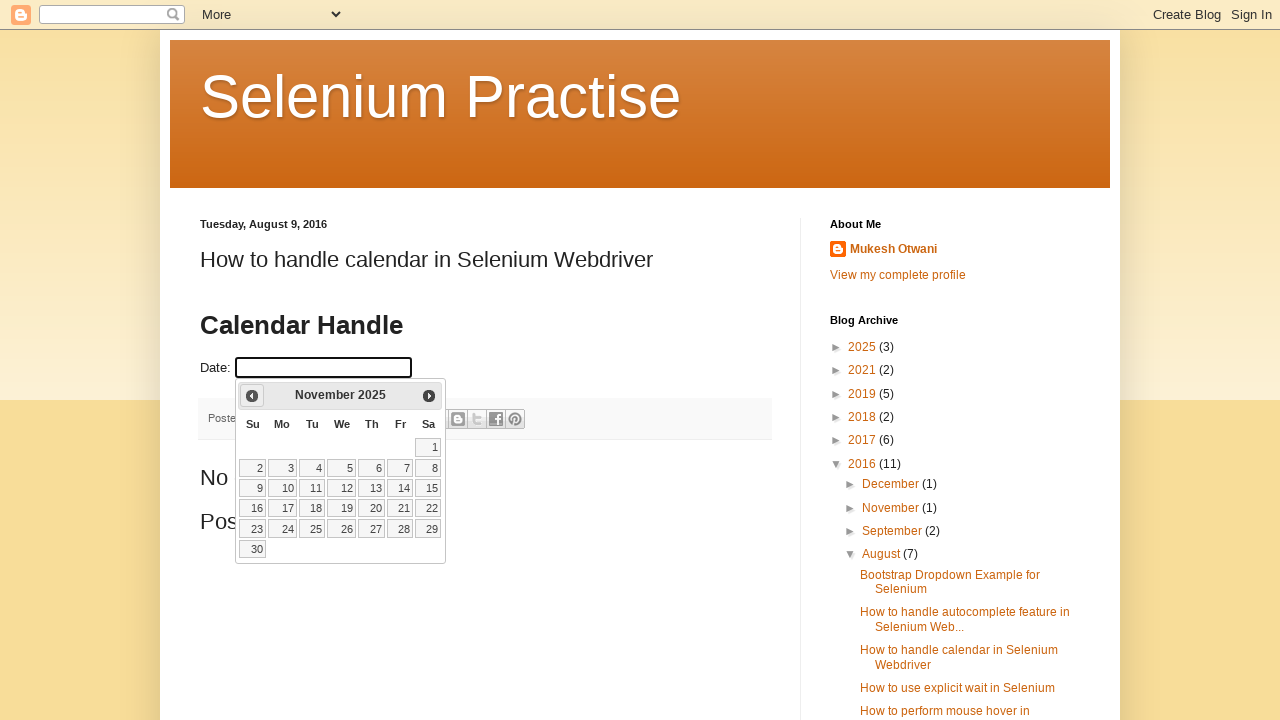

Month element became visible
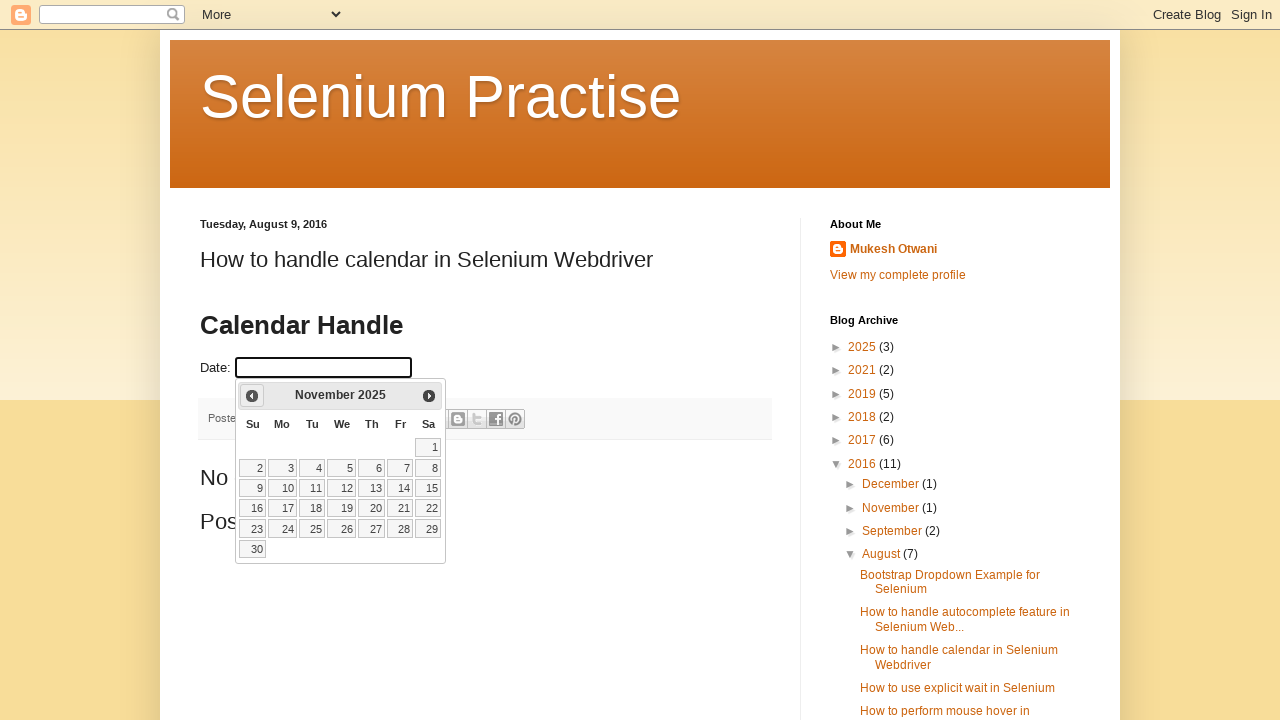

Year element became visible
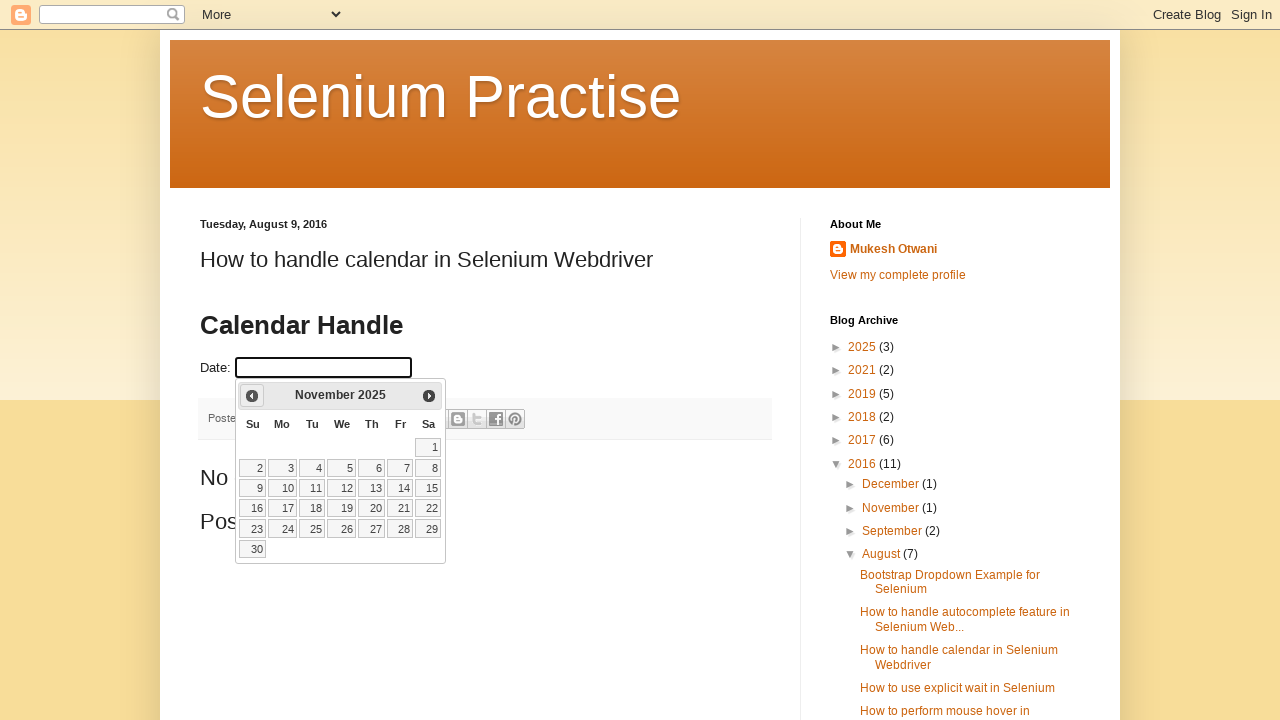

Retrieved current month: November and year: 2025
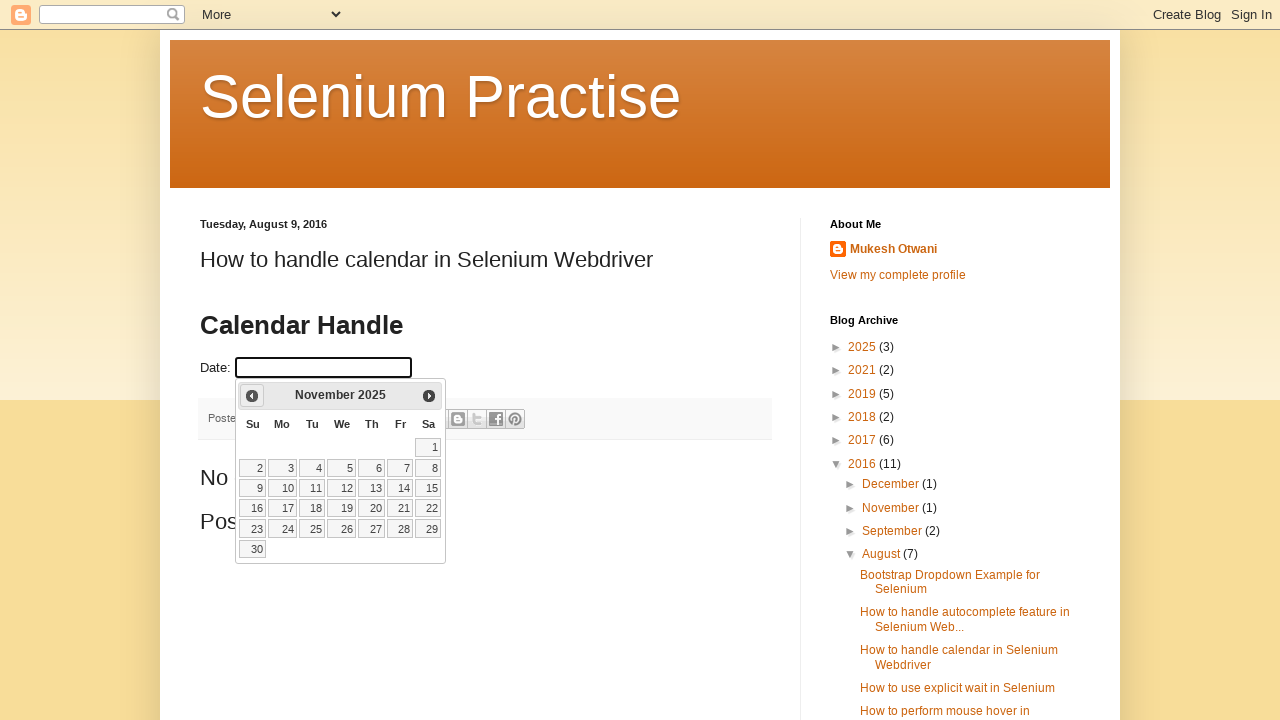

Clicked Previous button to navigate to earlier month at (252, 396) on xpath=//span[contains(text(),'Prev')]
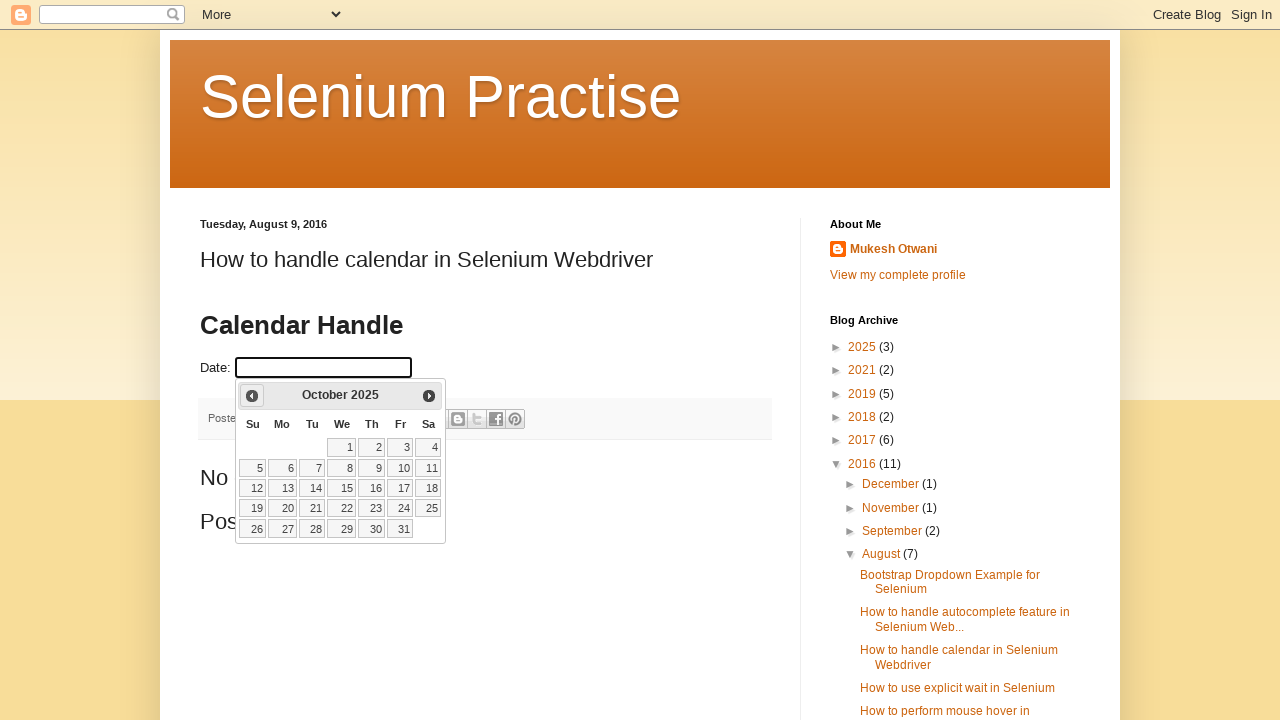

Month element became visible
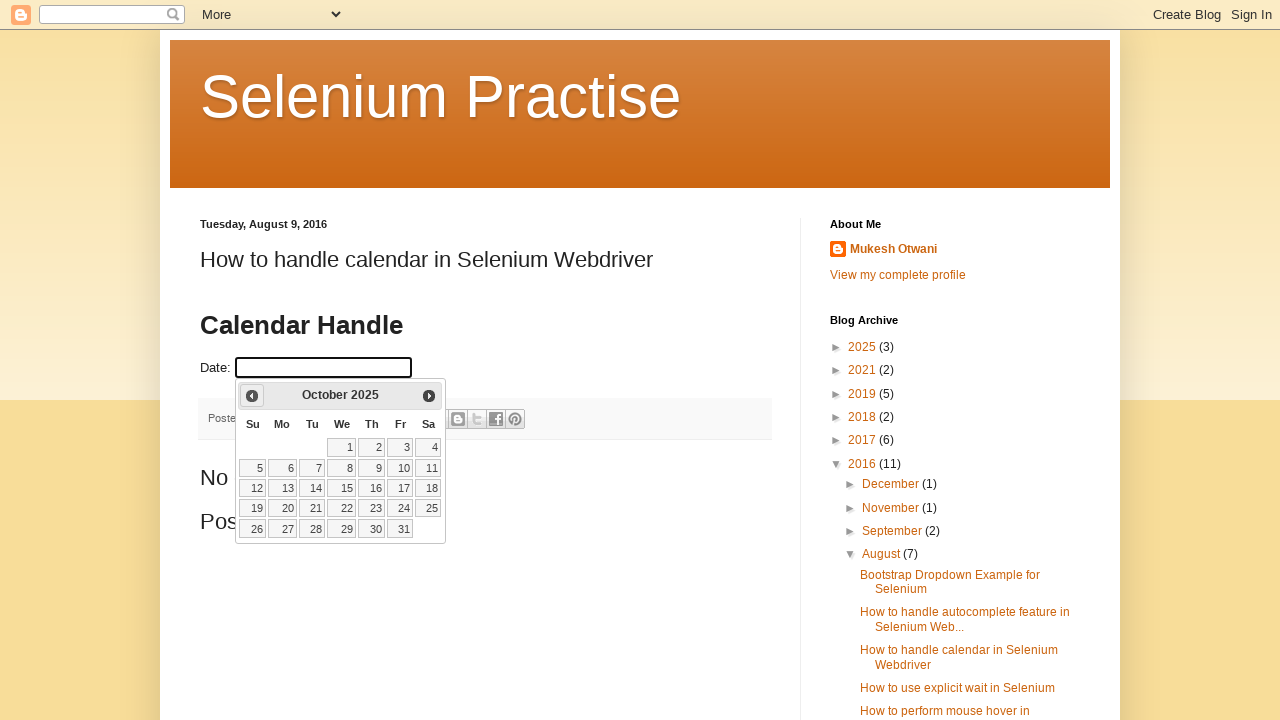

Year element became visible
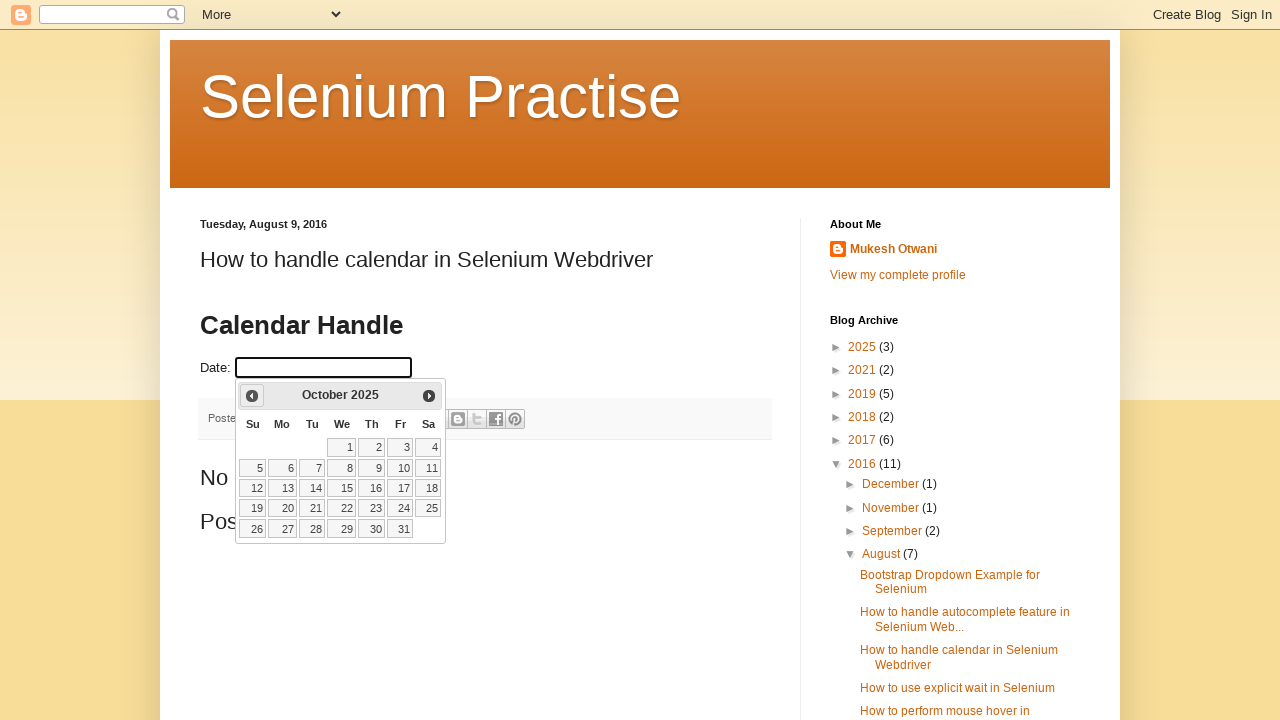

Retrieved current month: October and year: 2025
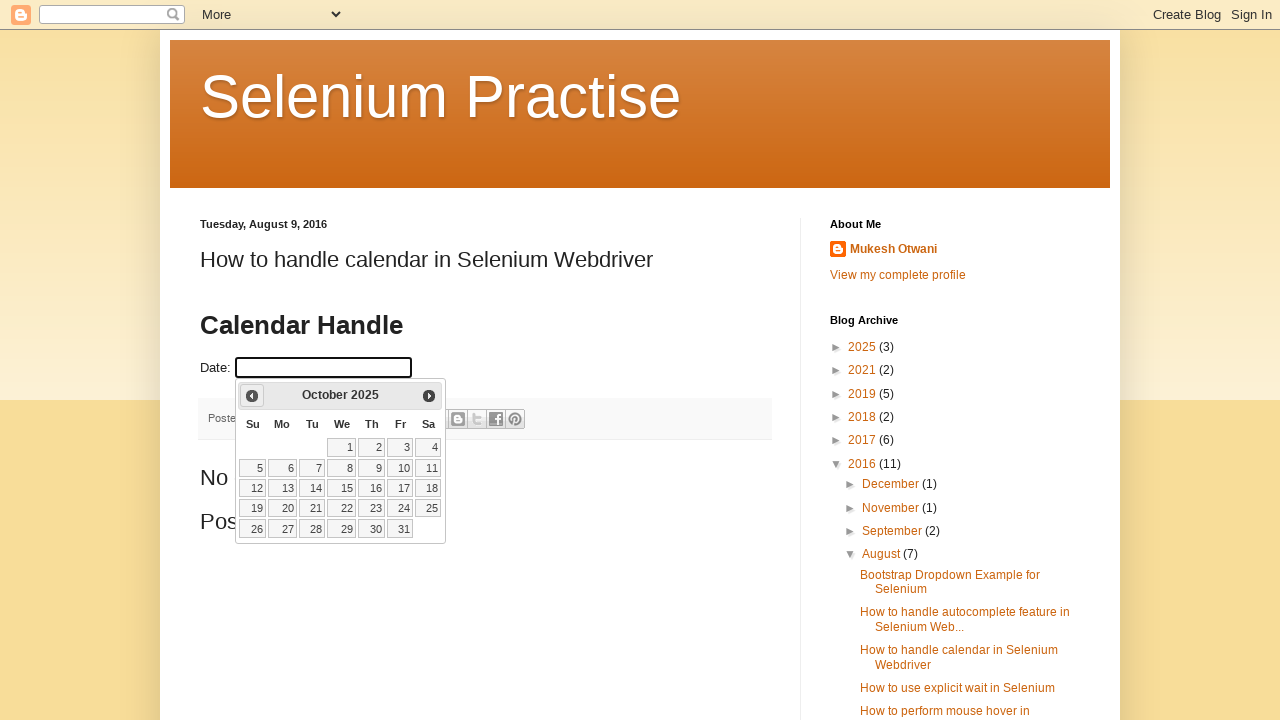

Clicked Previous button to navigate to earlier month at (252, 396) on xpath=//span[contains(text(),'Prev')]
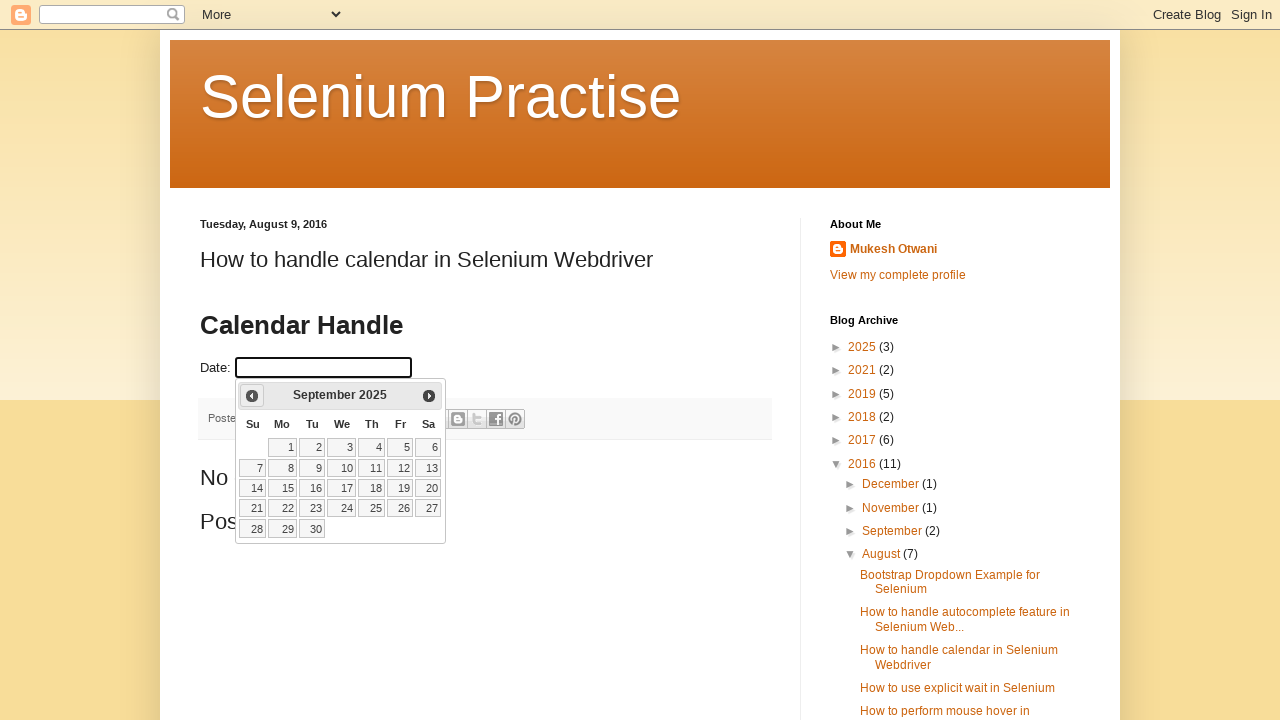

Month element became visible
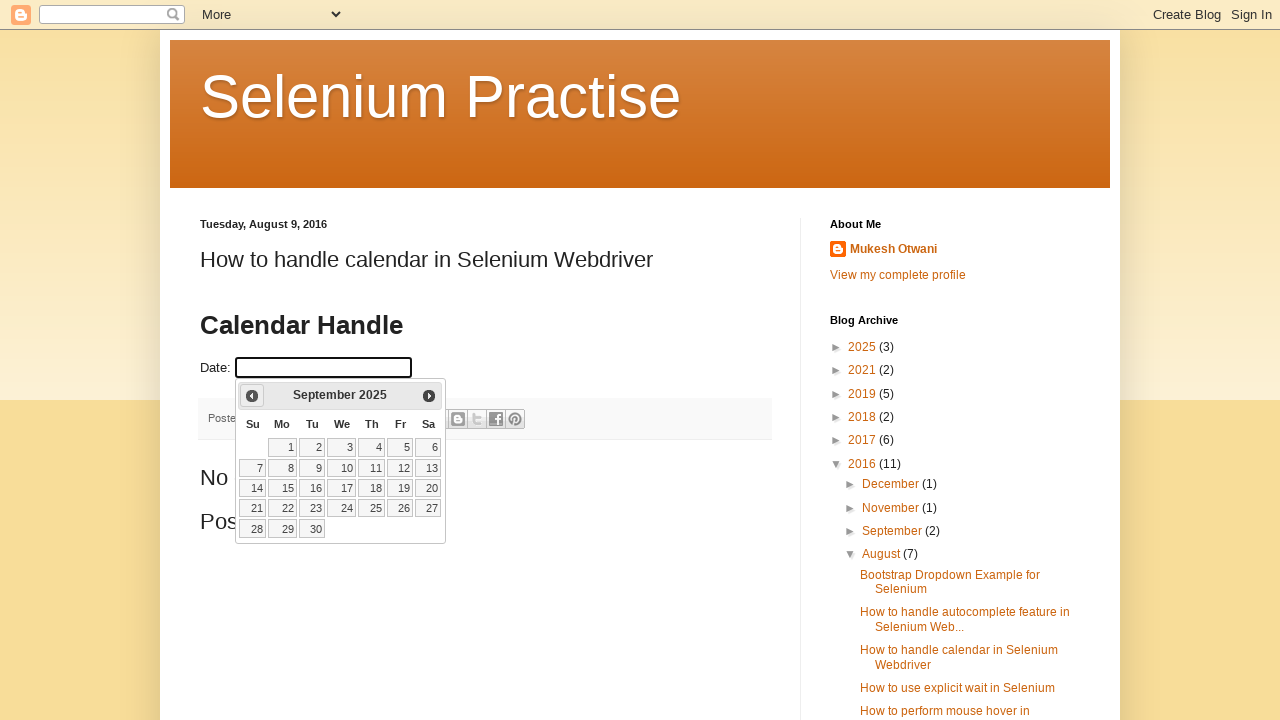

Year element became visible
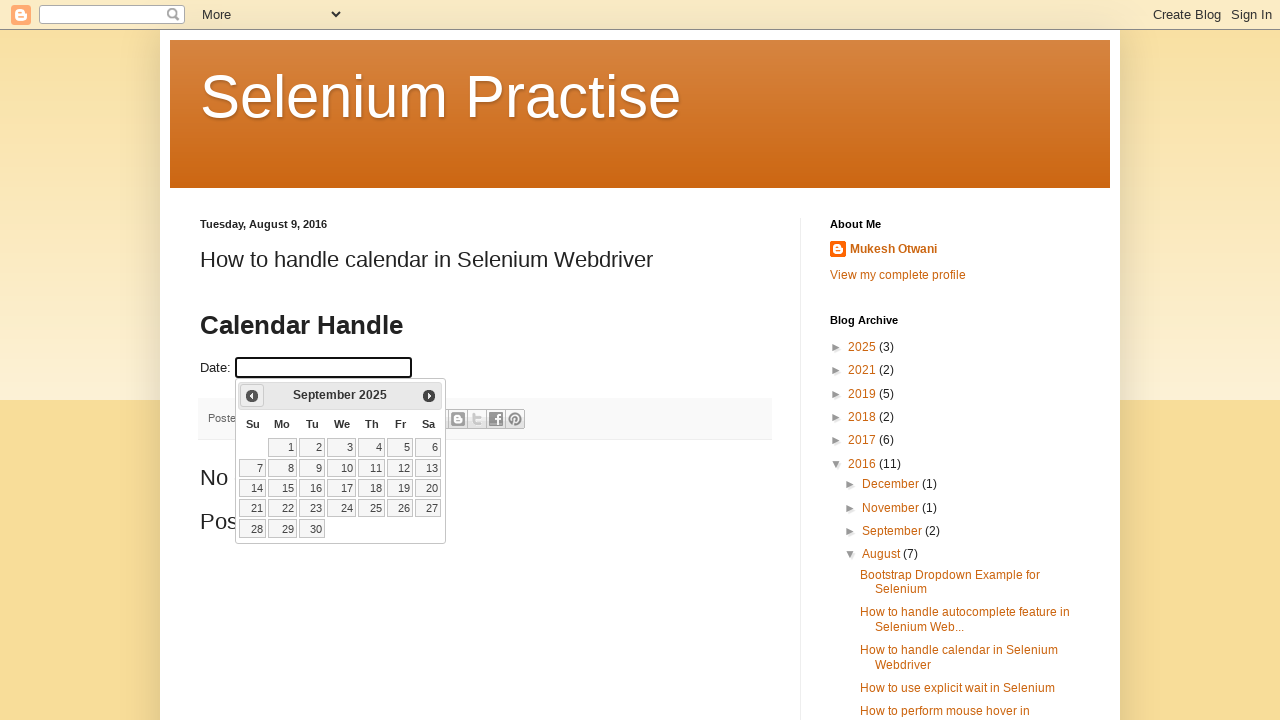

Retrieved current month: September and year: 2025
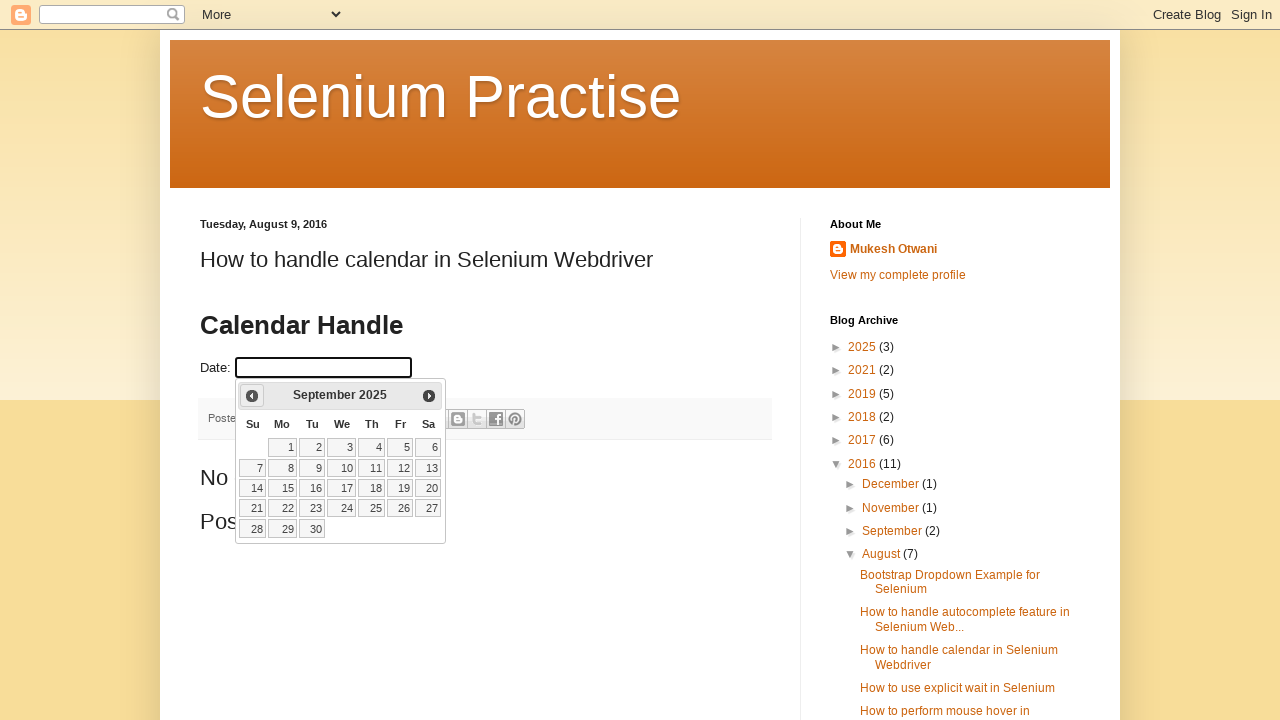

Clicked Previous button to navigate to earlier month at (252, 396) on xpath=//span[contains(text(),'Prev')]
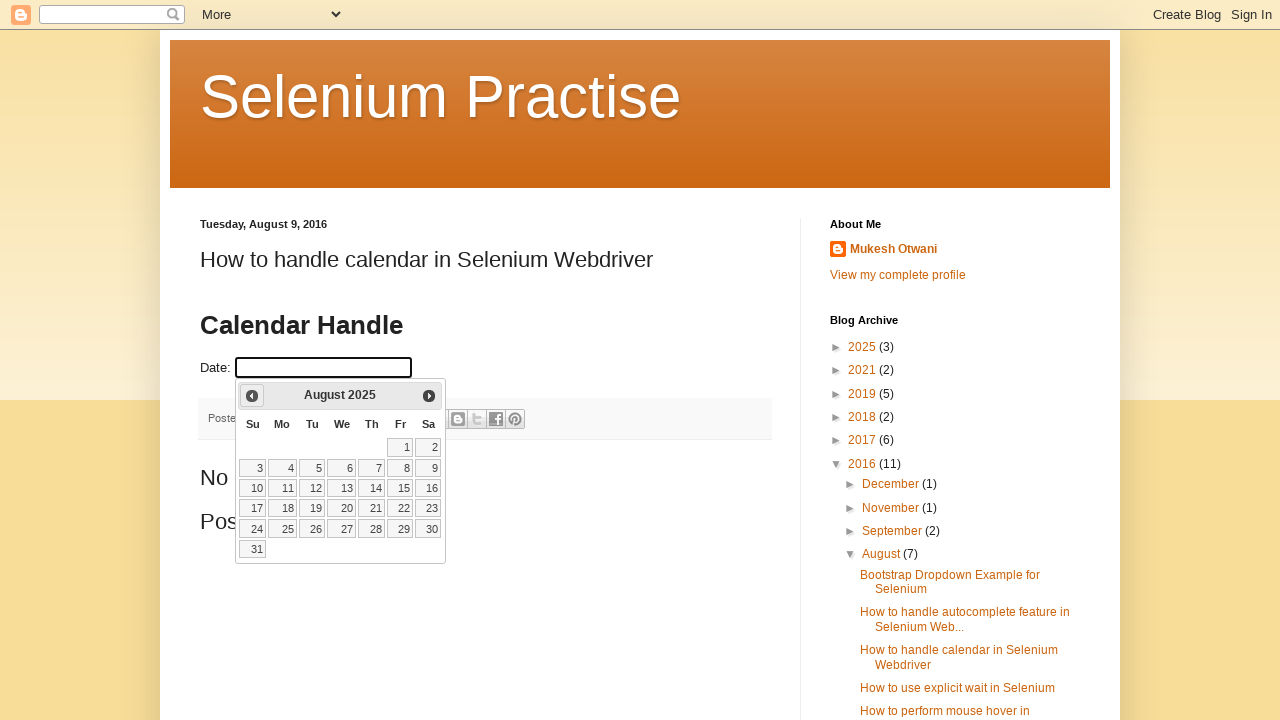

Month element became visible
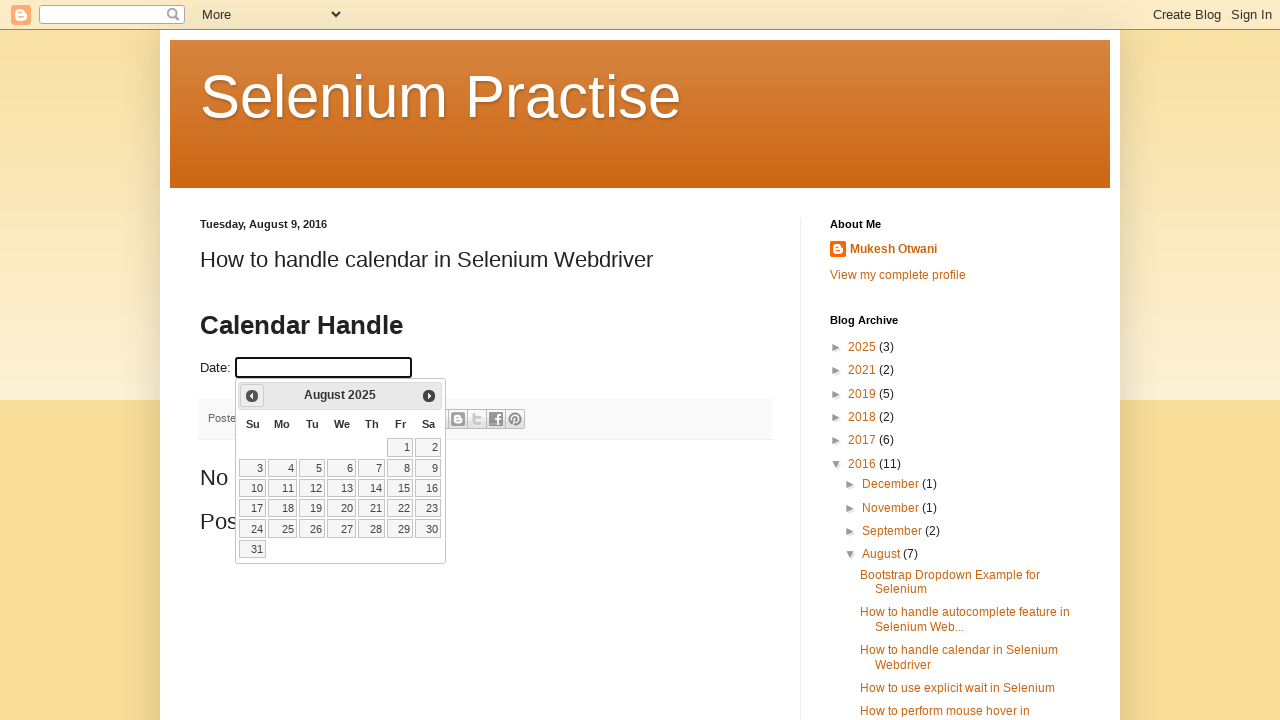

Year element became visible
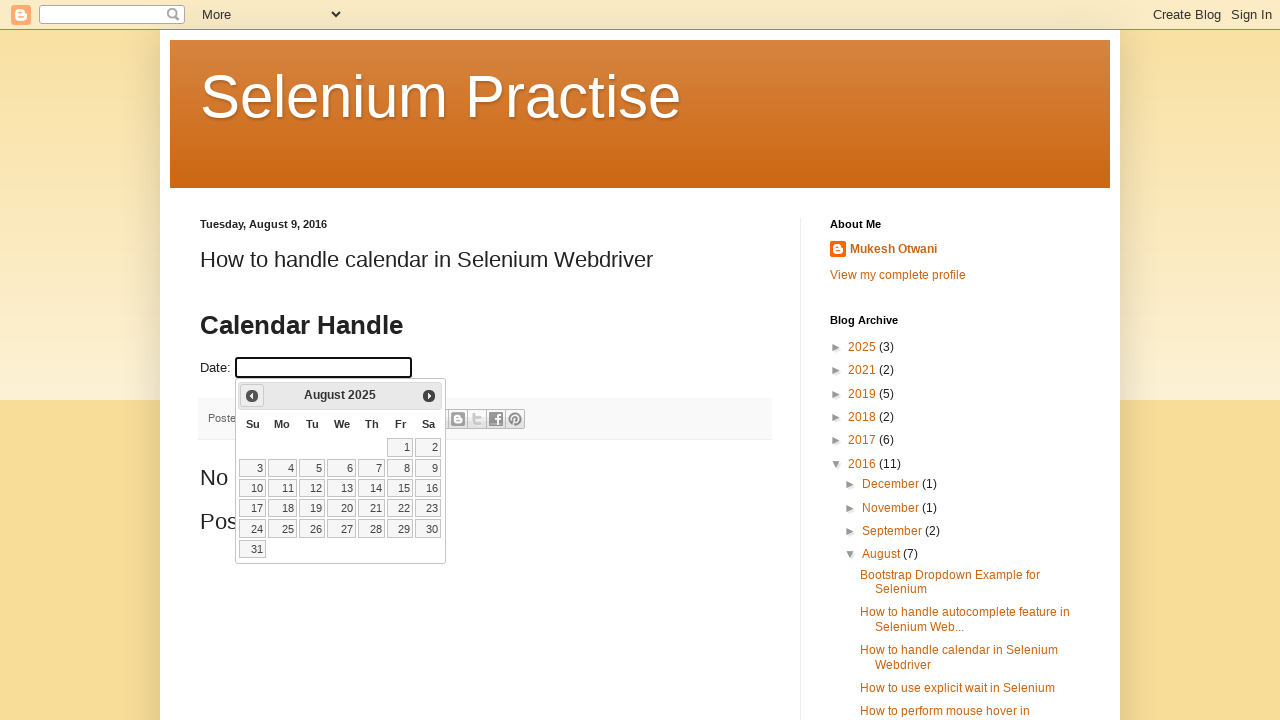

Retrieved current month: August and year: 2025
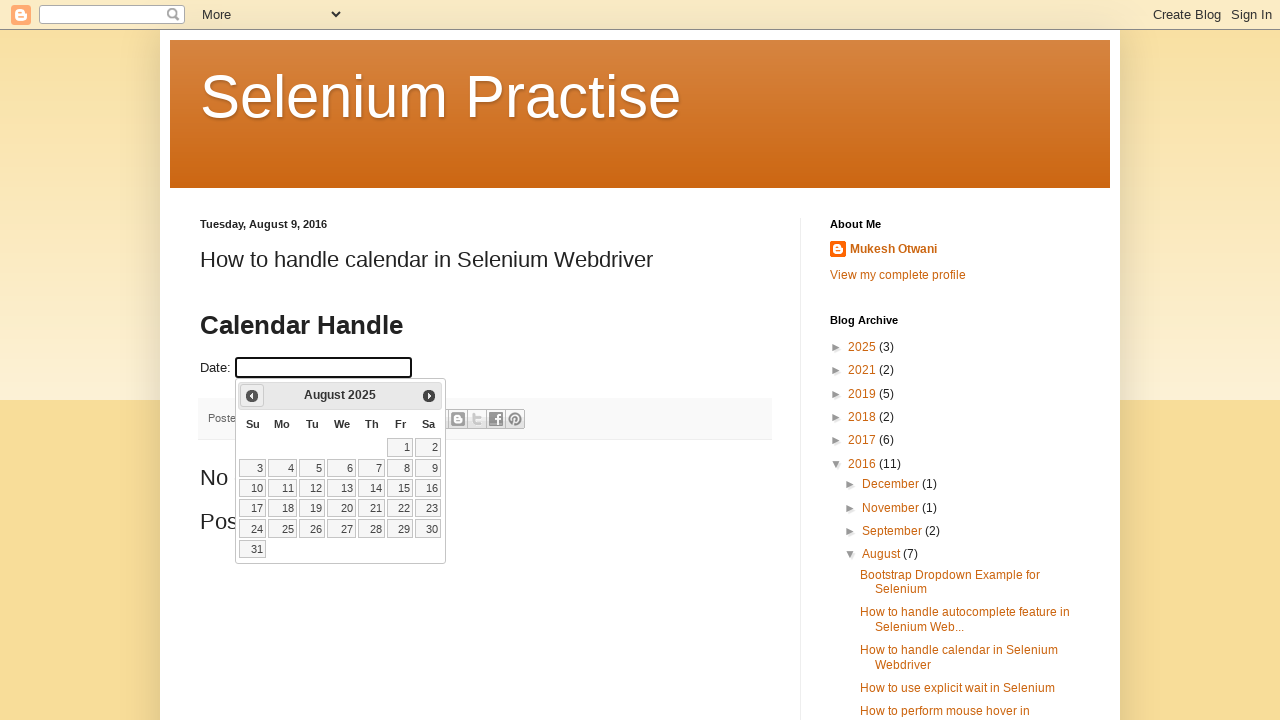

Clicked Previous button to navigate to earlier month at (252, 396) on xpath=//span[contains(text(),'Prev')]
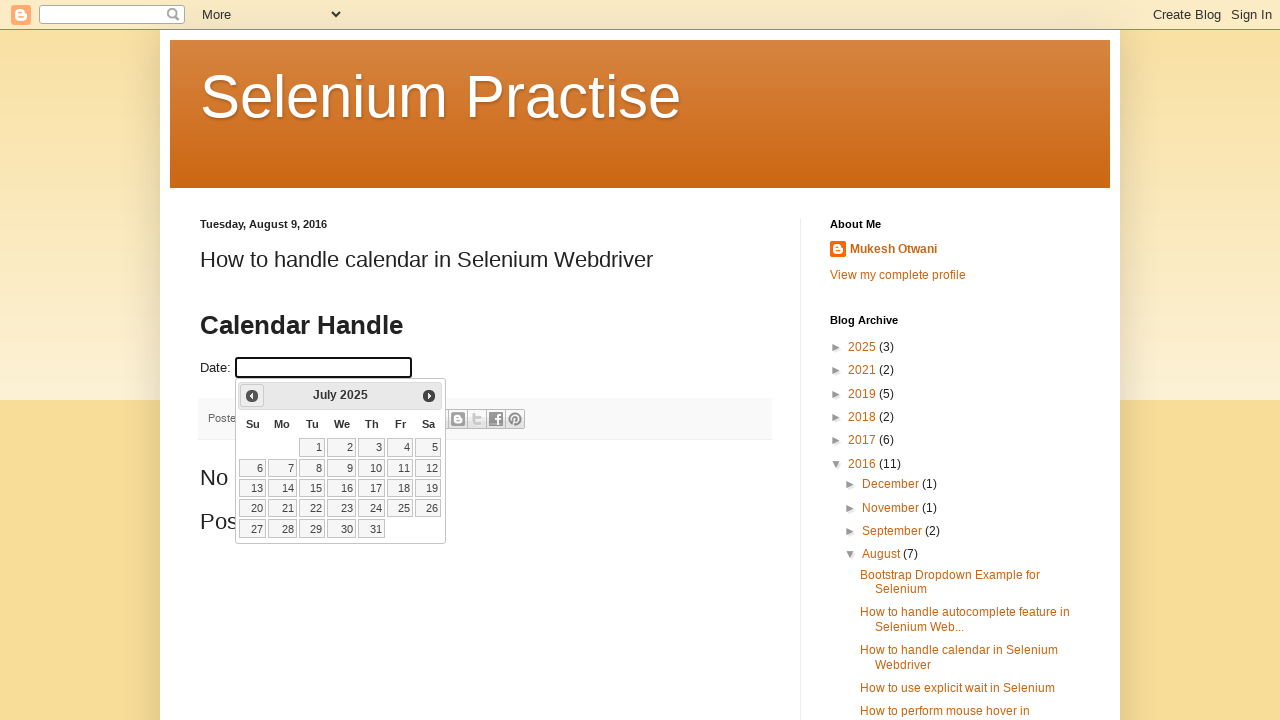

Month element became visible
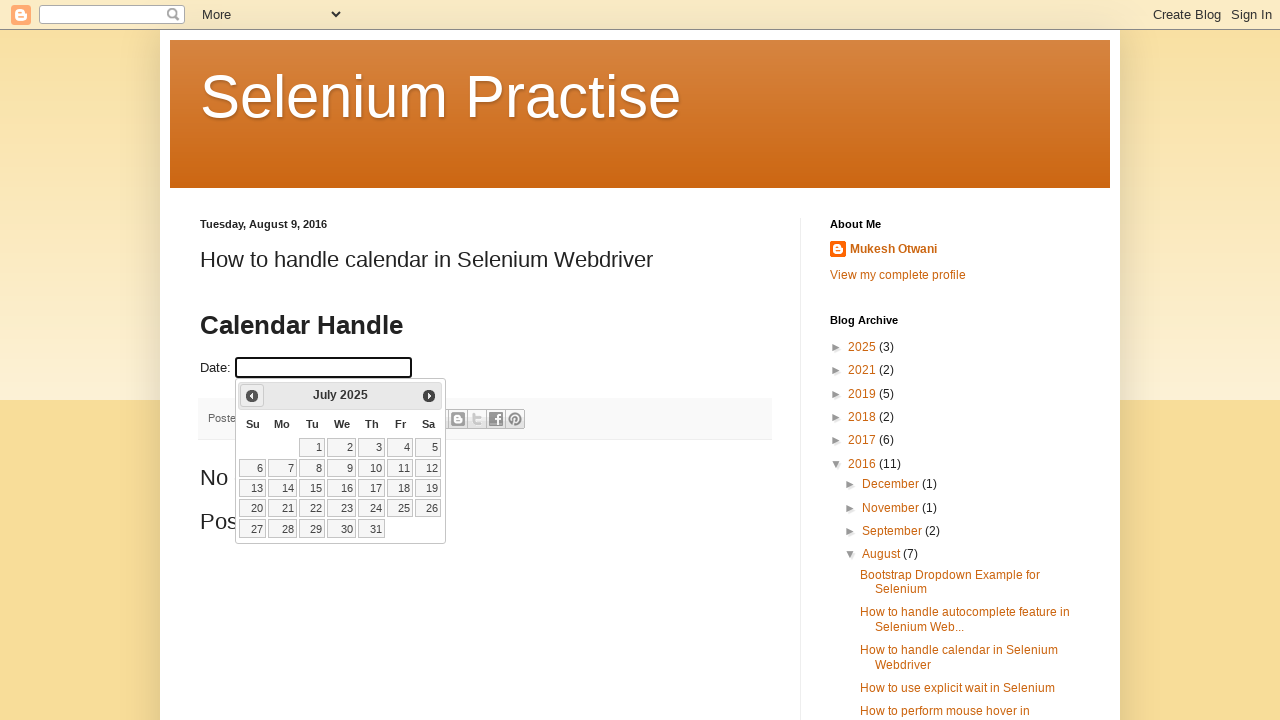

Year element became visible
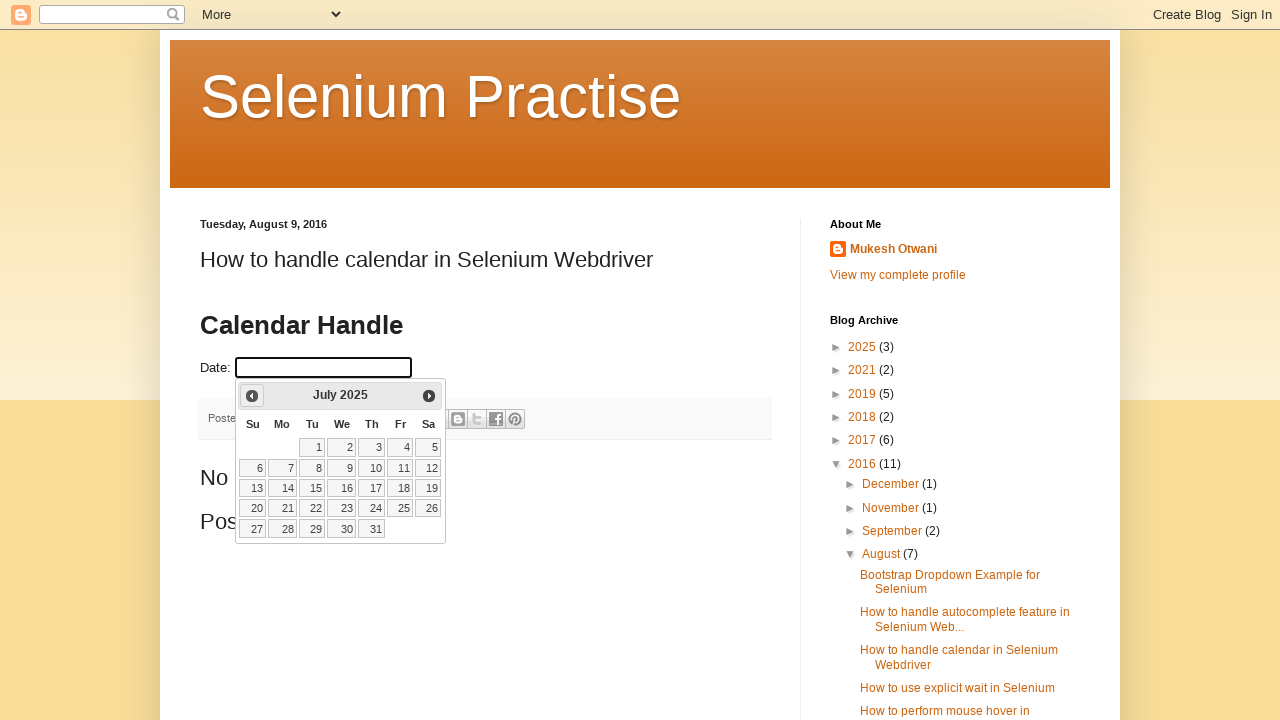

Retrieved current month: July and year: 2025
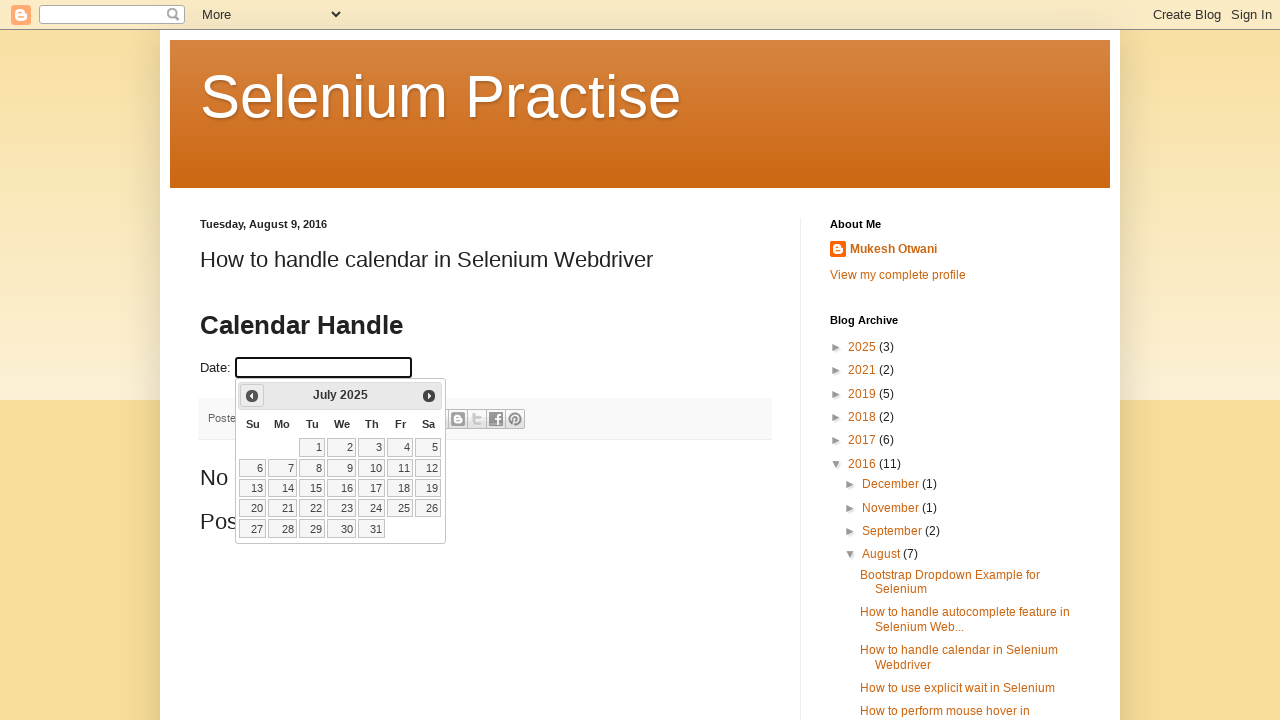

Clicked Previous button to navigate to earlier month at (252, 396) on xpath=//span[contains(text(),'Prev')]
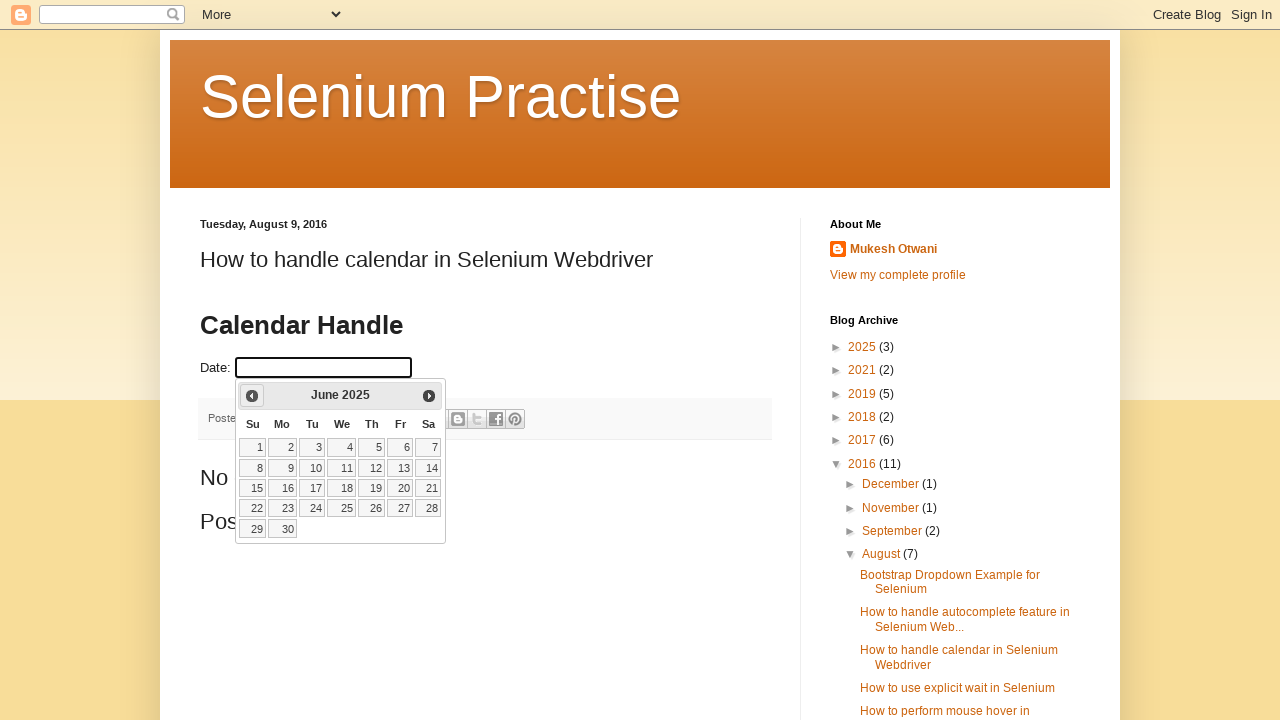

Month element became visible
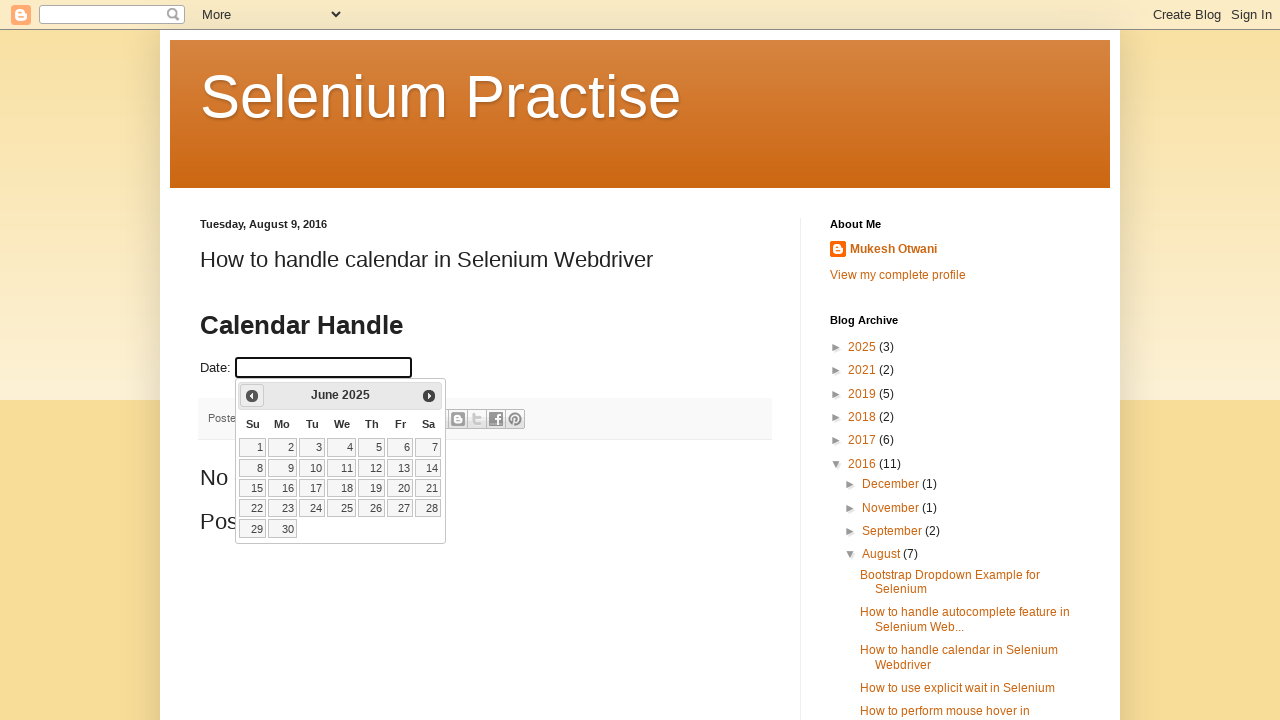

Year element became visible
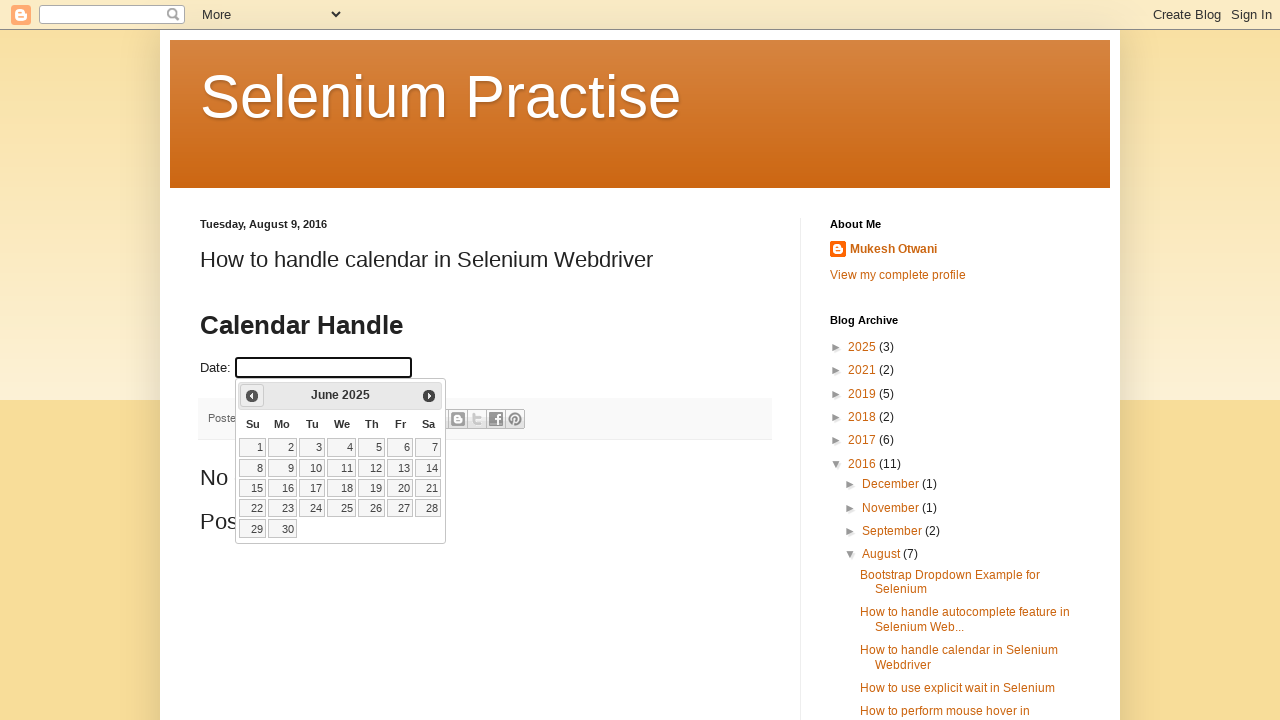

Retrieved current month: June and year: 2025
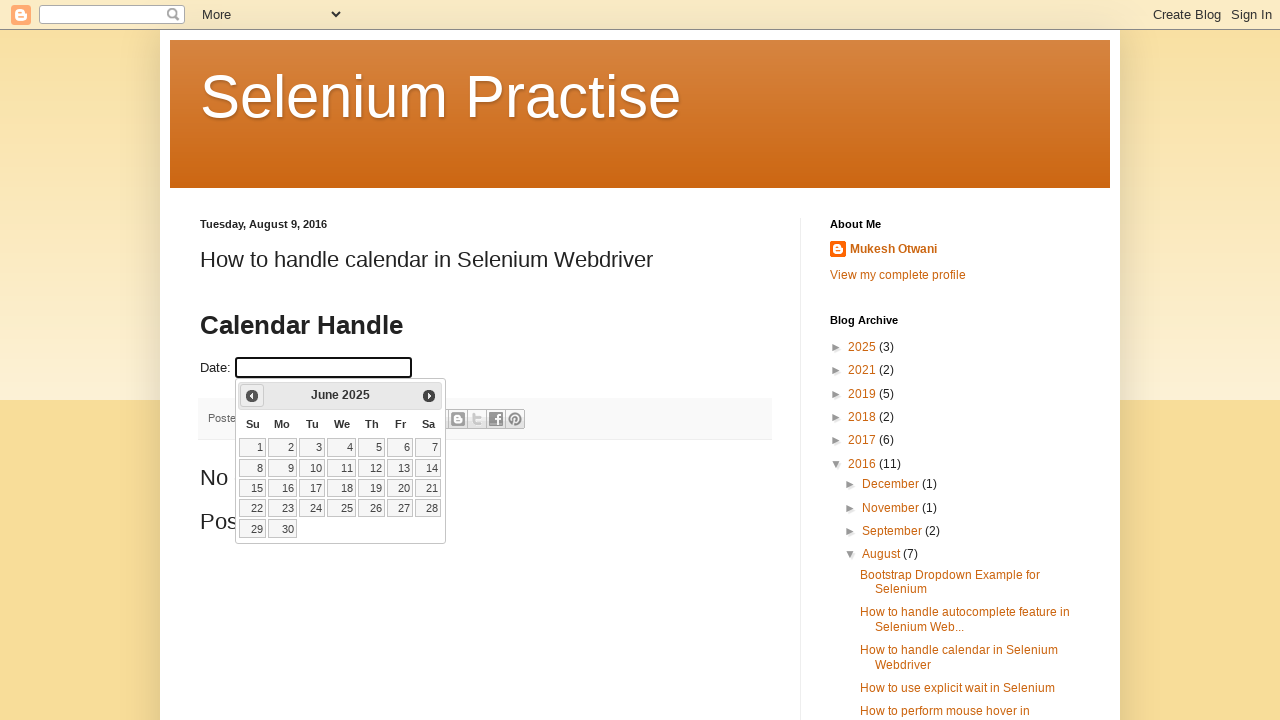

Clicked Previous button to navigate to earlier month at (252, 396) on xpath=//span[contains(text(),'Prev')]
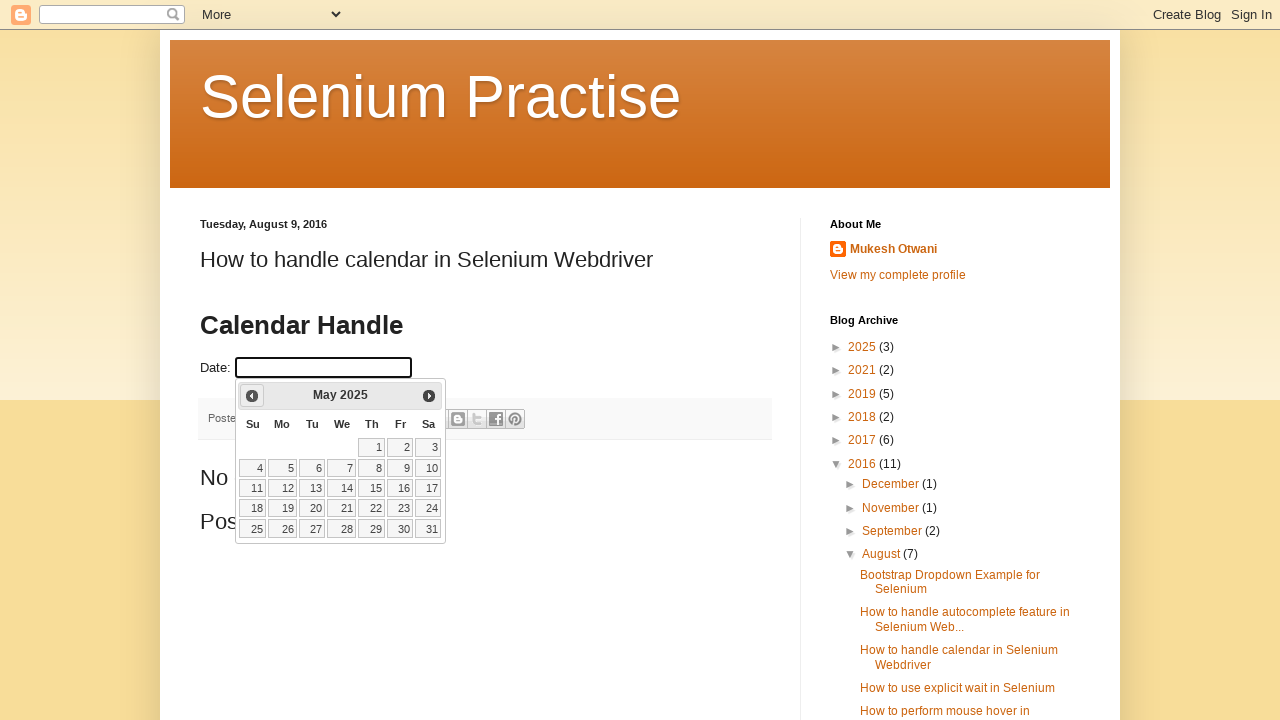

Month element became visible
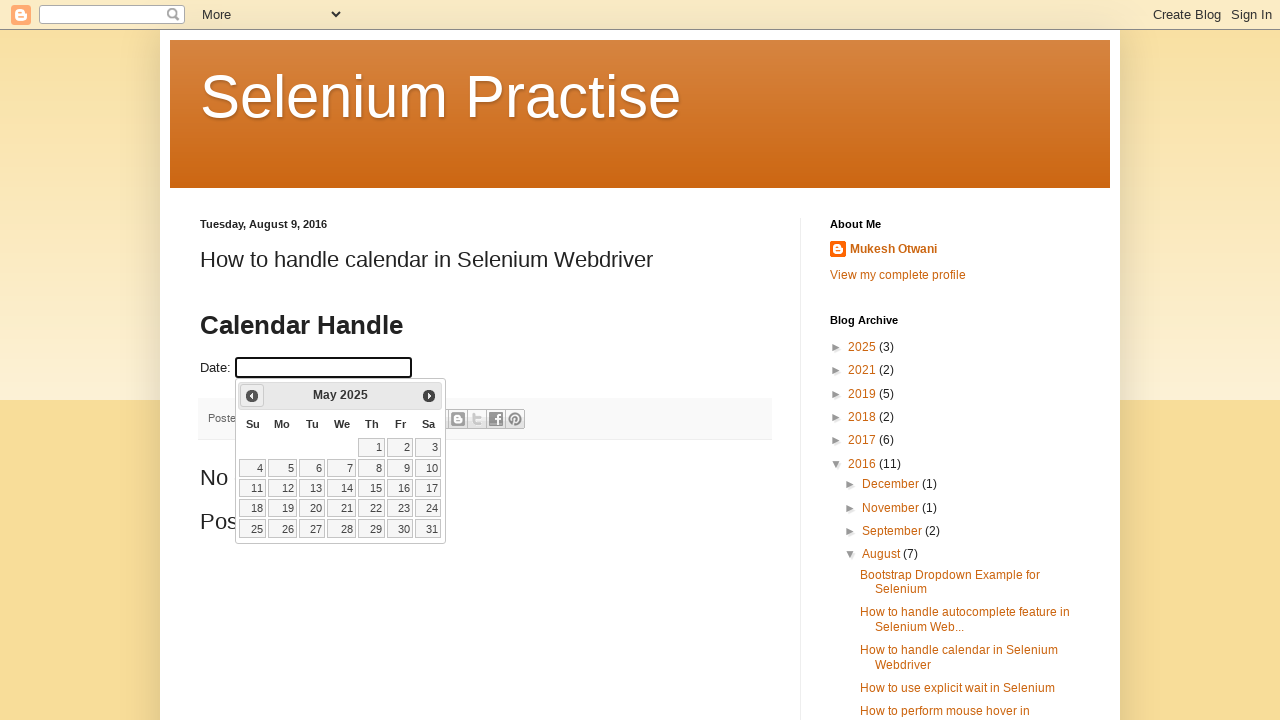

Year element became visible
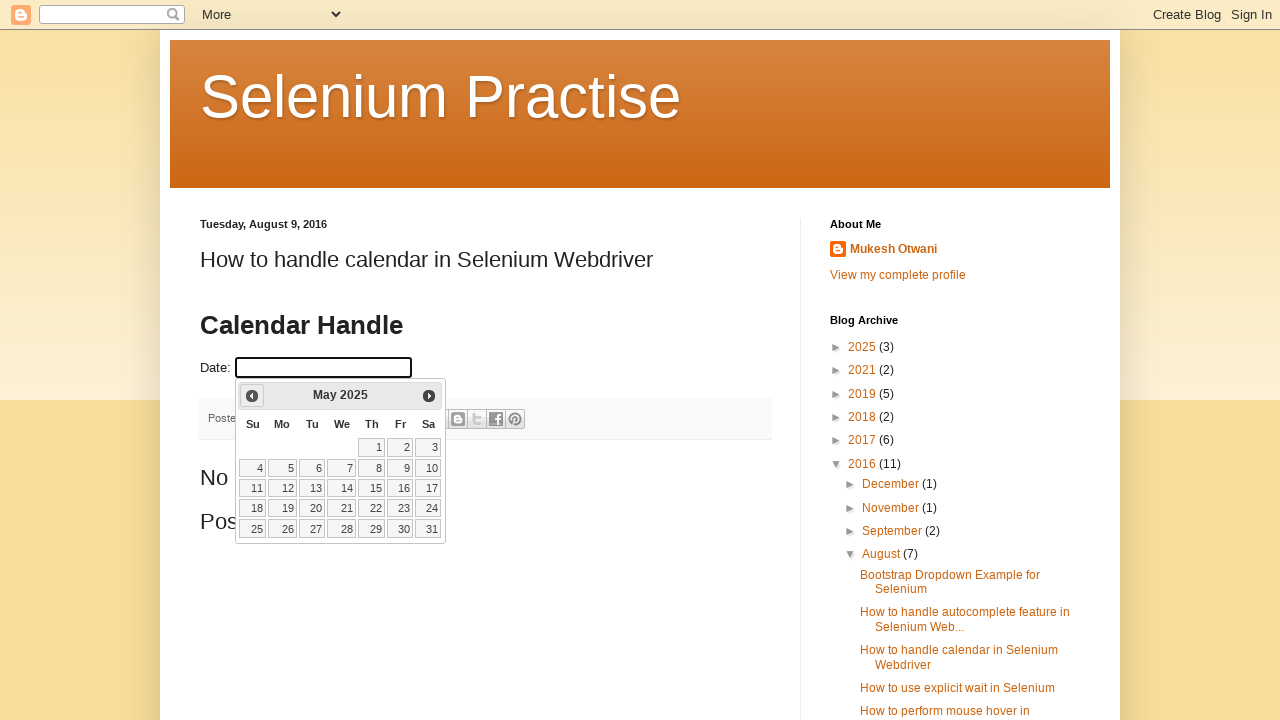

Retrieved current month: May and year: 2025
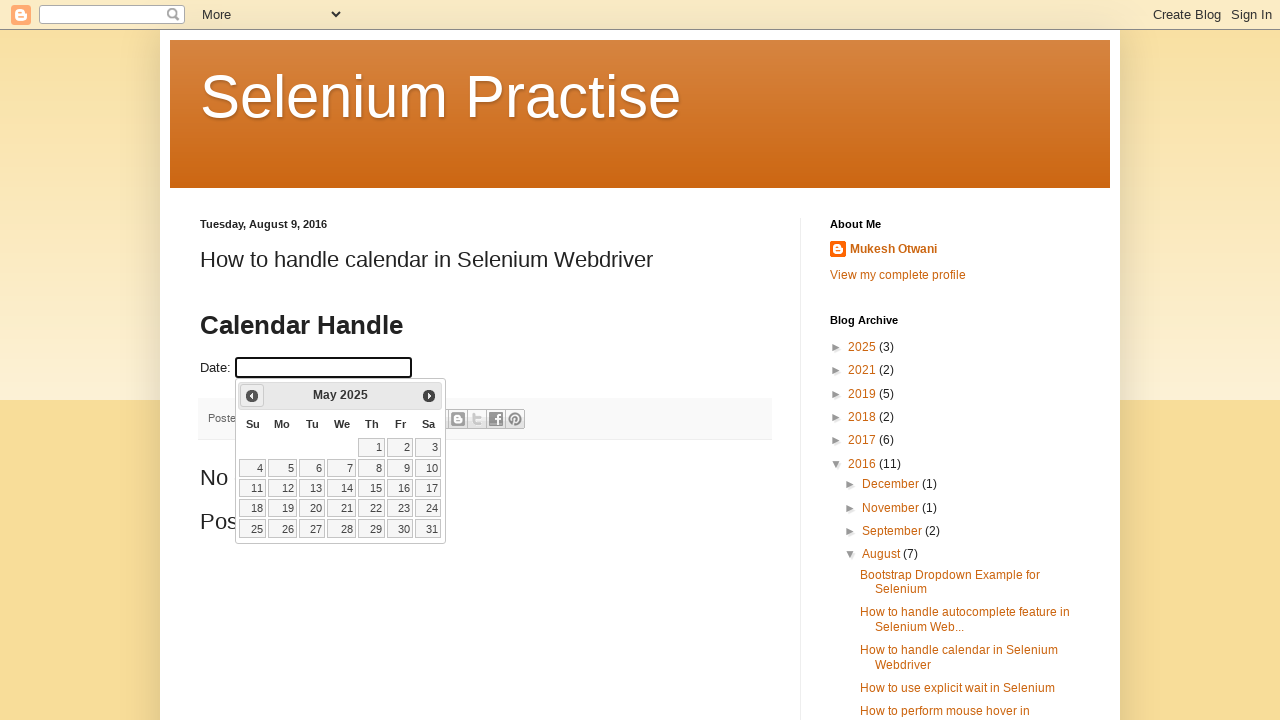

Clicked Previous button to navigate to earlier month at (252, 396) on xpath=//span[contains(text(),'Prev')]
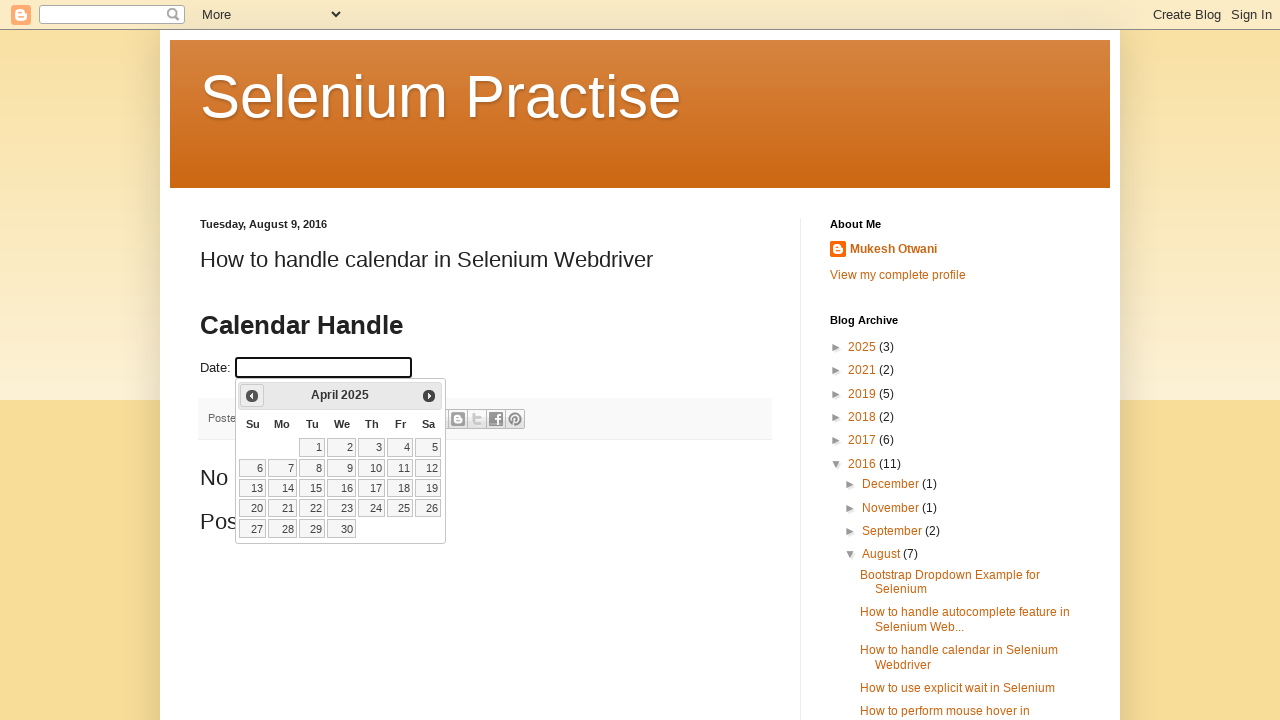

Month element became visible
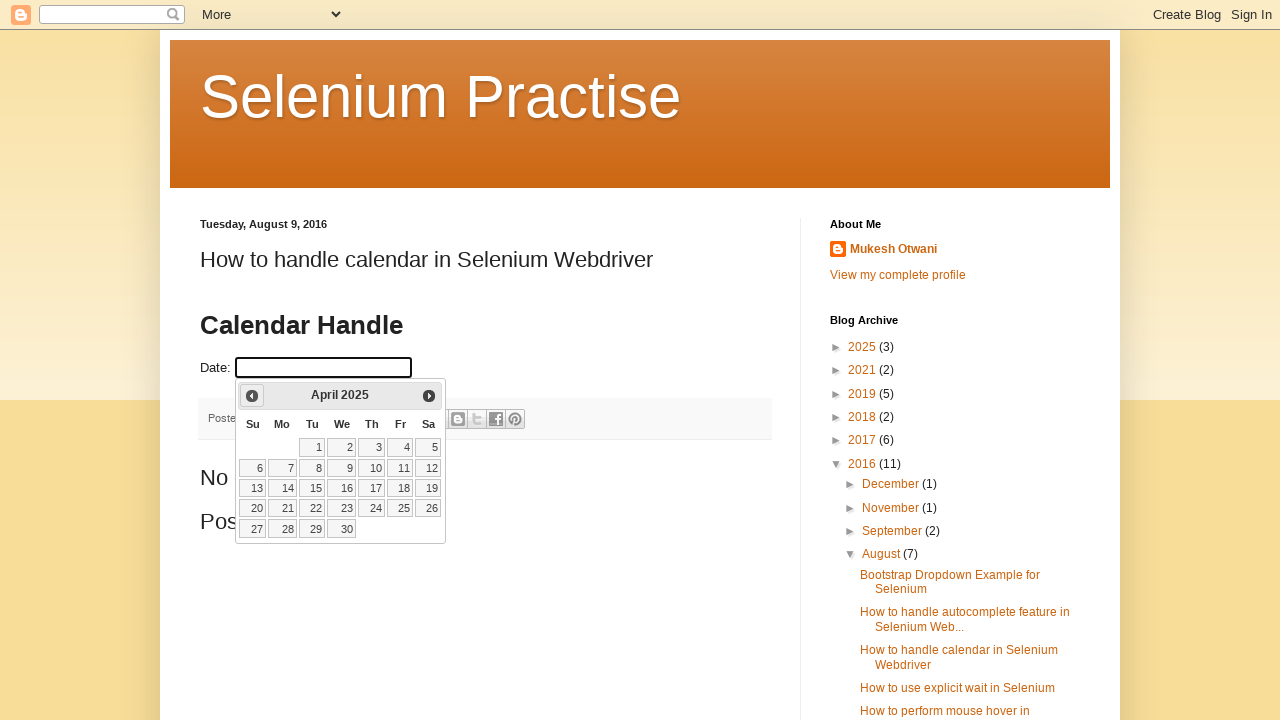

Year element became visible
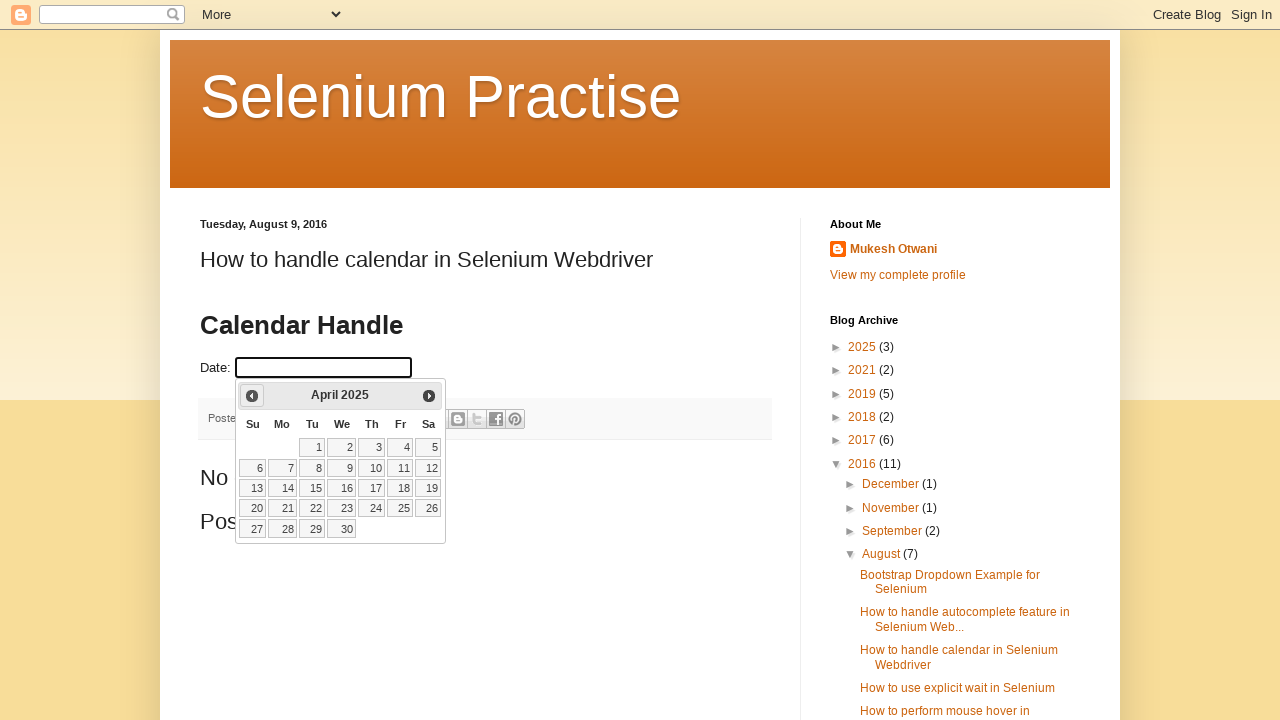

Retrieved current month: April and year: 2025
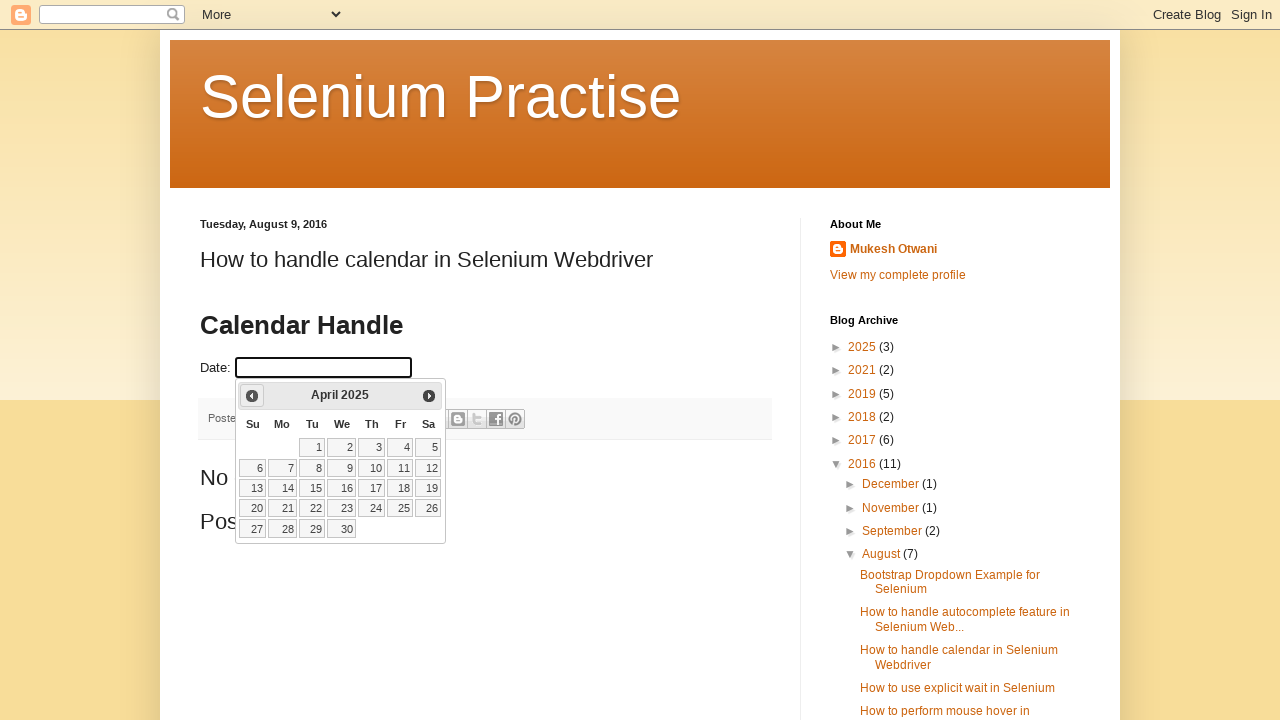

Clicked Previous button to navigate to earlier month at (252, 396) on xpath=//span[contains(text(),'Prev')]
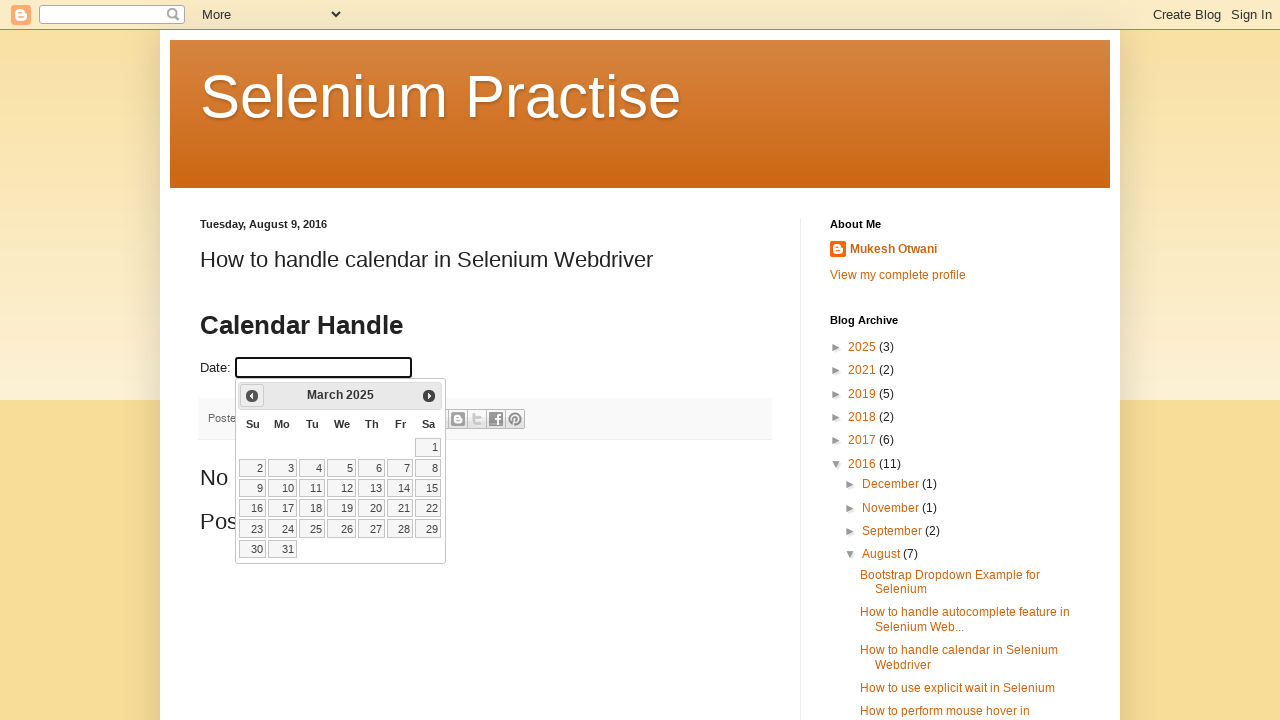

Month element became visible
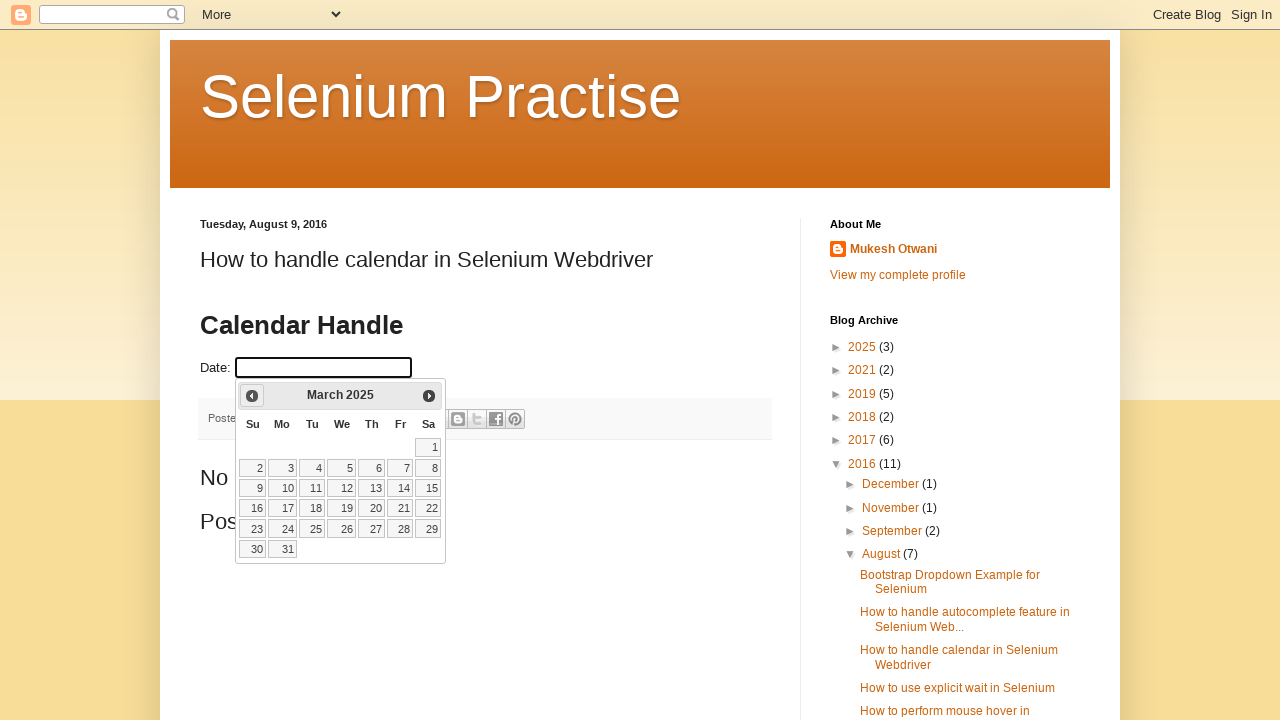

Year element became visible
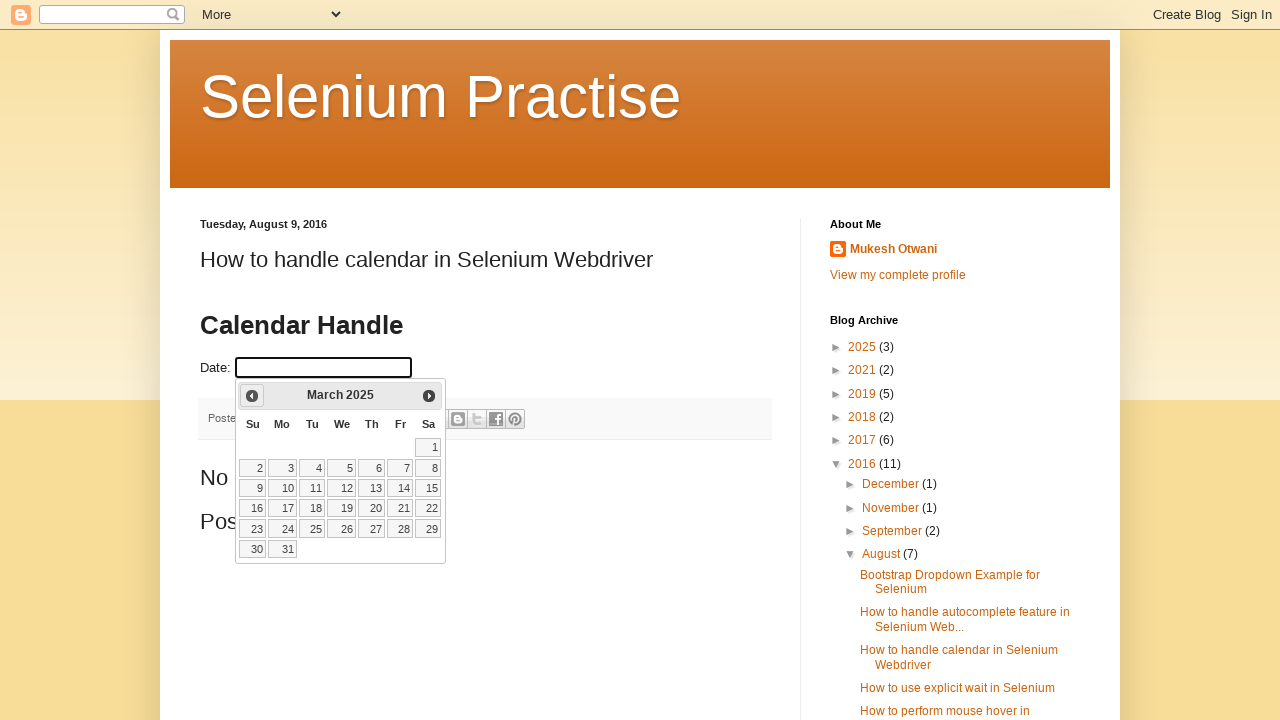

Retrieved current month: March and year: 2025
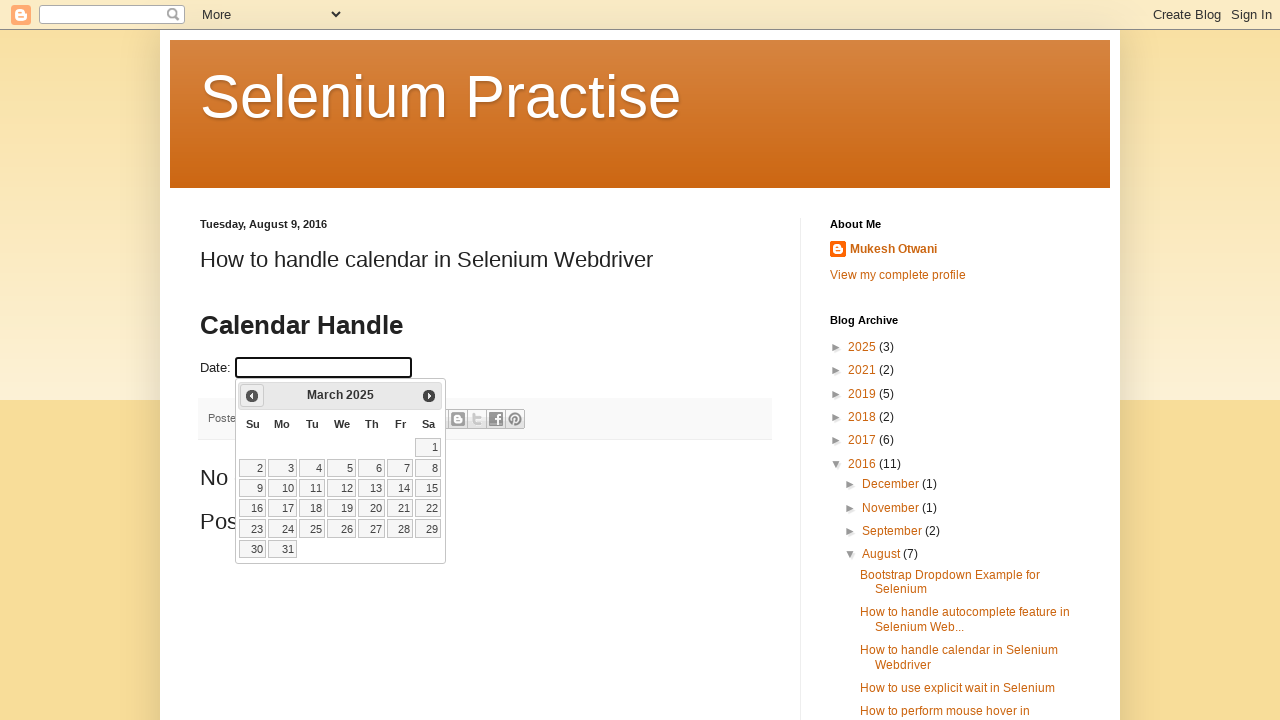

Clicked Previous button to navigate to earlier month at (252, 396) on xpath=//span[contains(text(),'Prev')]
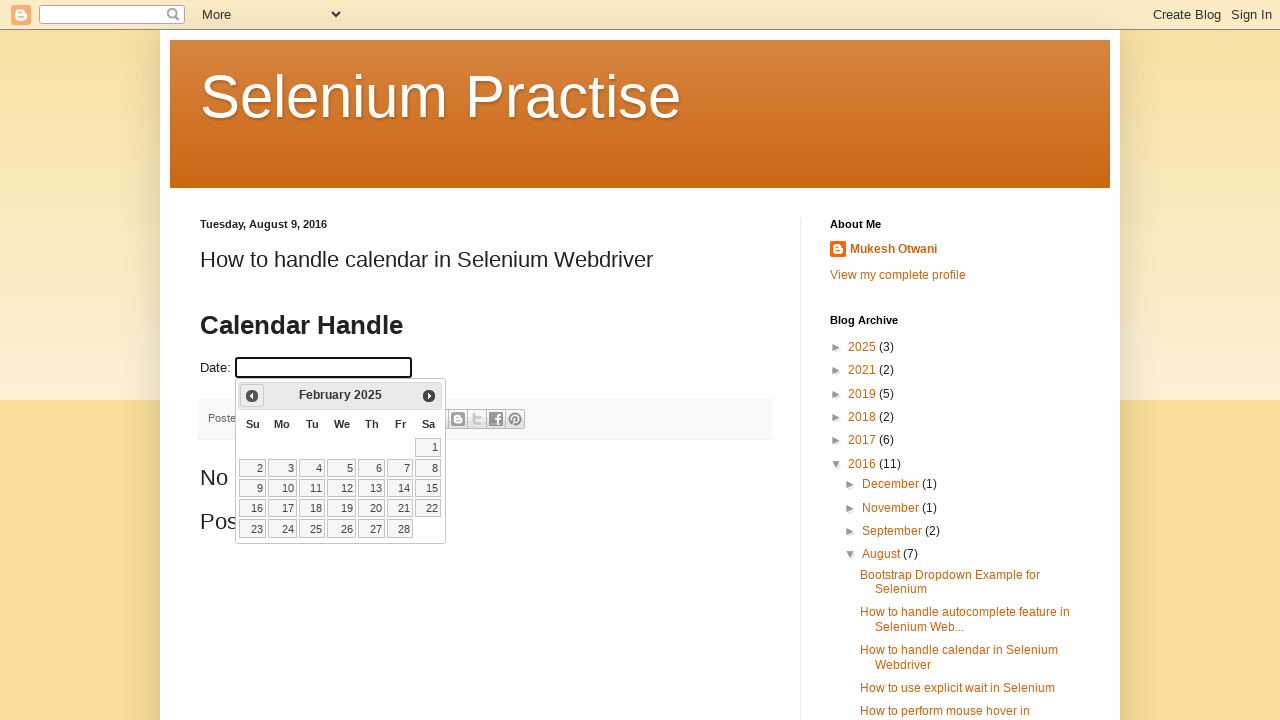

Month element became visible
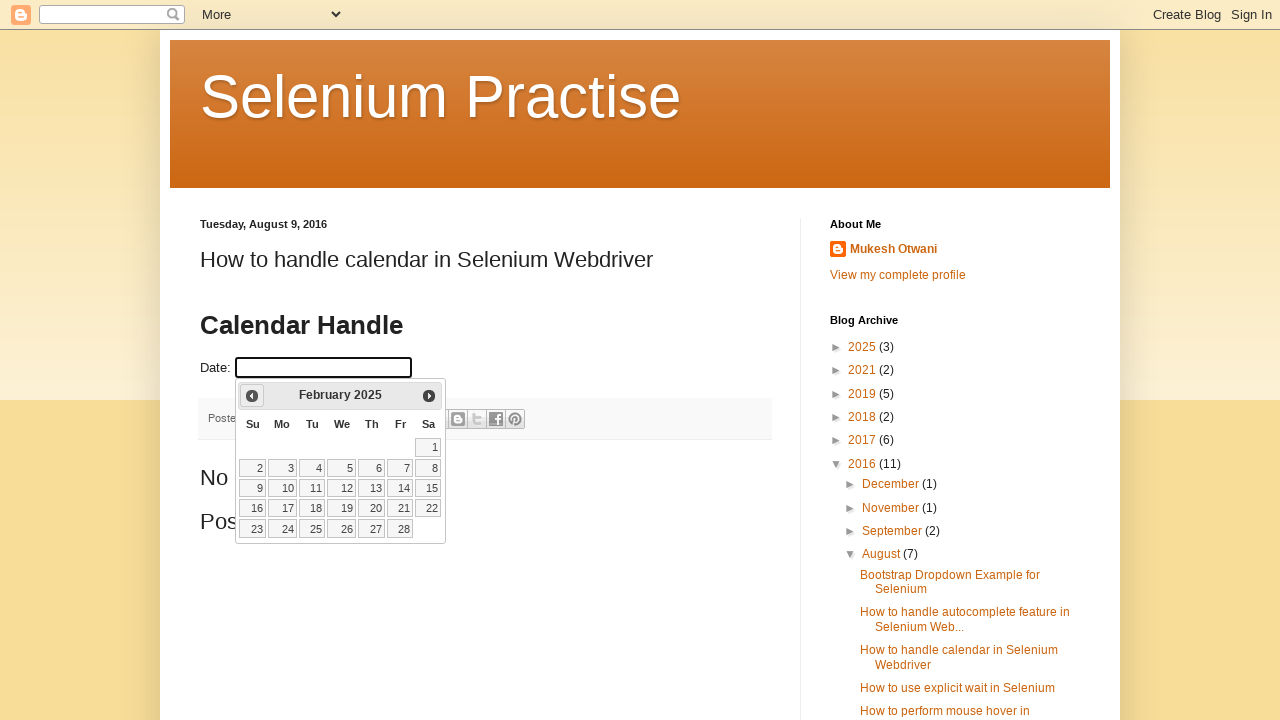

Year element became visible
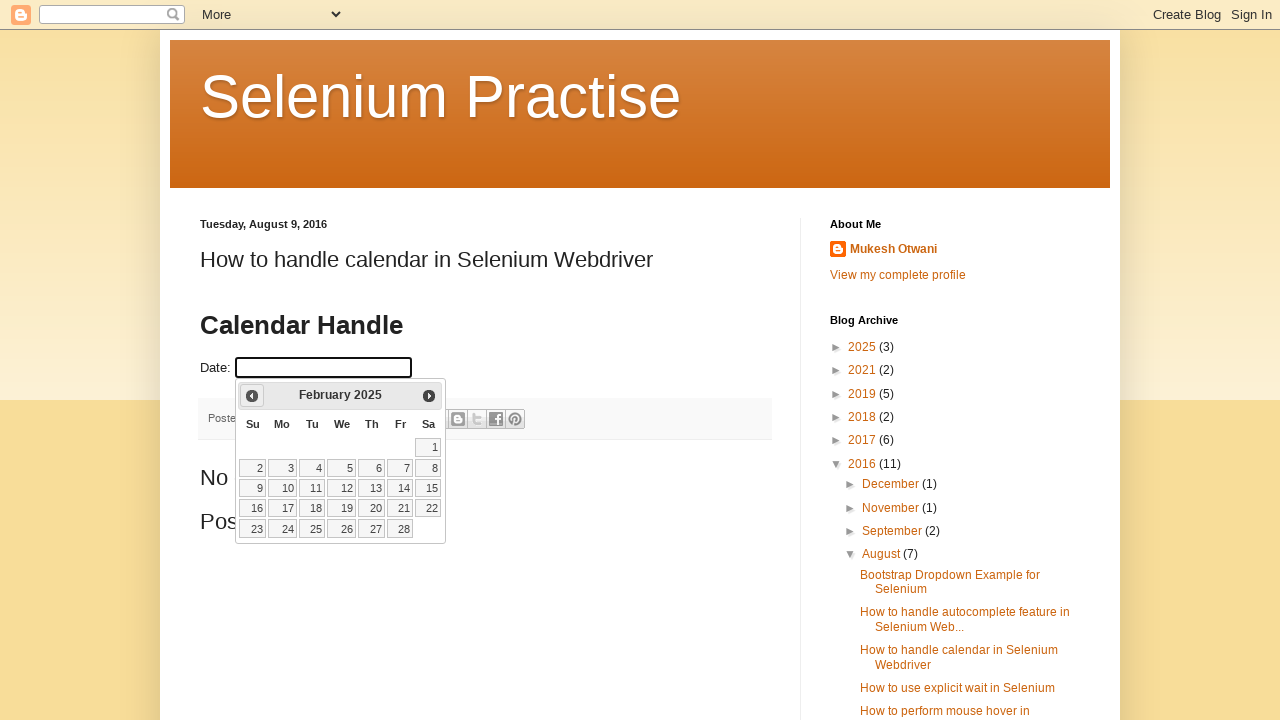

Retrieved current month: February and year: 2025
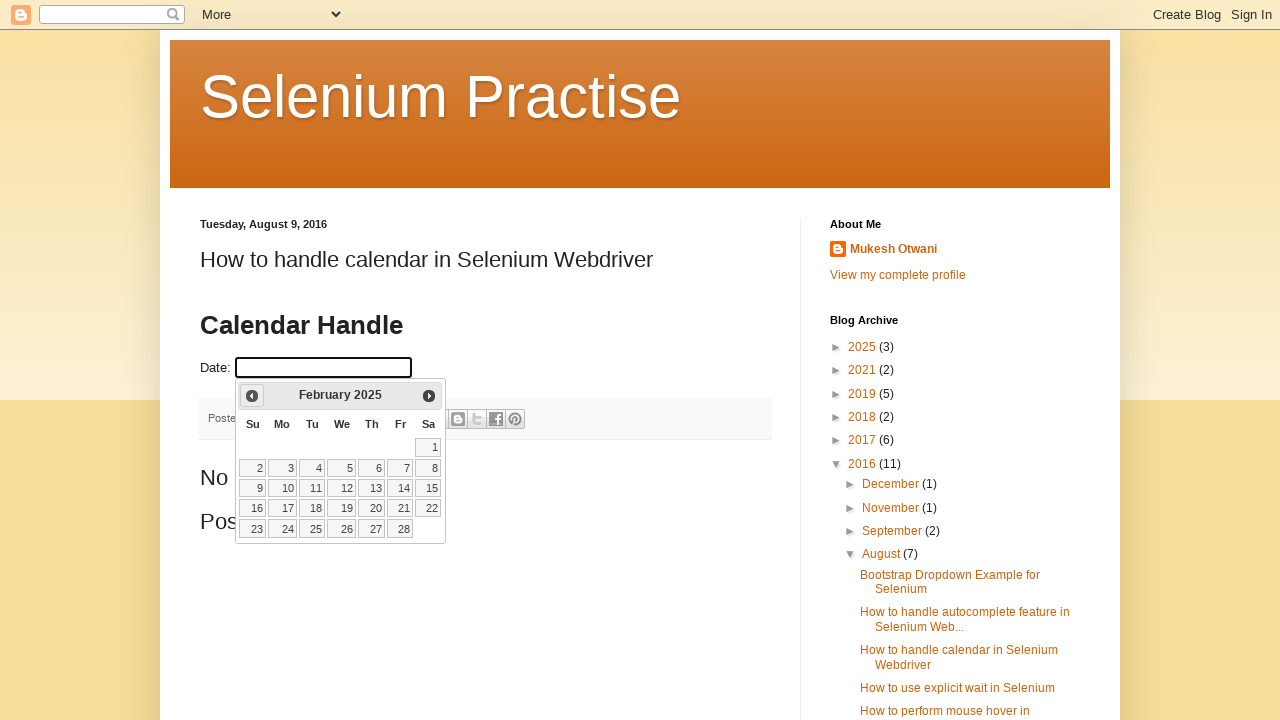

Clicked Previous button to navigate to earlier month at (252, 396) on xpath=//span[contains(text(),'Prev')]
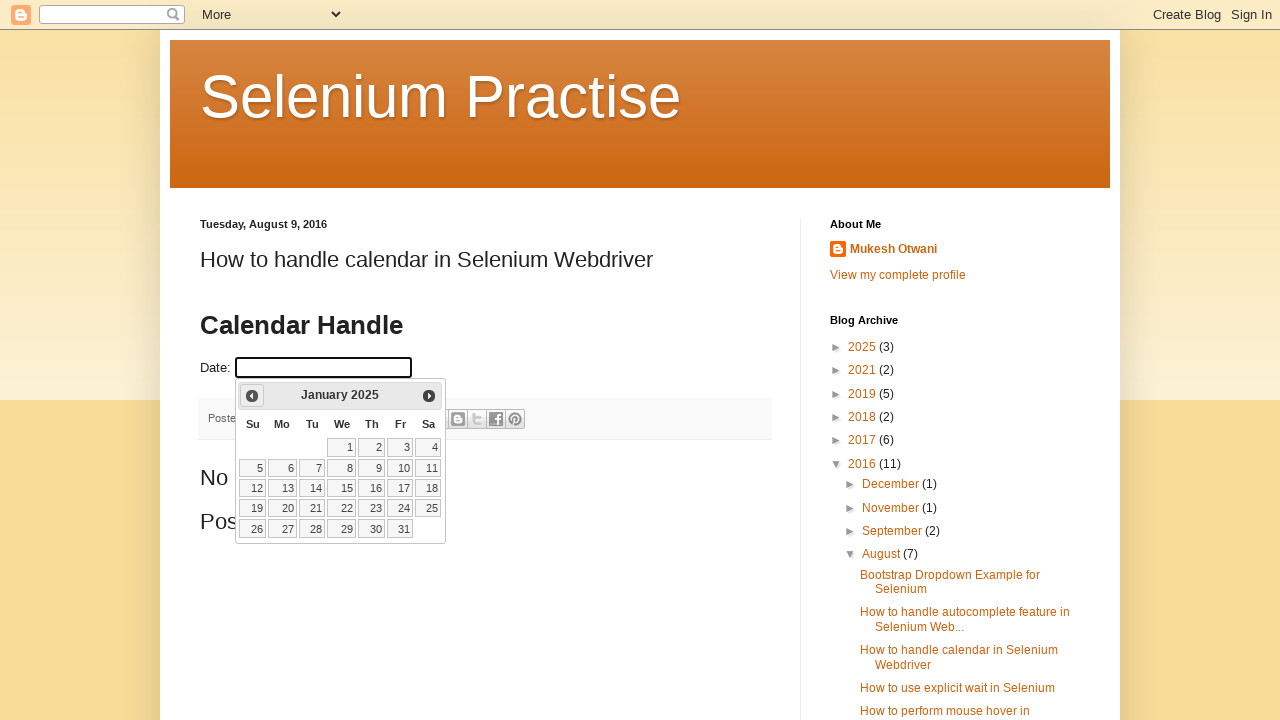

Month element became visible
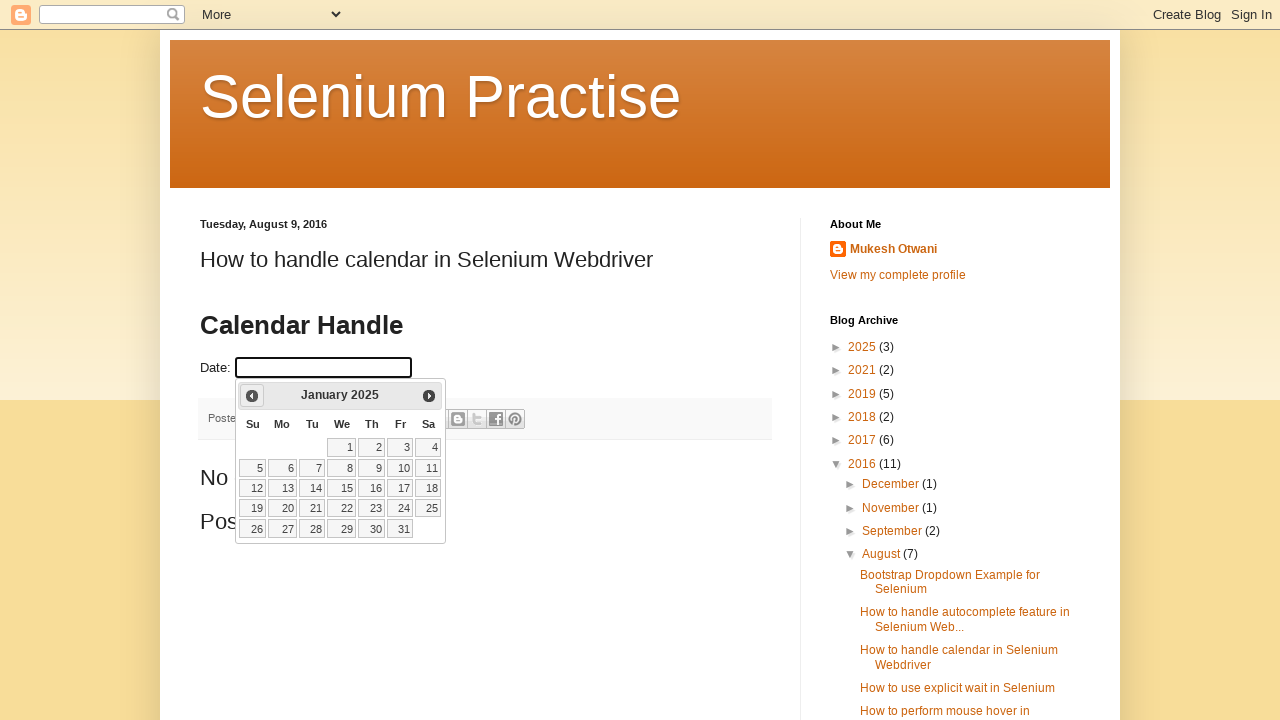

Year element became visible
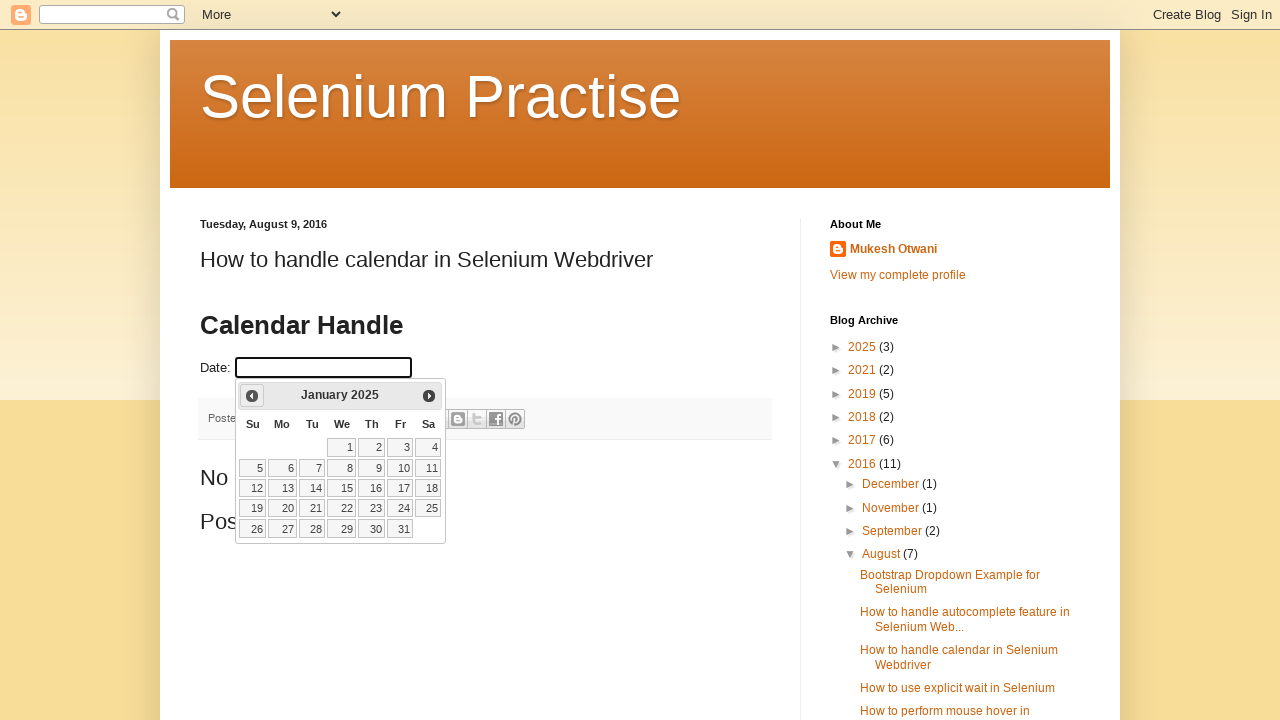

Retrieved current month: January and year: 2025
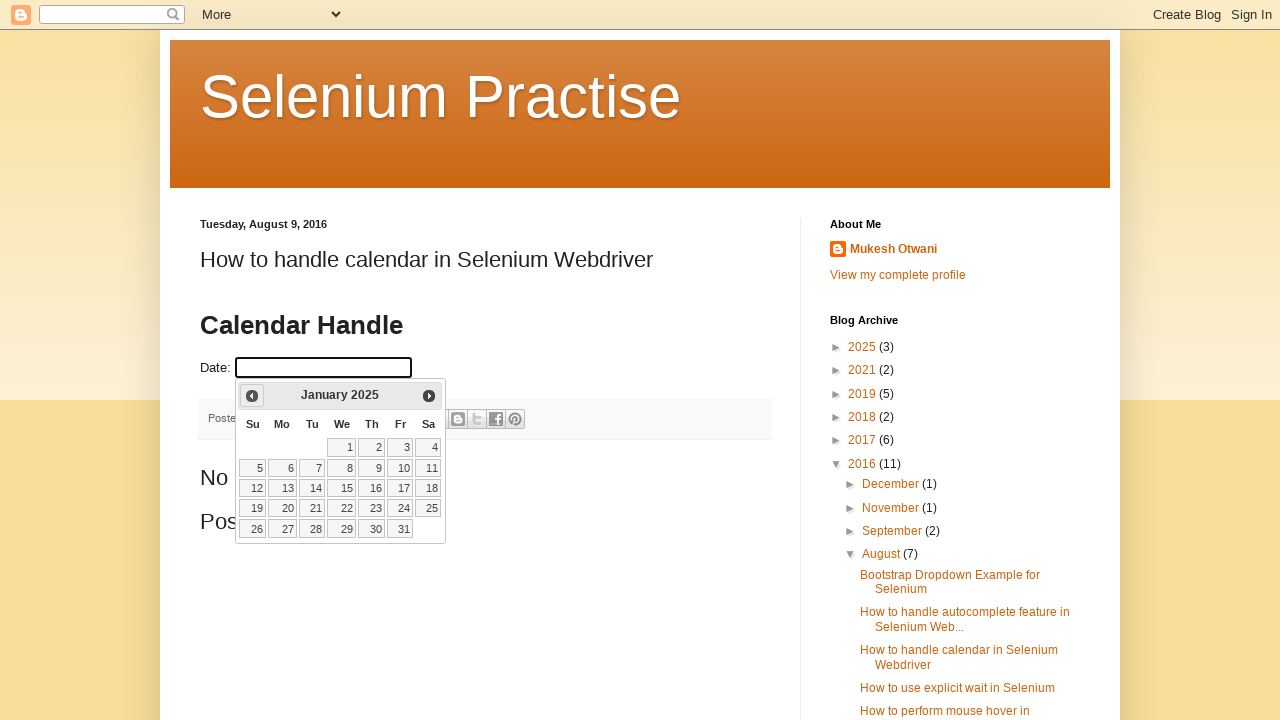

Clicked Previous button to navigate to earlier month at (252, 396) on xpath=//span[contains(text(),'Prev')]
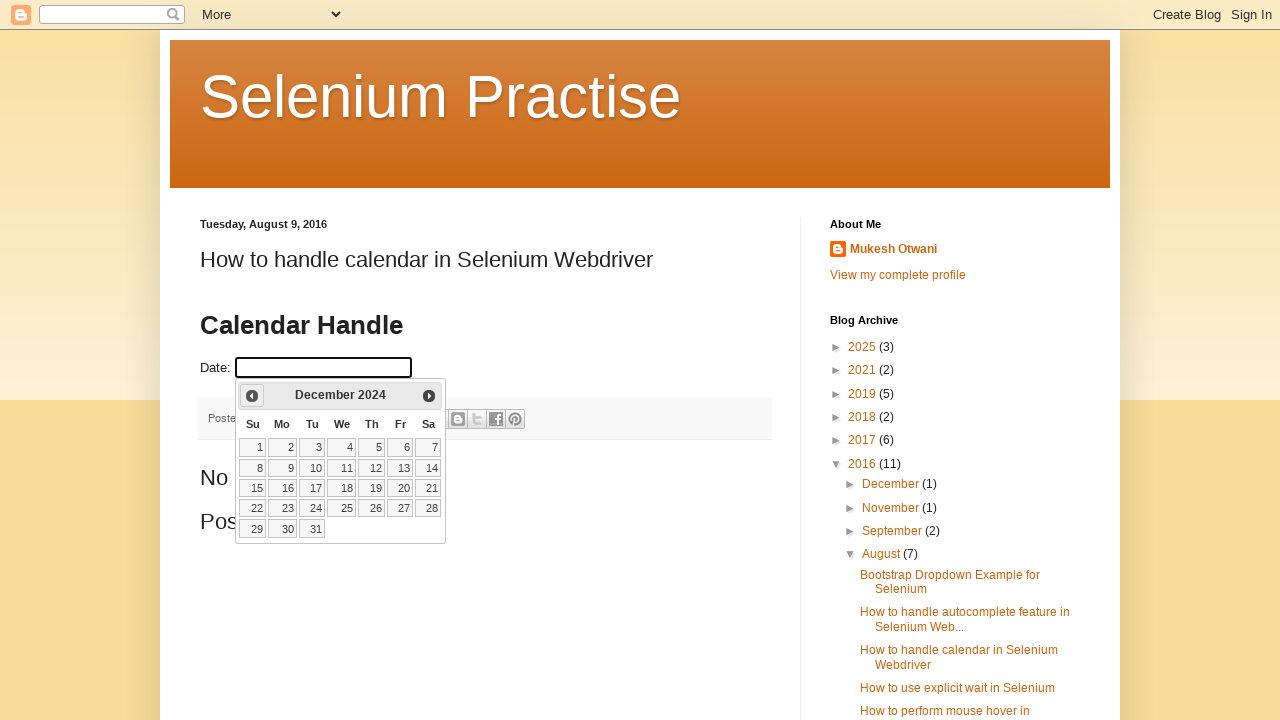

Month element became visible
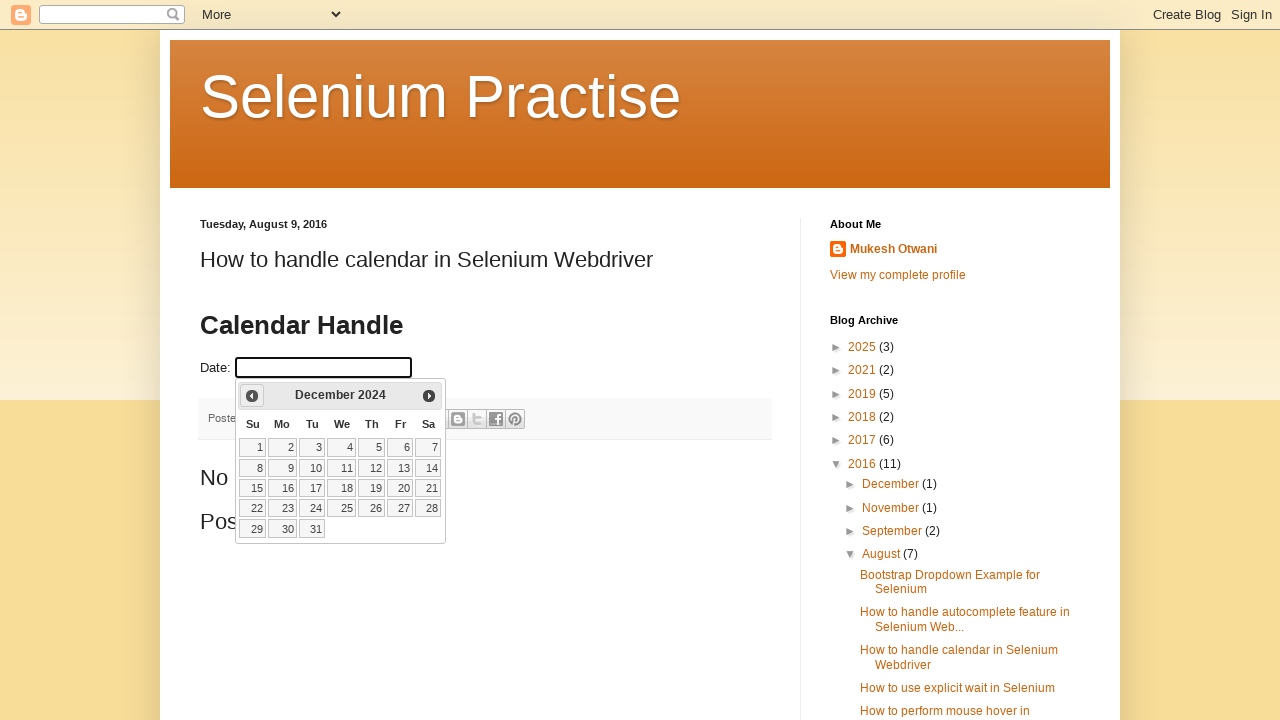

Year element became visible
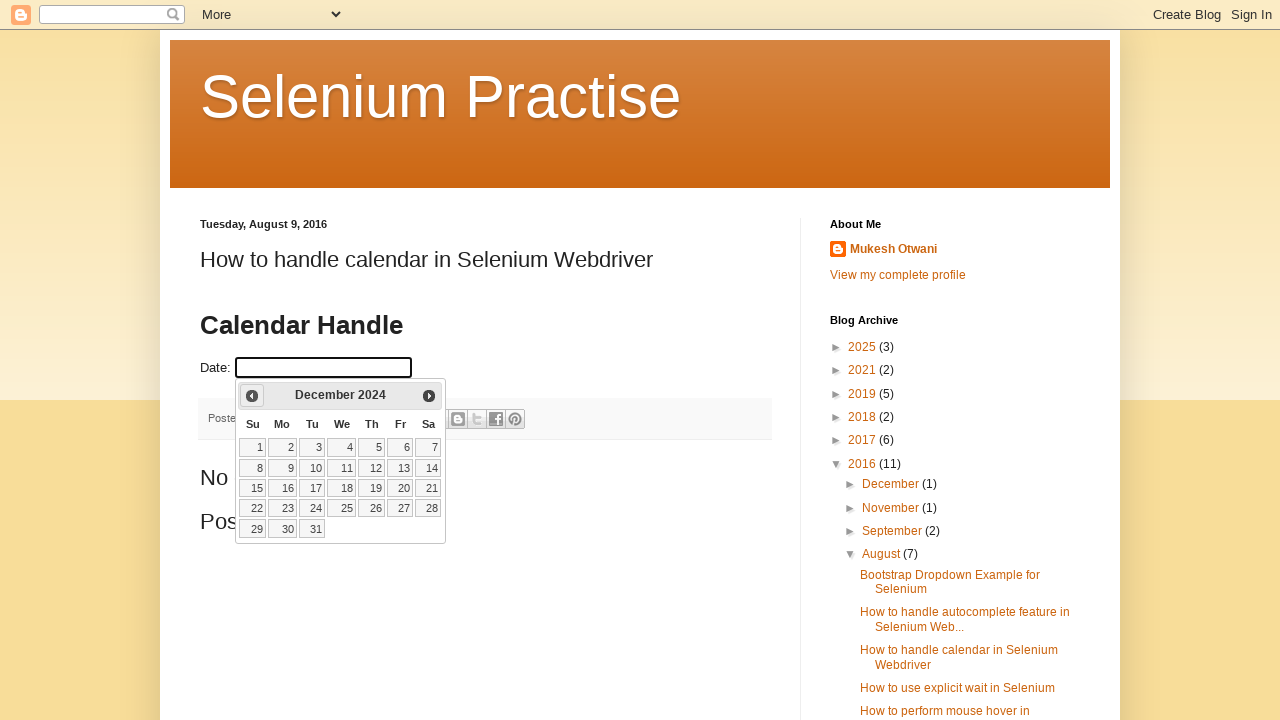

Retrieved current month: December and year: 2024
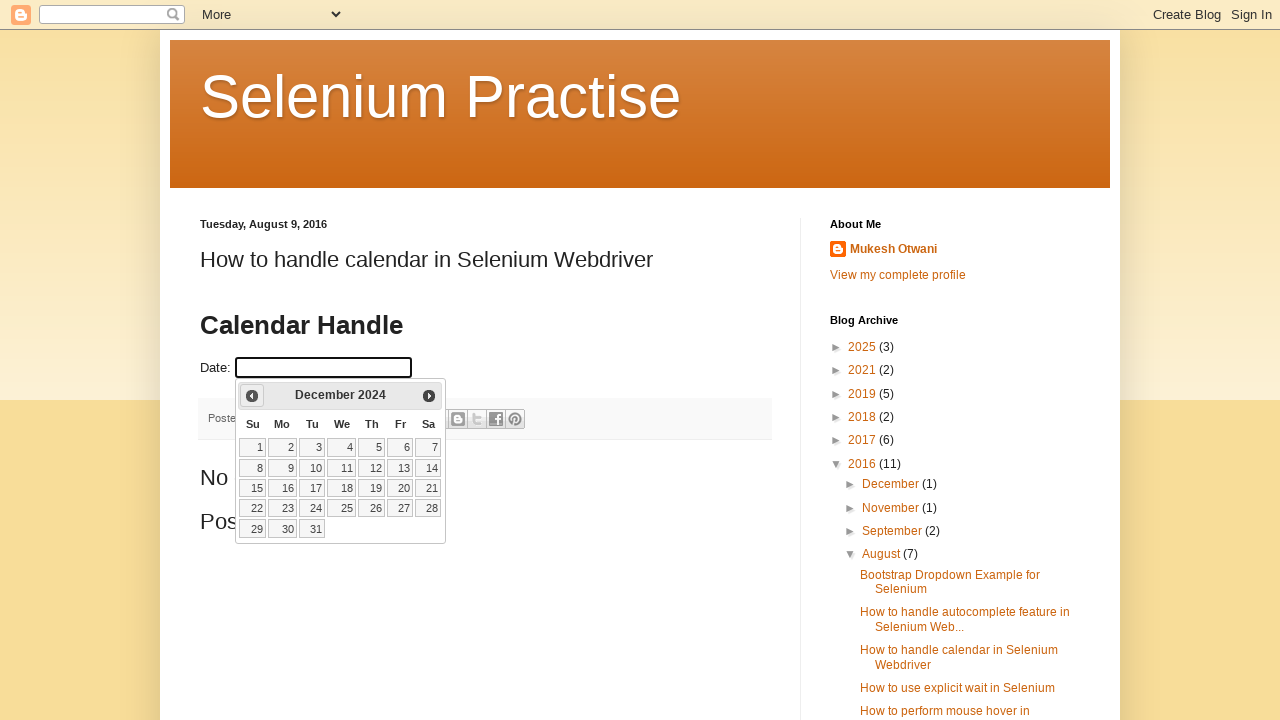

Clicked Previous button to navigate to earlier month at (252, 396) on xpath=//span[contains(text(),'Prev')]
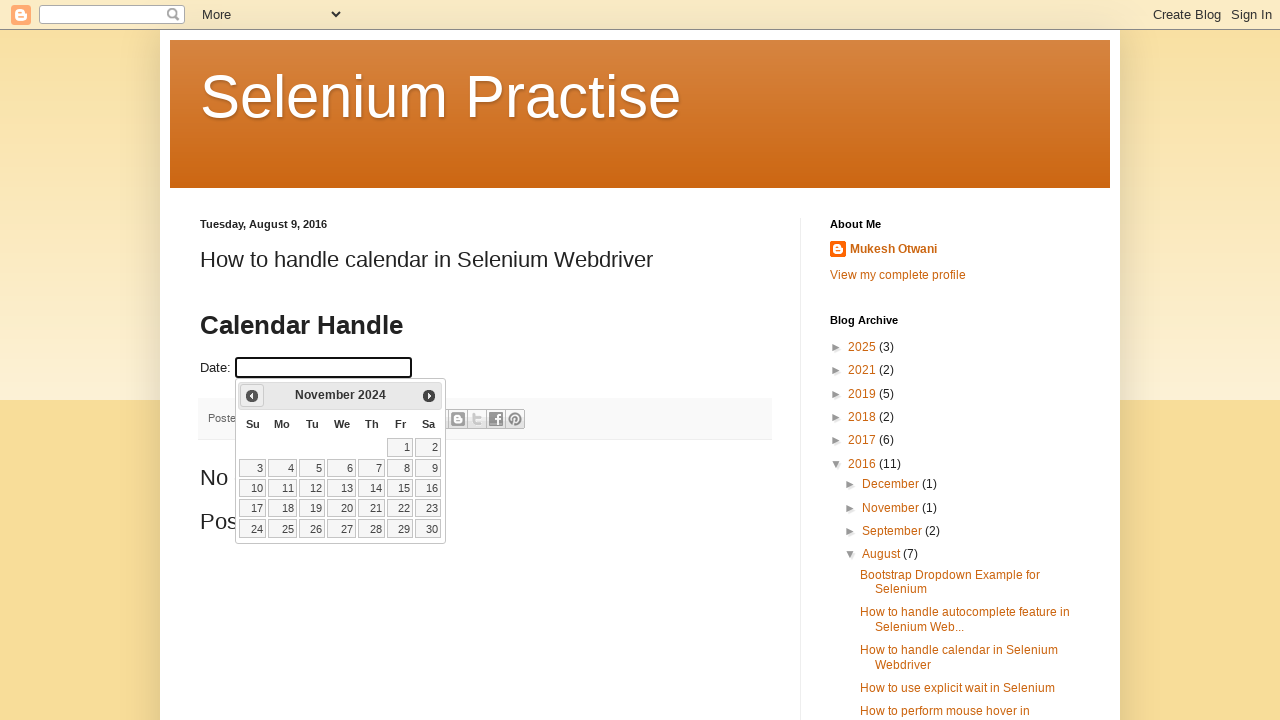

Month element became visible
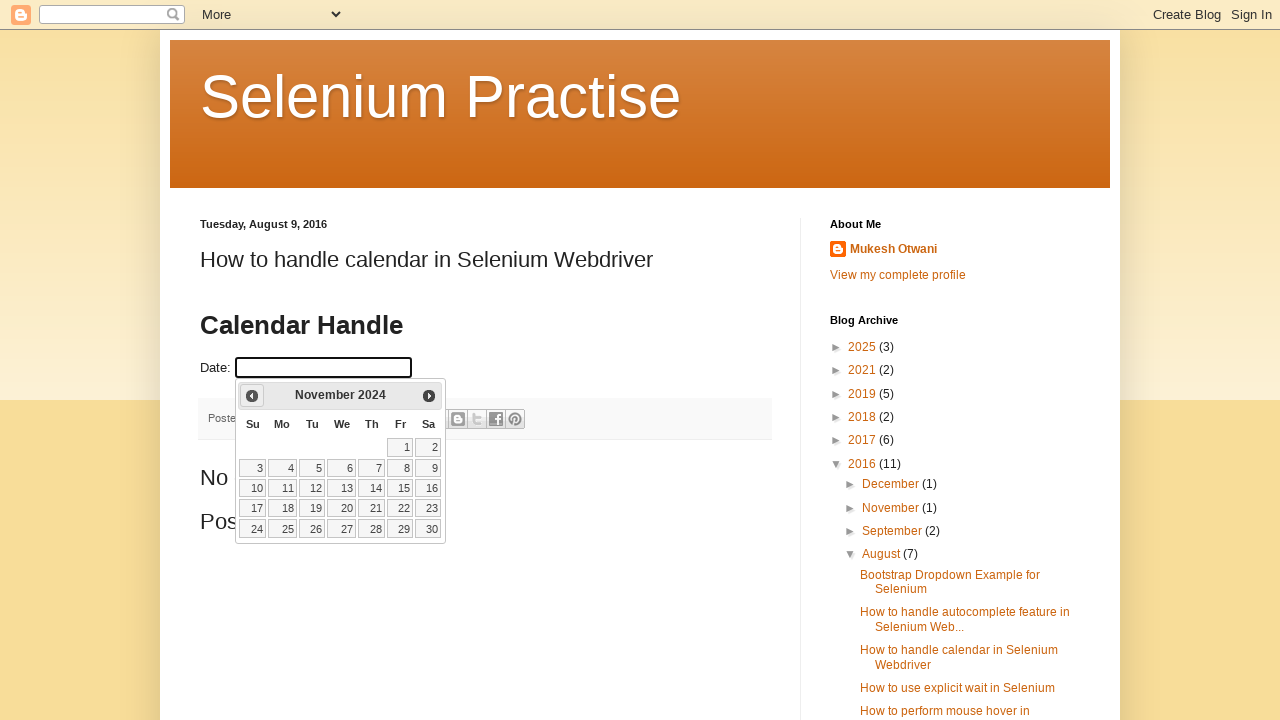

Year element became visible
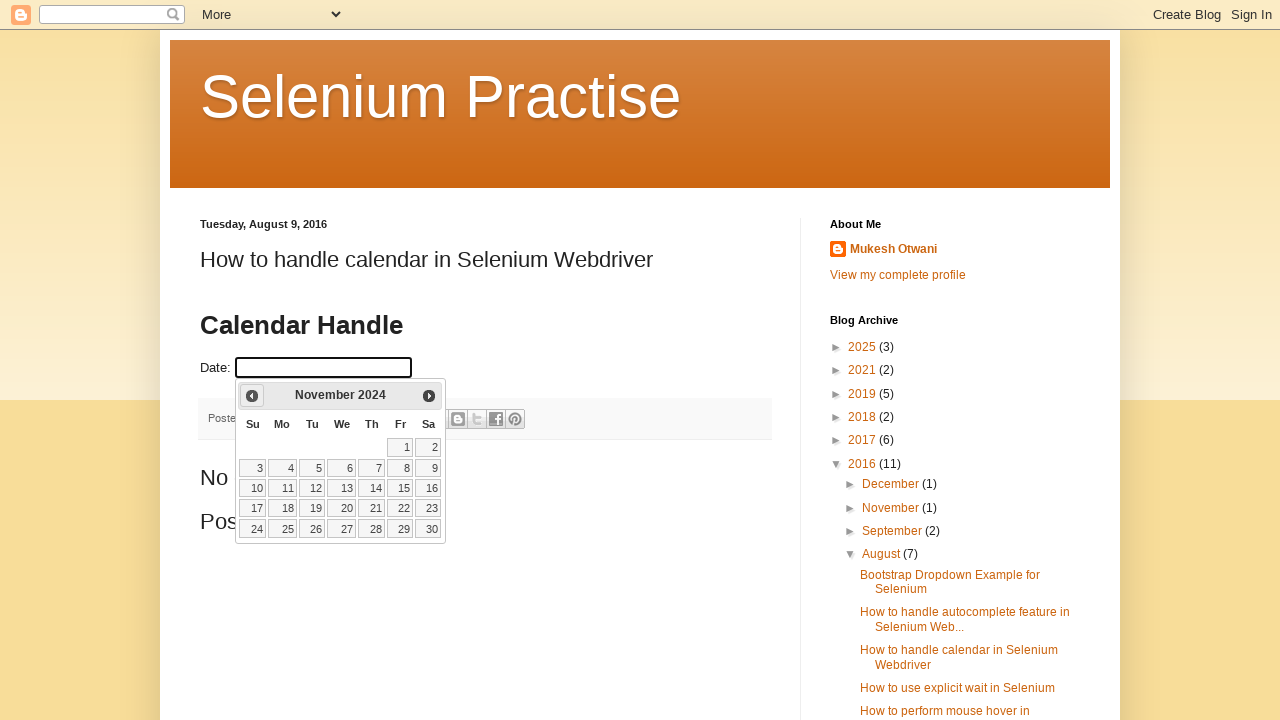

Retrieved current month: November and year: 2024
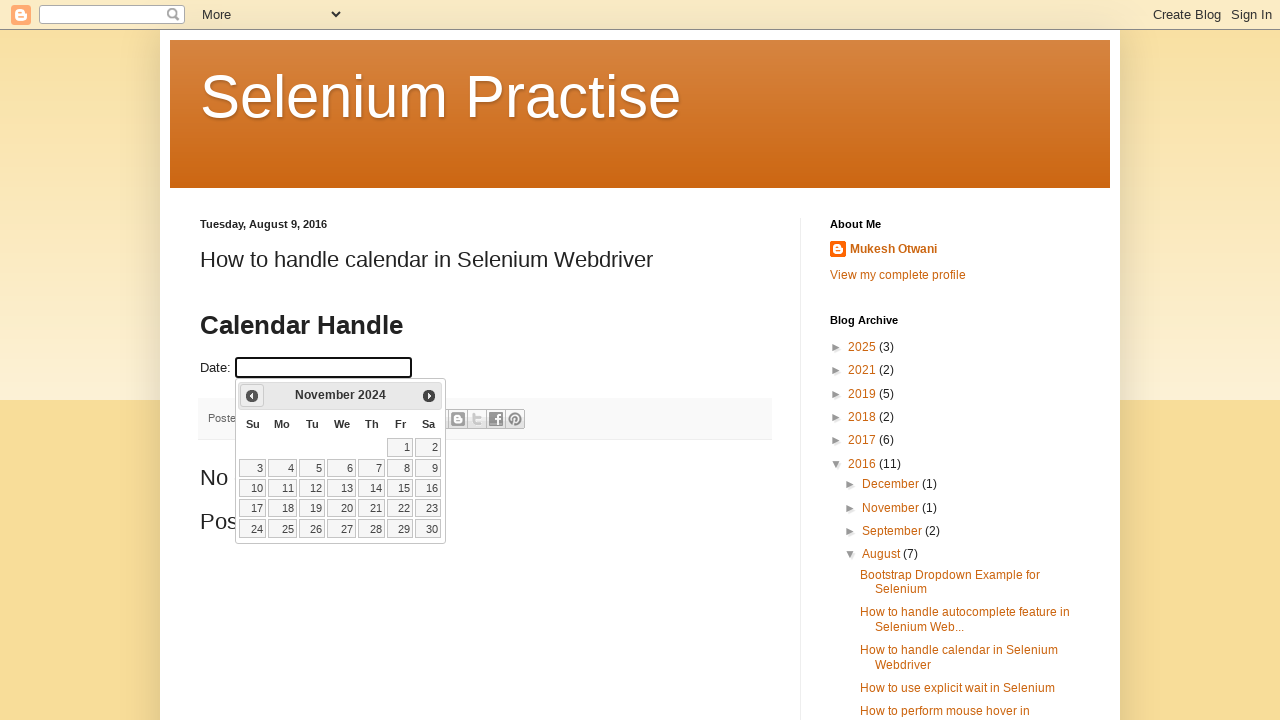

Clicked Previous button to navigate to earlier month at (252, 396) on xpath=//span[contains(text(),'Prev')]
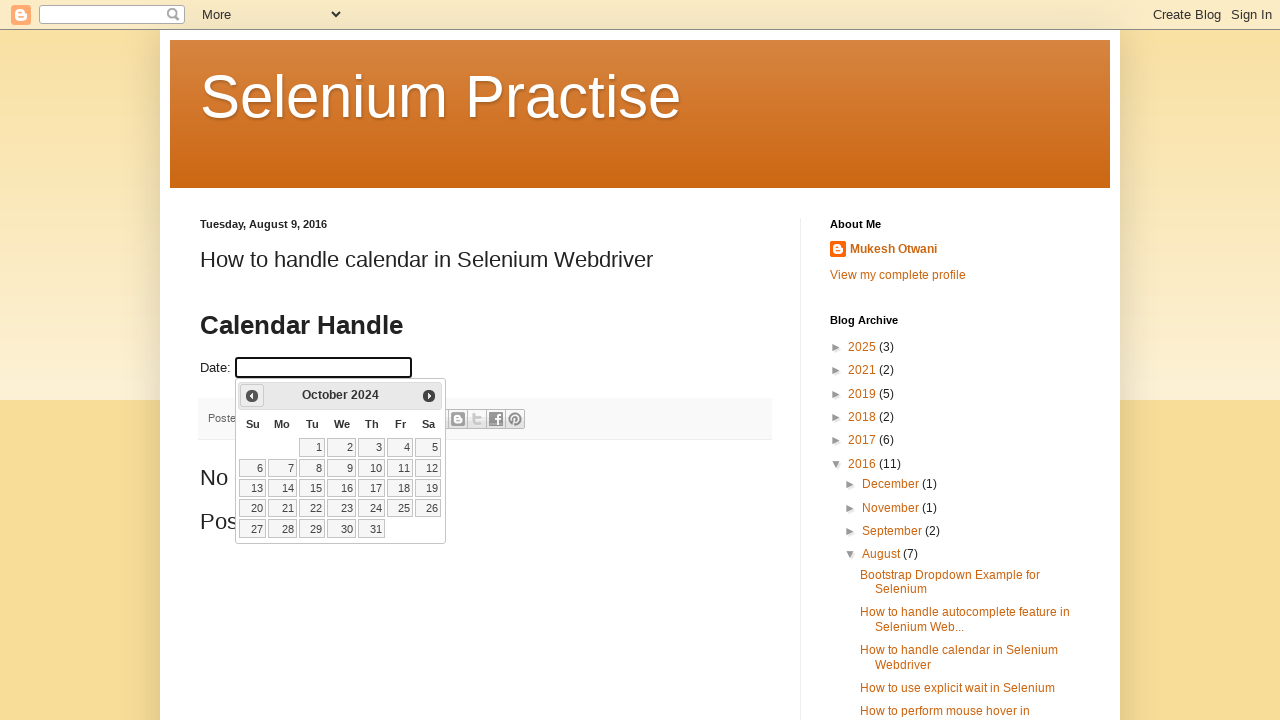

Month element became visible
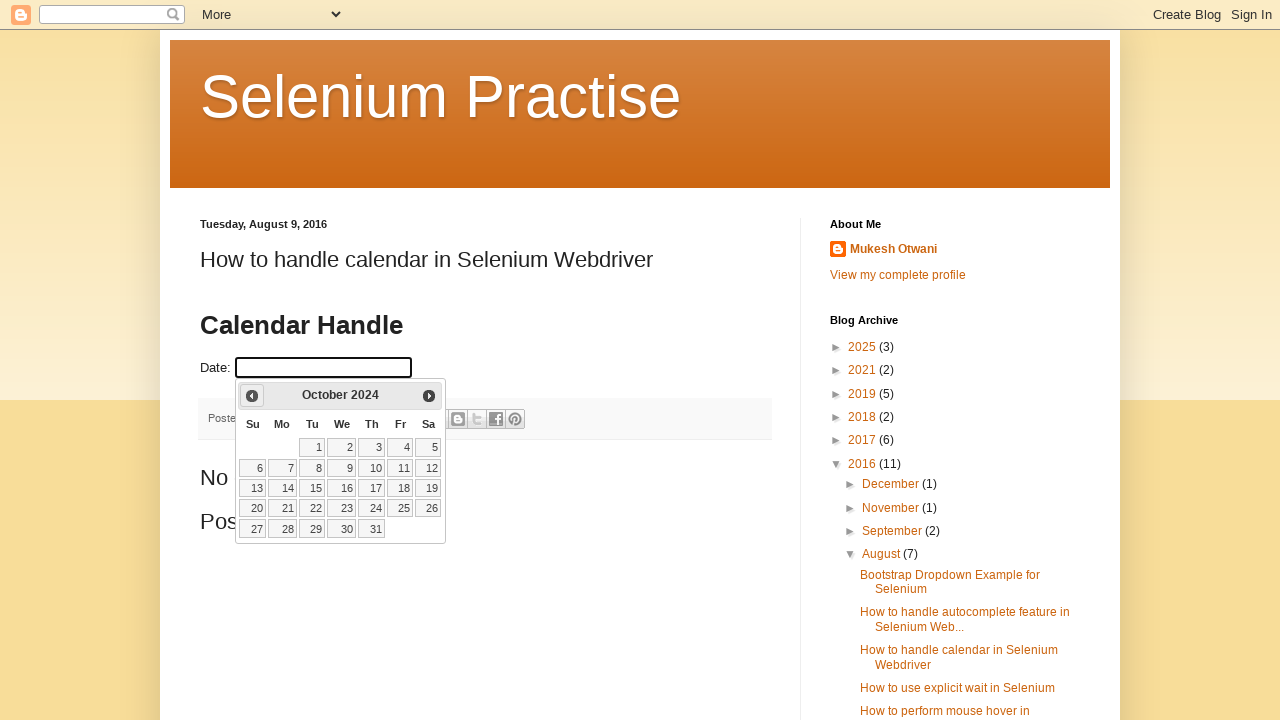

Year element became visible
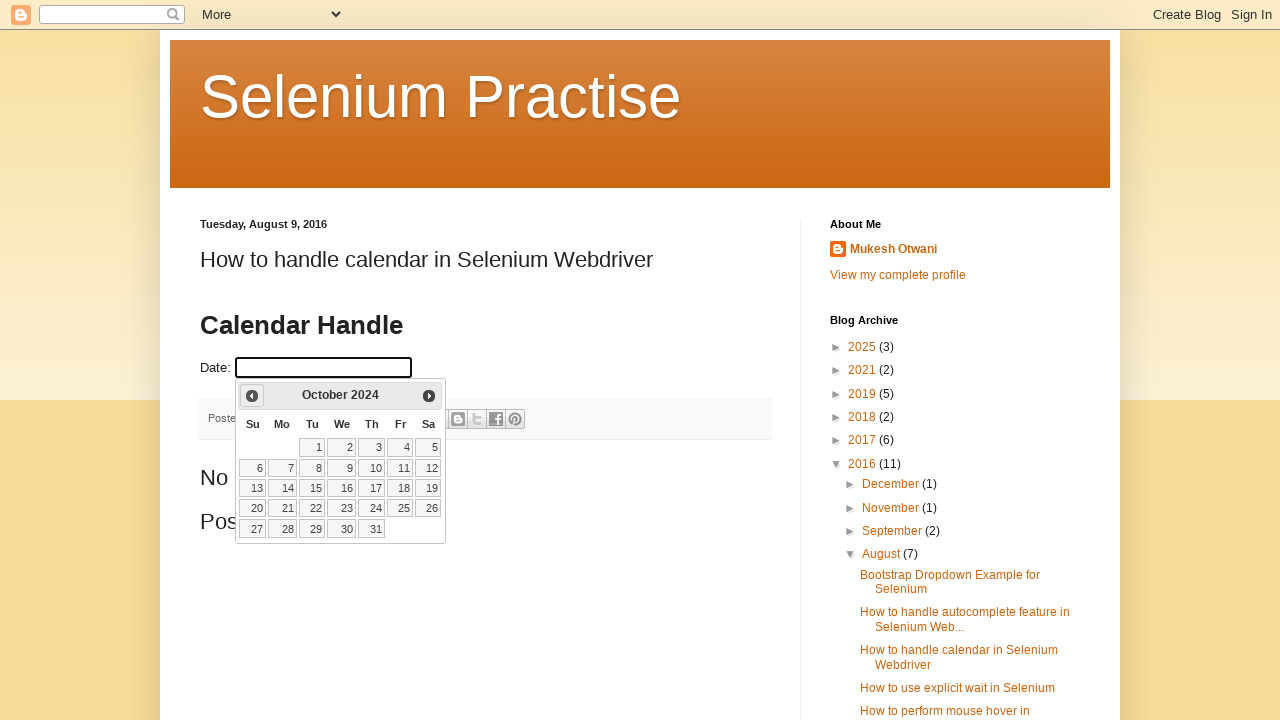

Retrieved current month: October and year: 2024
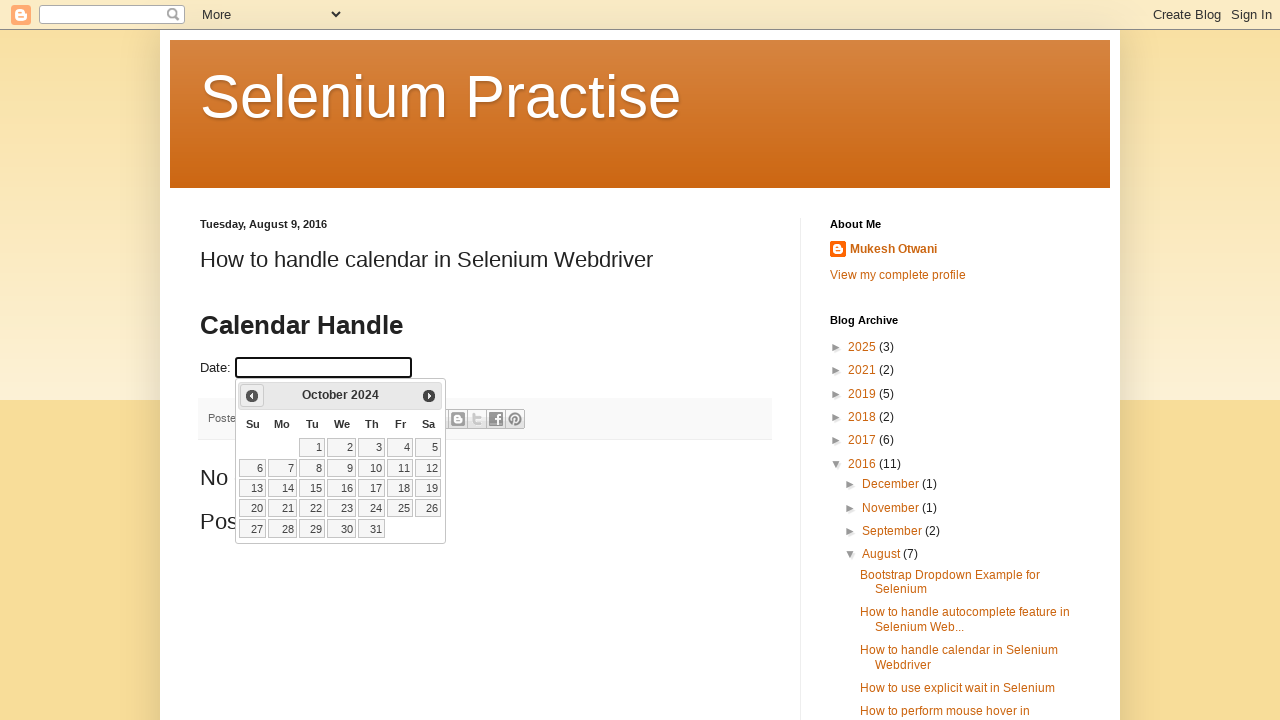

Clicked Previous button to navigate to earlier month at (252, 396) on xpath=//span[contains(text(),'Prev')]
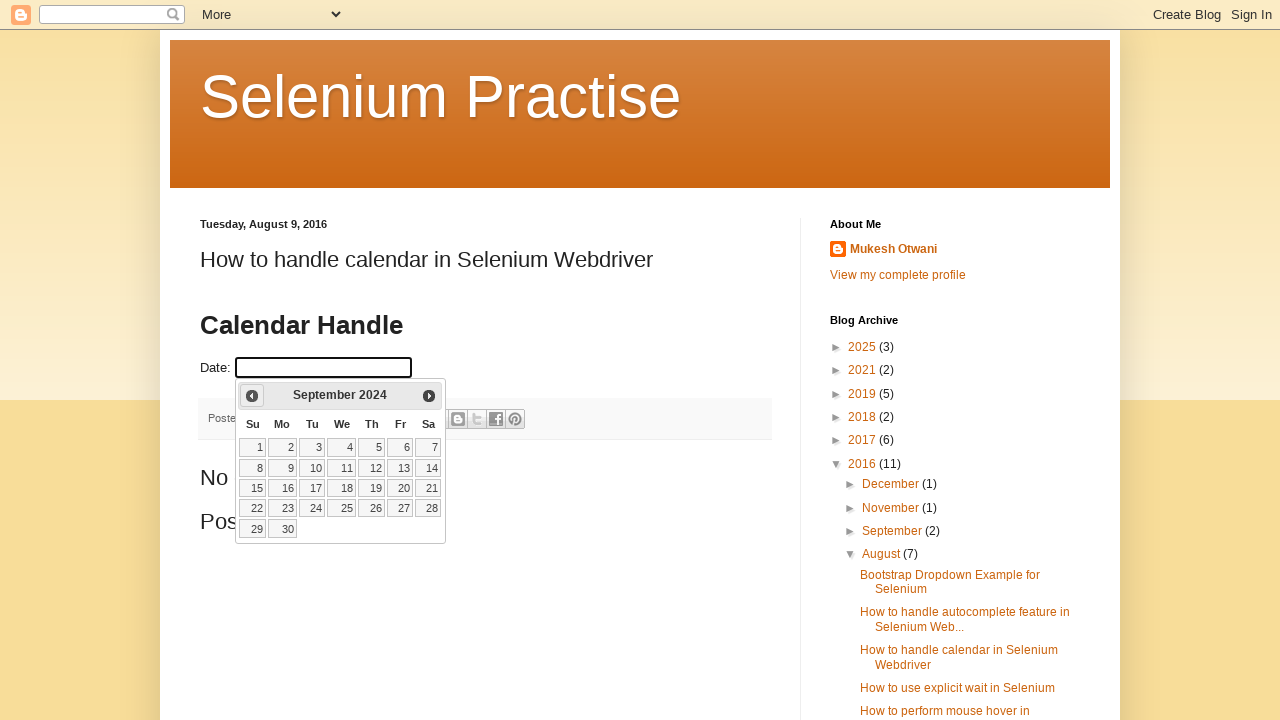

Month element became visible
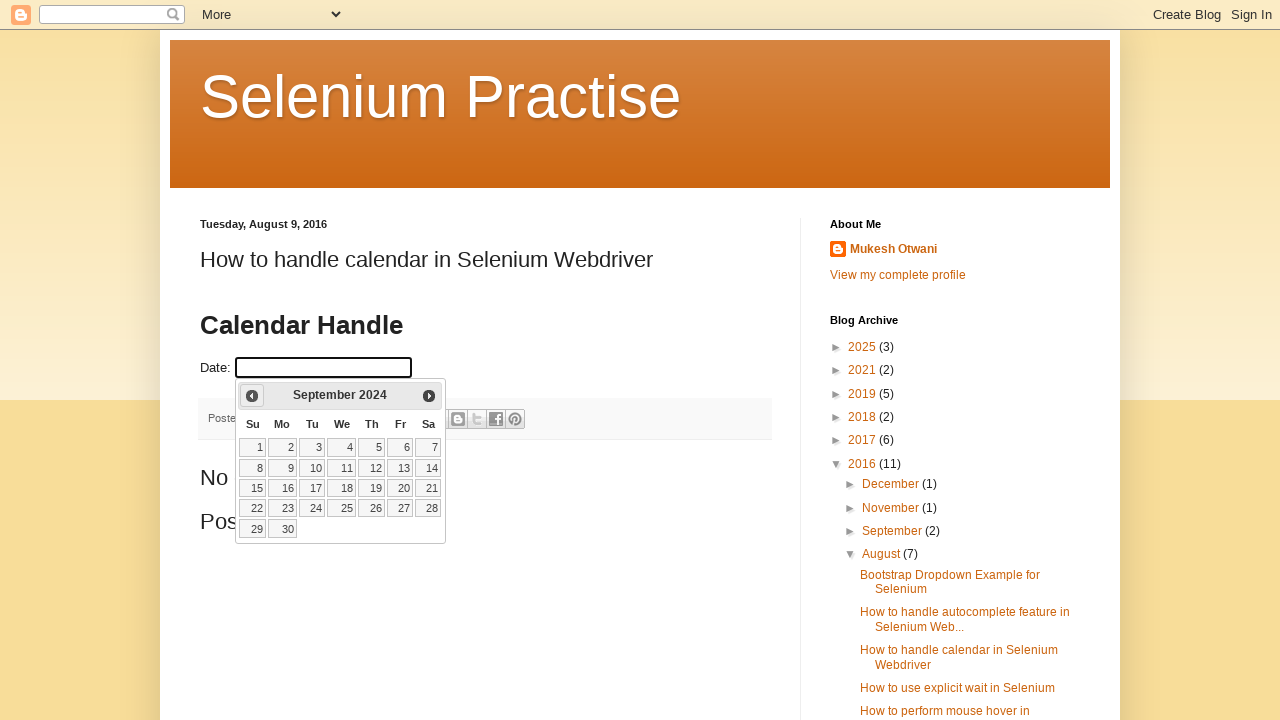

Year element became visible
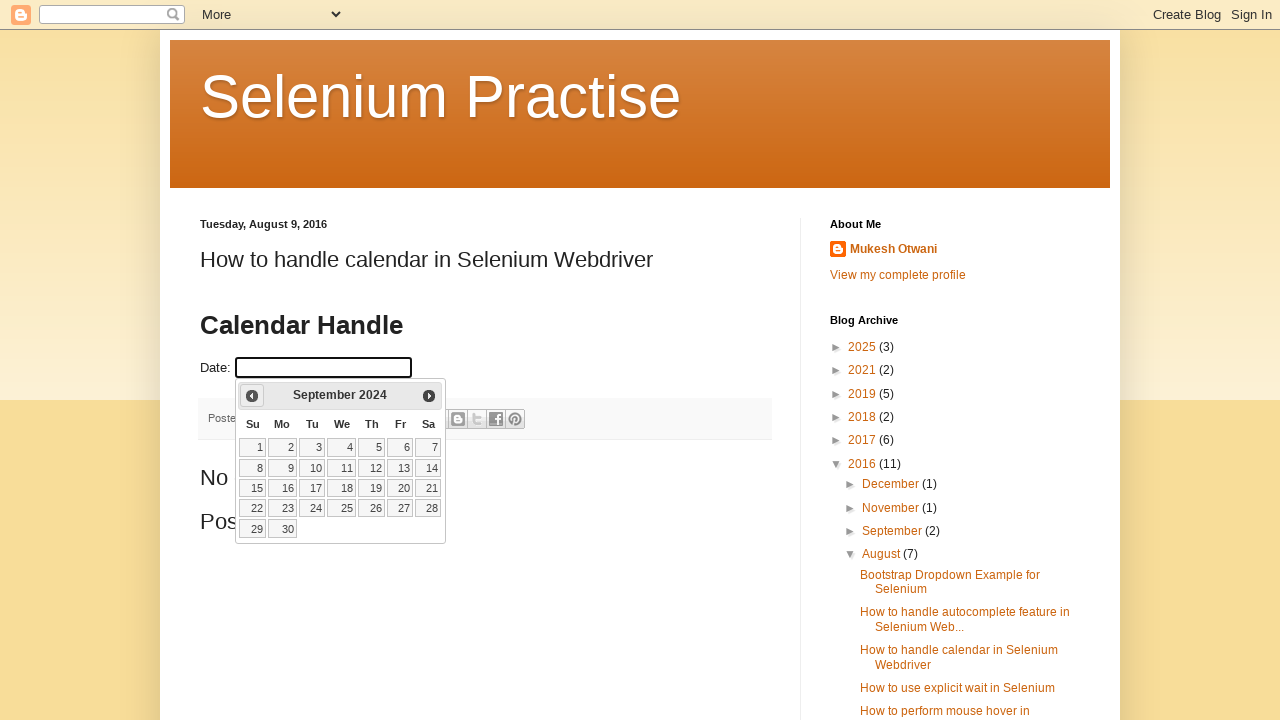

Retrieved current month: September and year: 2024
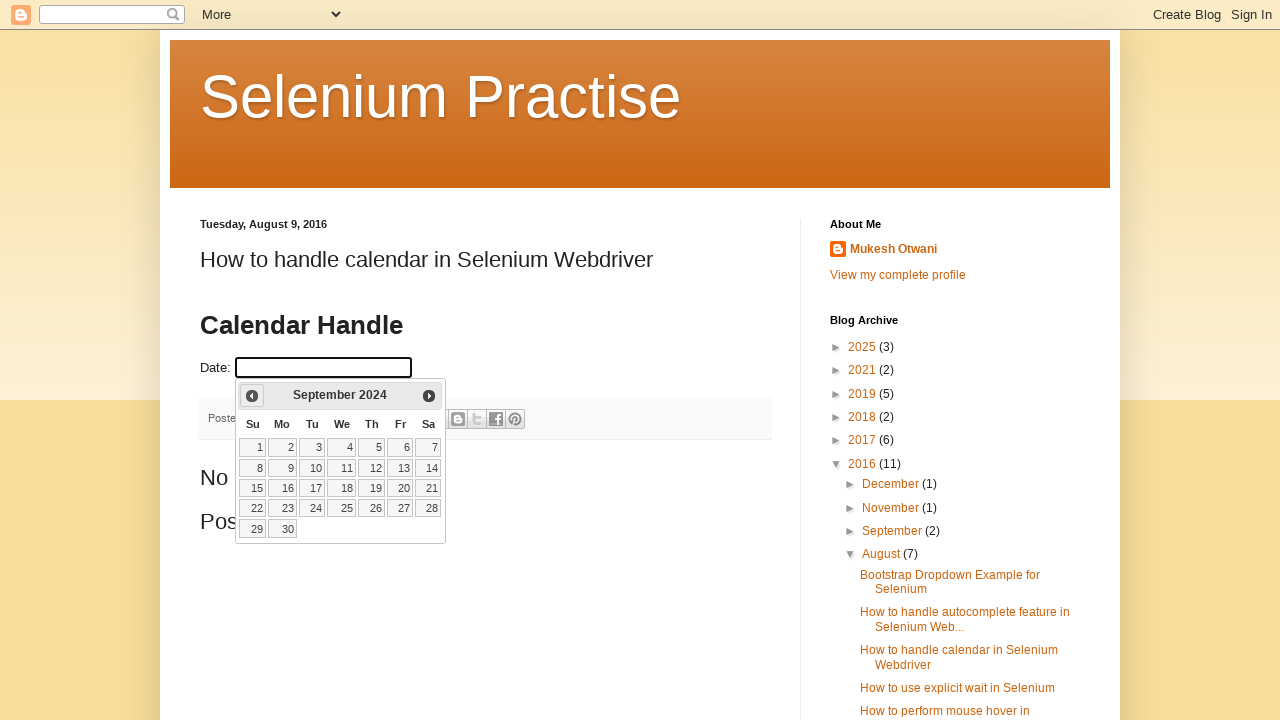

Clicked Previous button to navigate to earlier month at (252, 396) on xpath=//span[contains(text(),'Prev')]
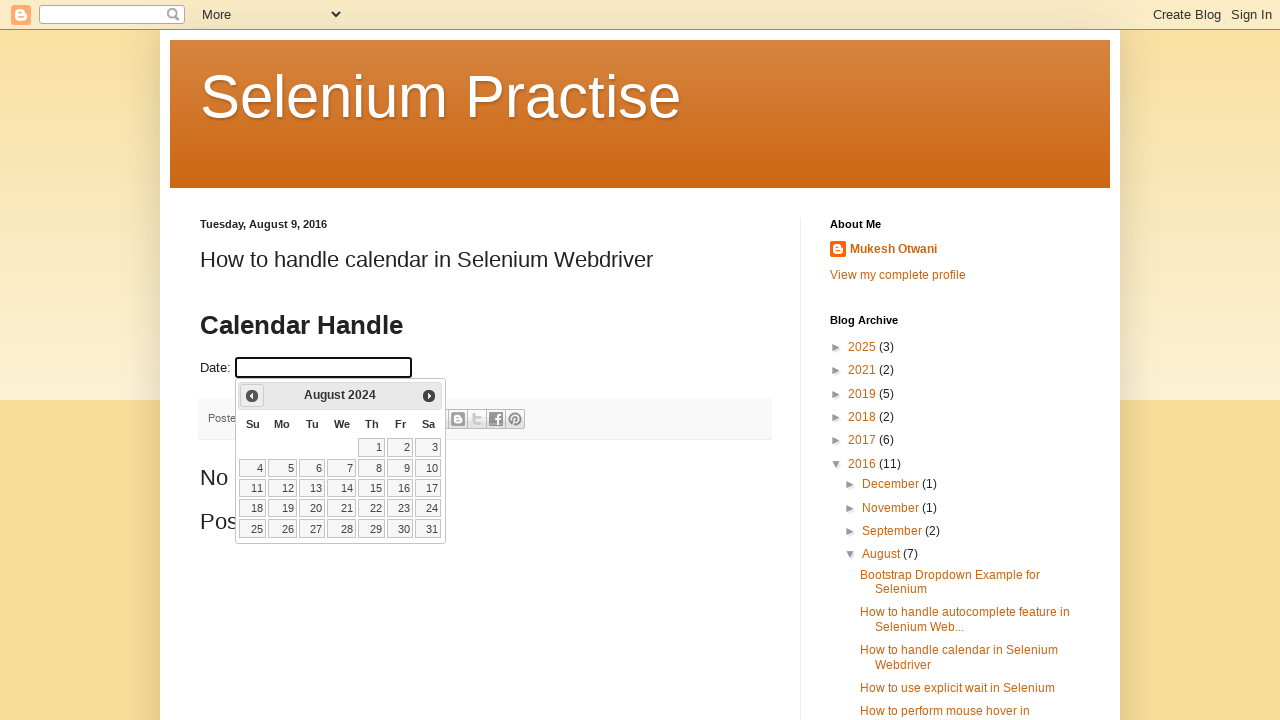

Month element became visible
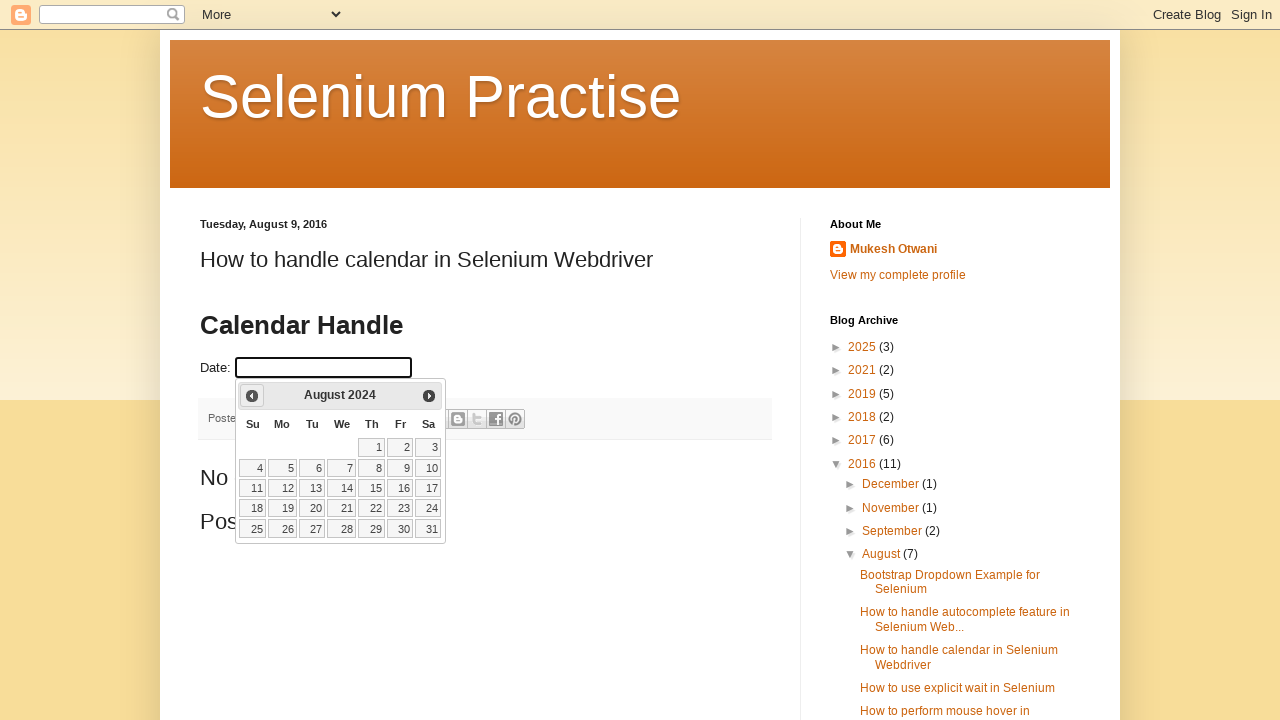

Year element became visible
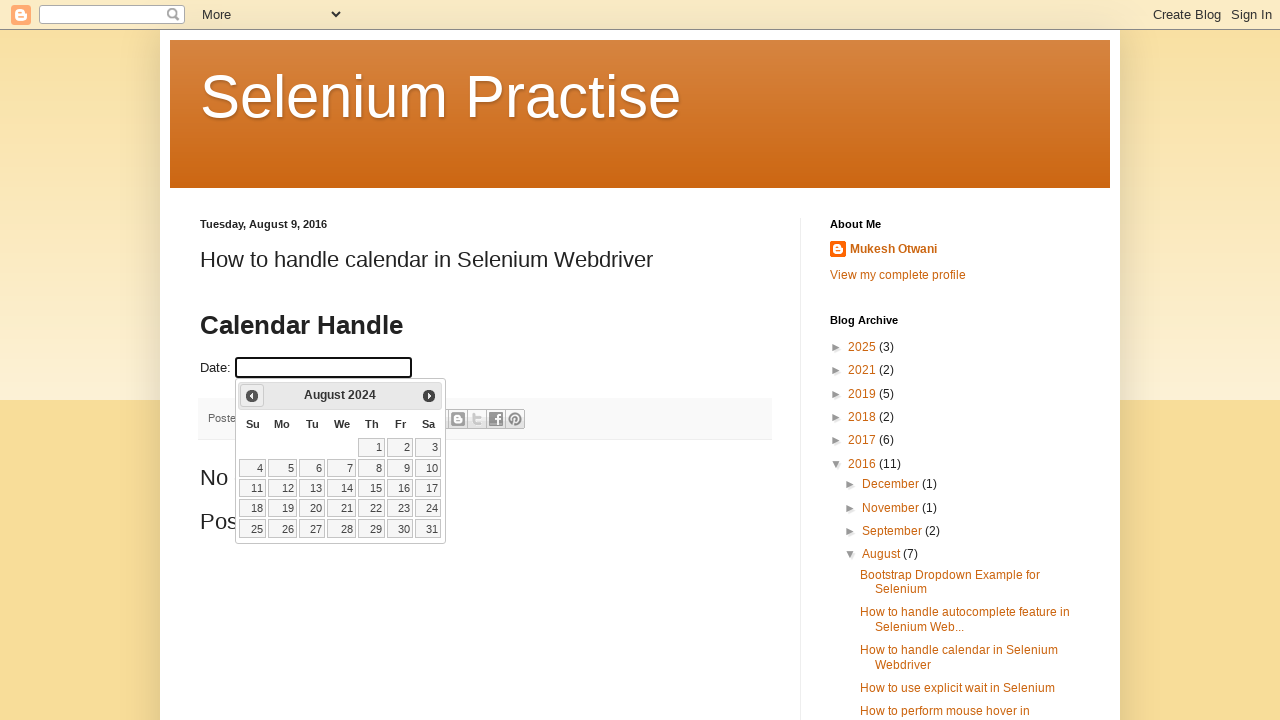

Retrieved current month: August and year: 2024
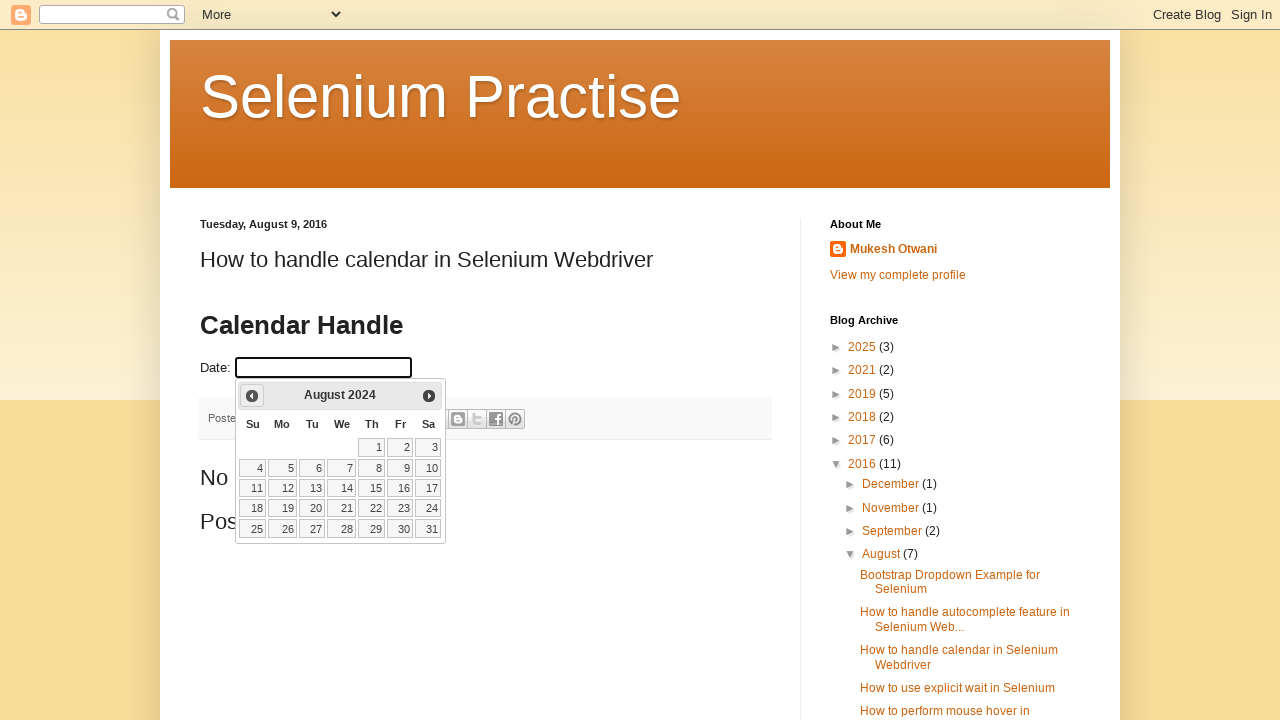

Clicked Previous button to navigate to earlier month at (252, 396) on xpath=//span[contains(text(),'Prev')]
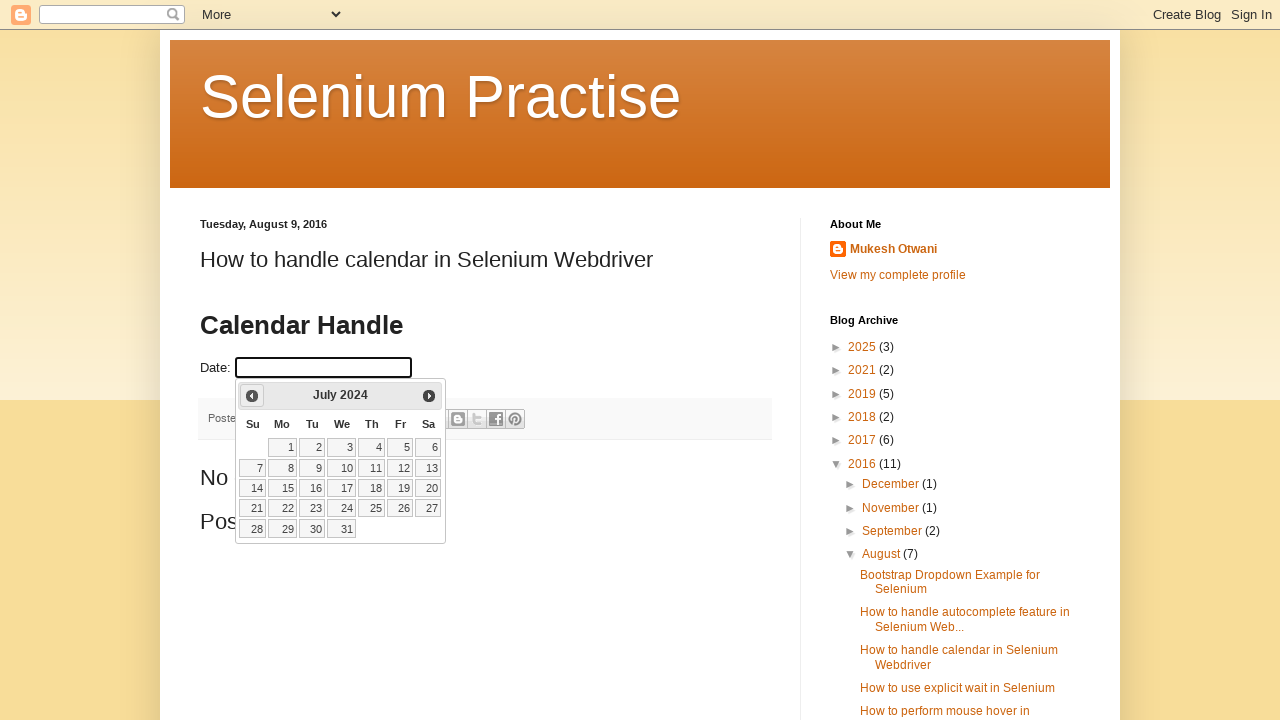

Month element became visible
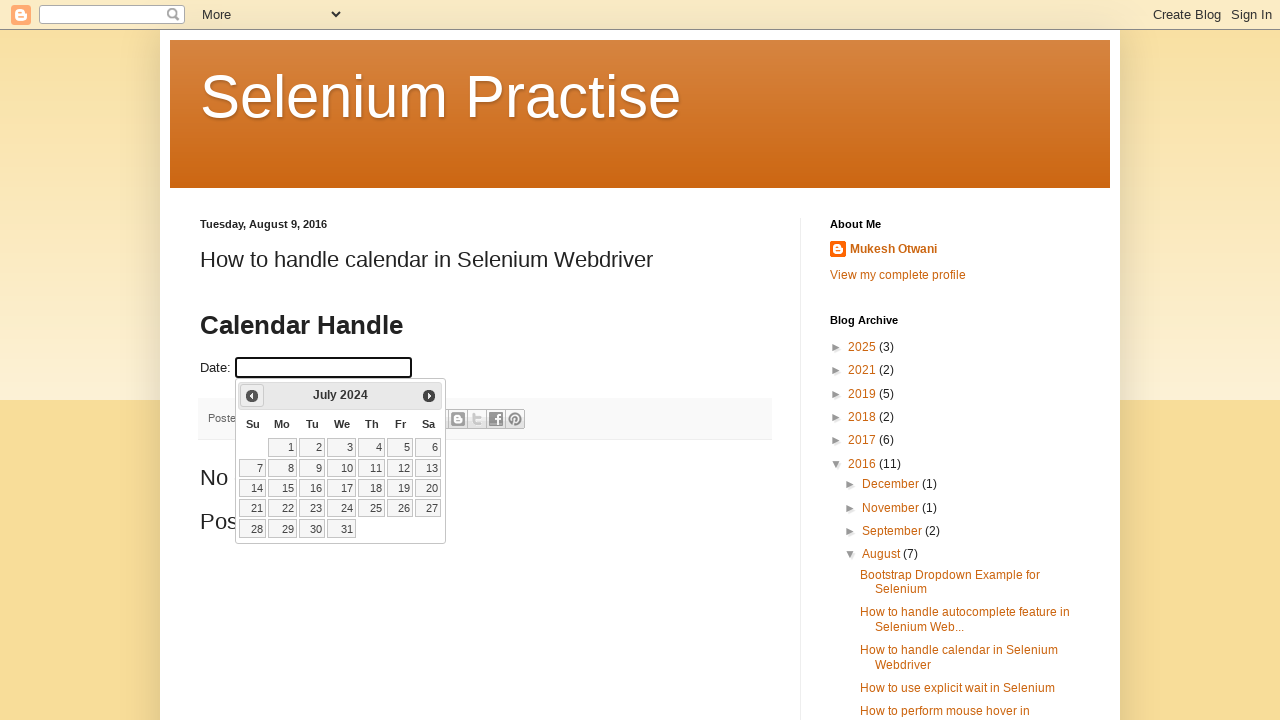

Year element became visible
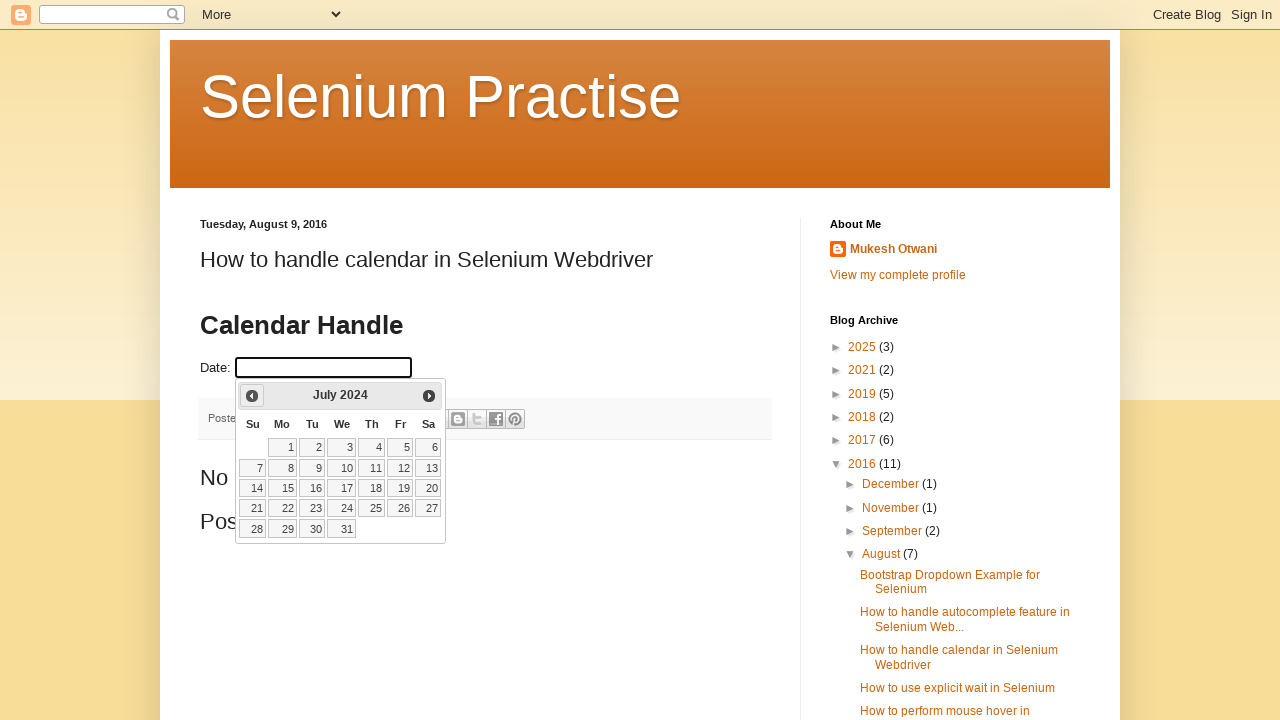

Retrieved current month: July and year: 2024
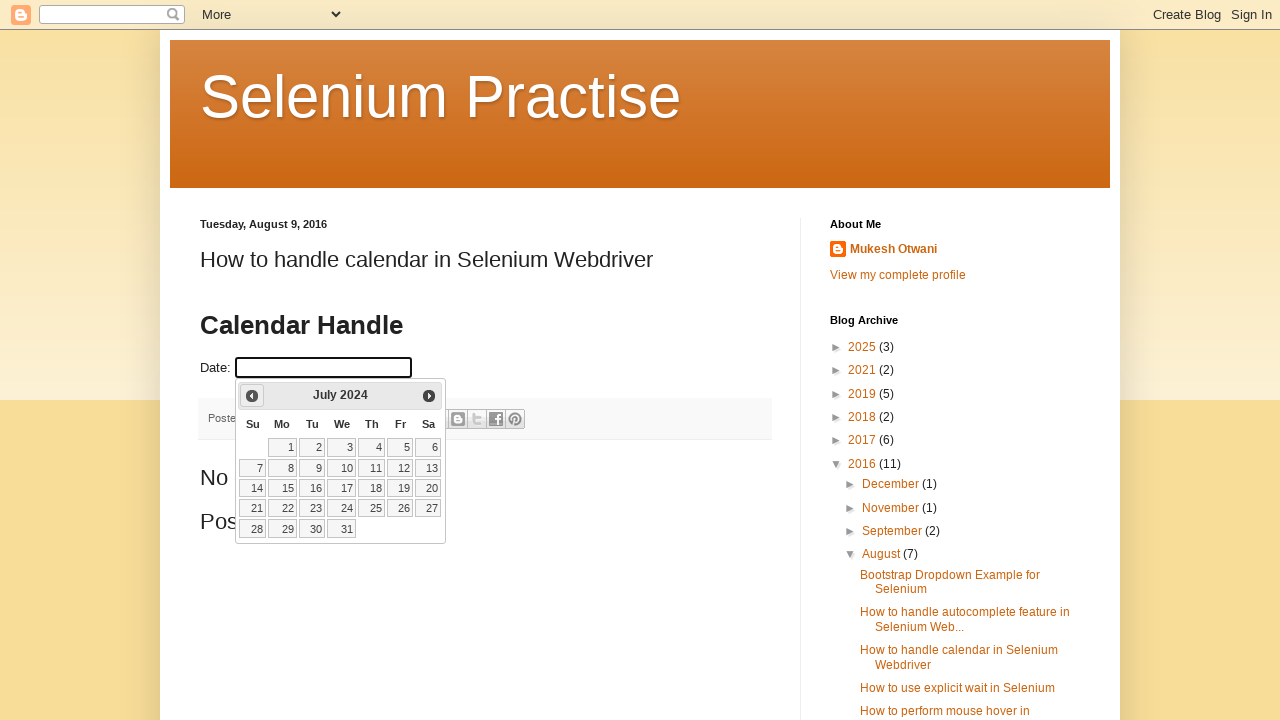

Clicked Previous button to navigate to earlier month at (252, 396) on xpath=//span[contains(text(),'Prev')]
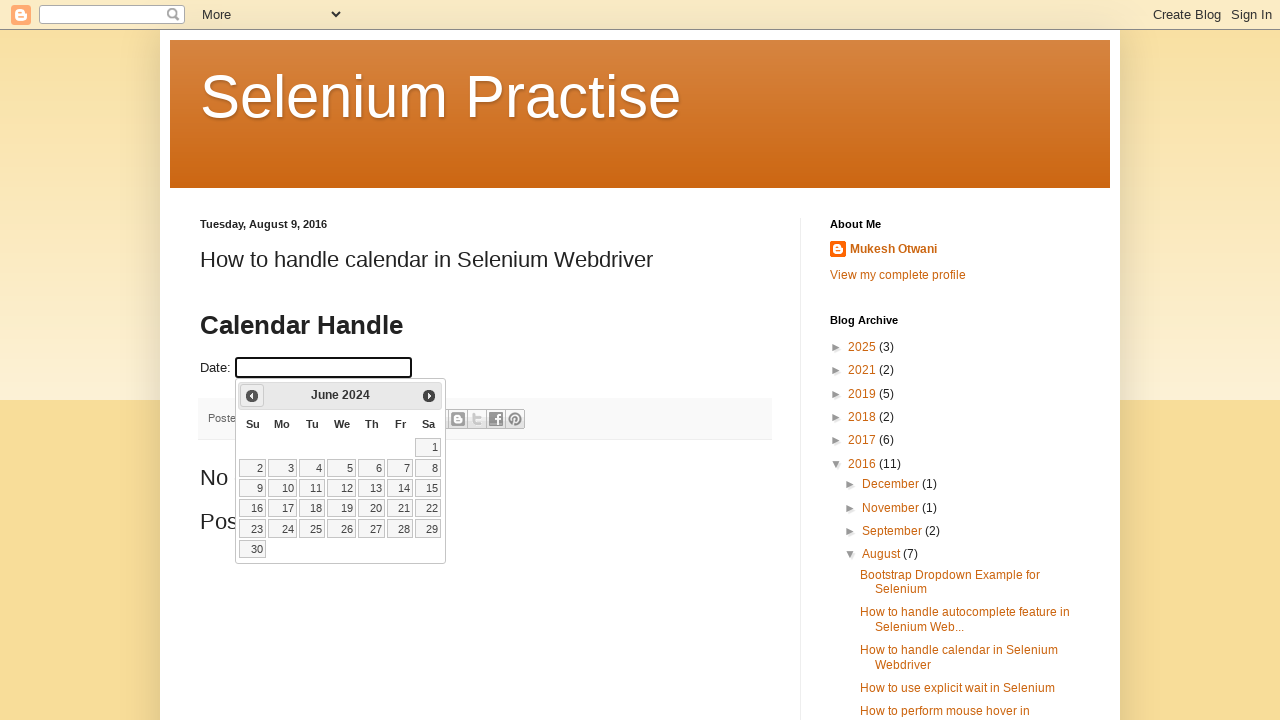

Month element became visible
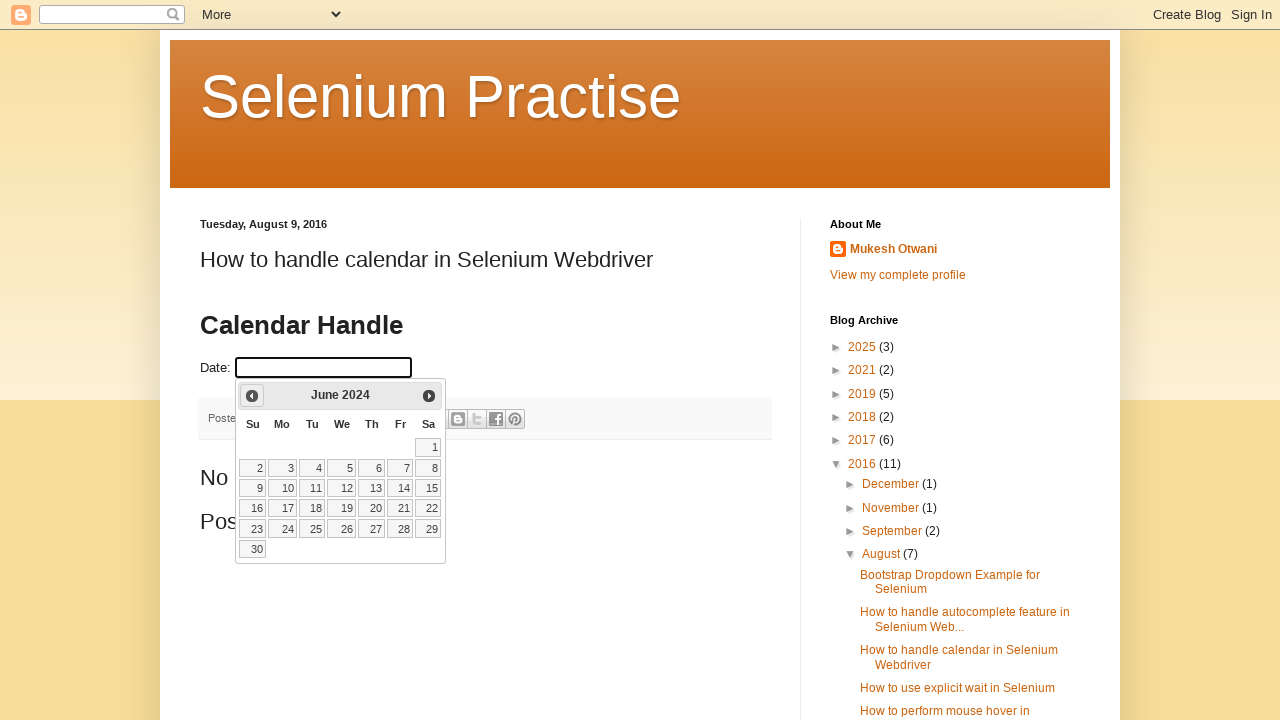

Year element became visible
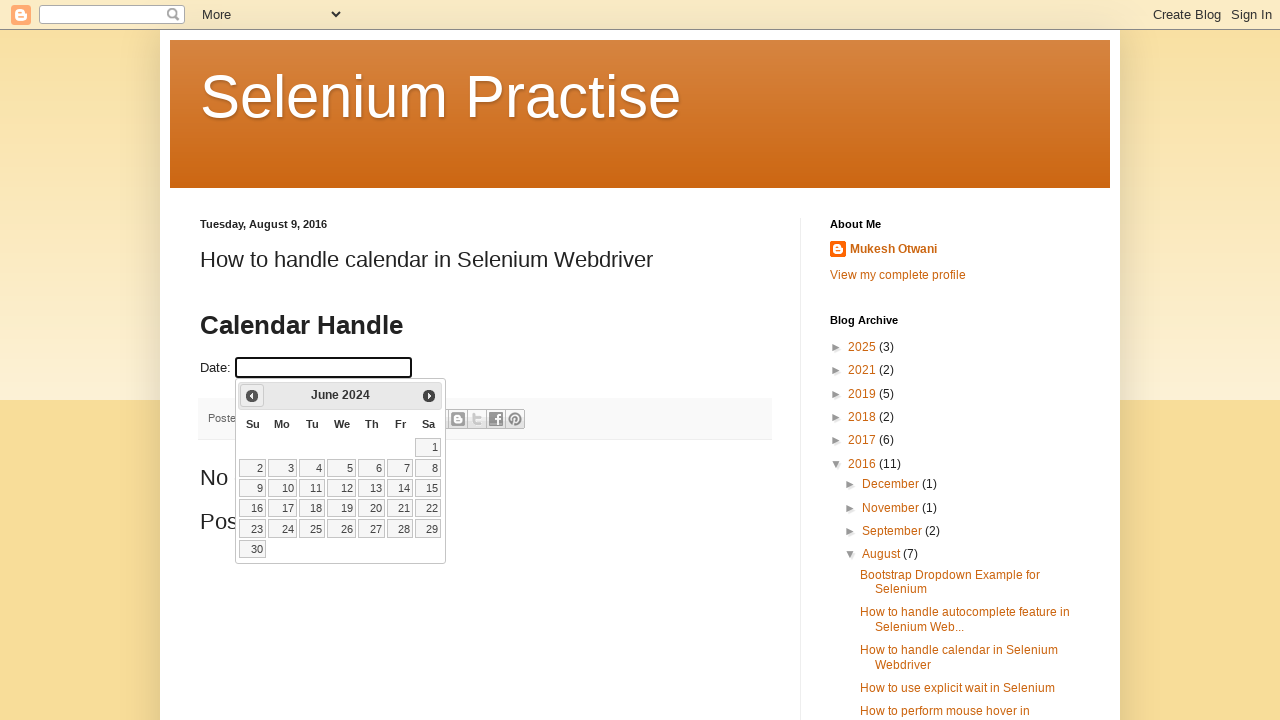

Retrieved current month: June and year: 2024
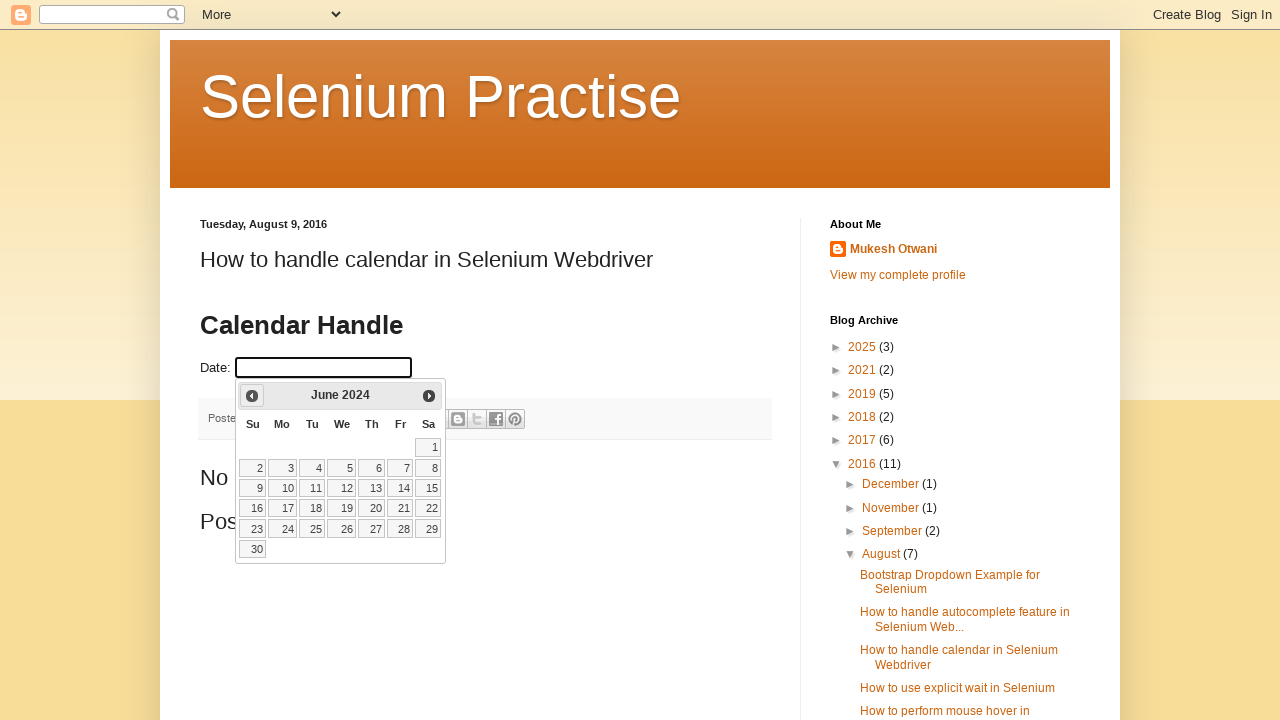

Clicked Previous button to navigate to earlier month at (252, 396) on xpath=//span[contains(text(),'Prev')]
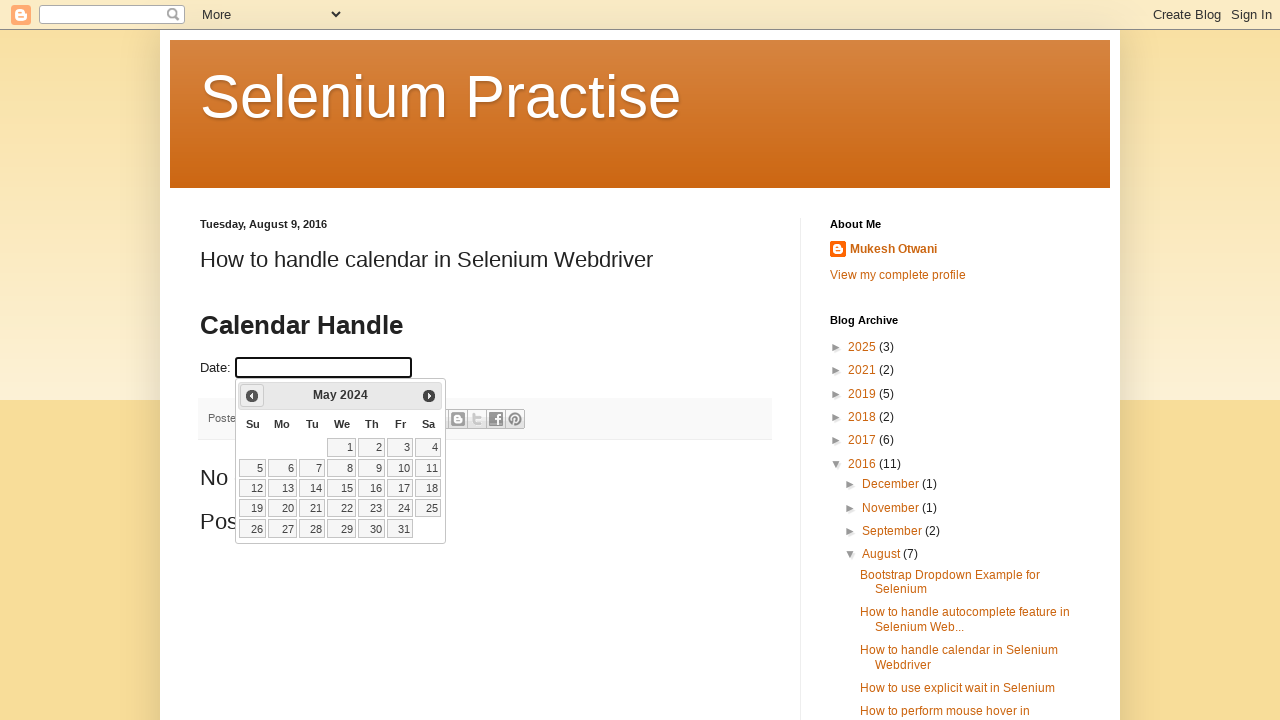

Month element became visible
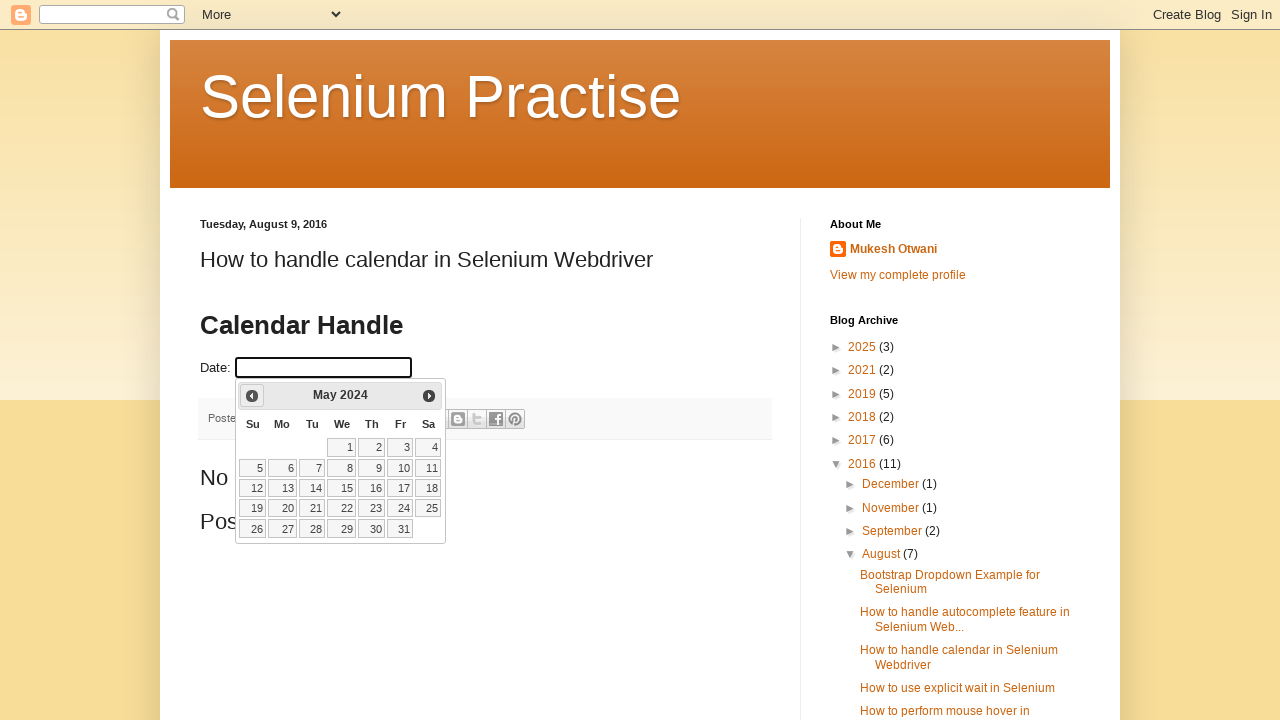

Year element became visible
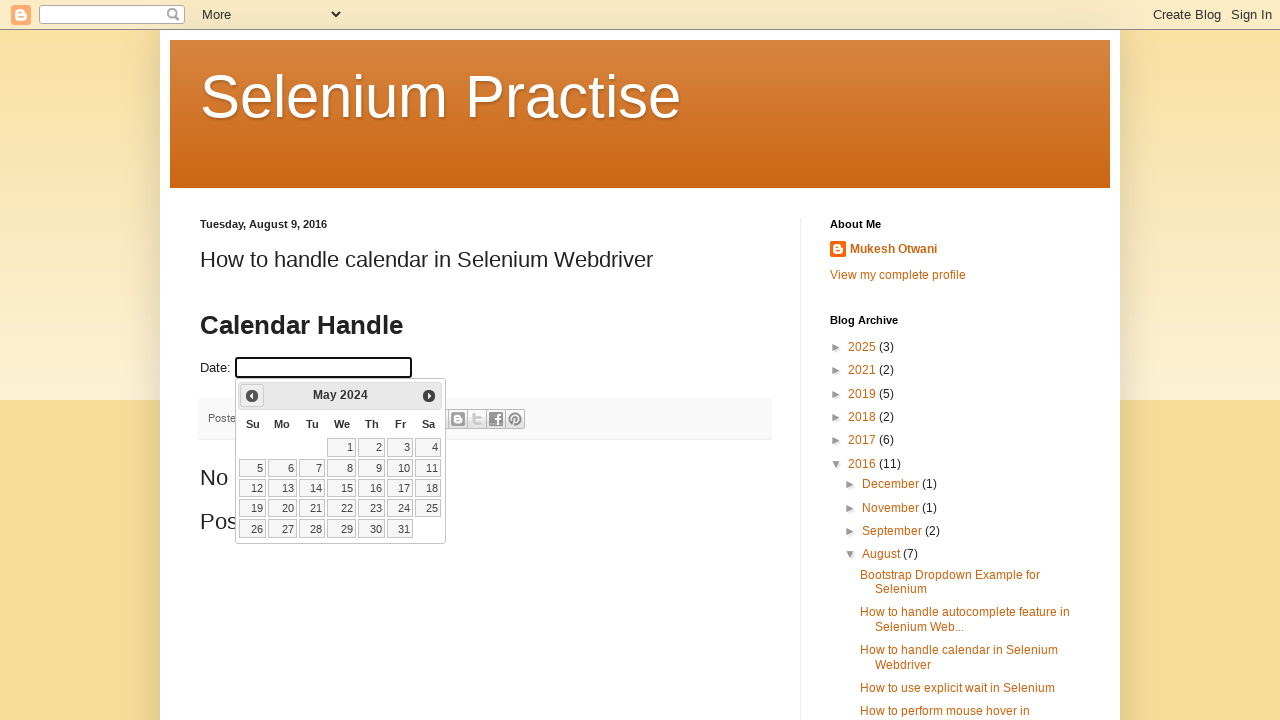

Retrieved current month: May and year: 2024
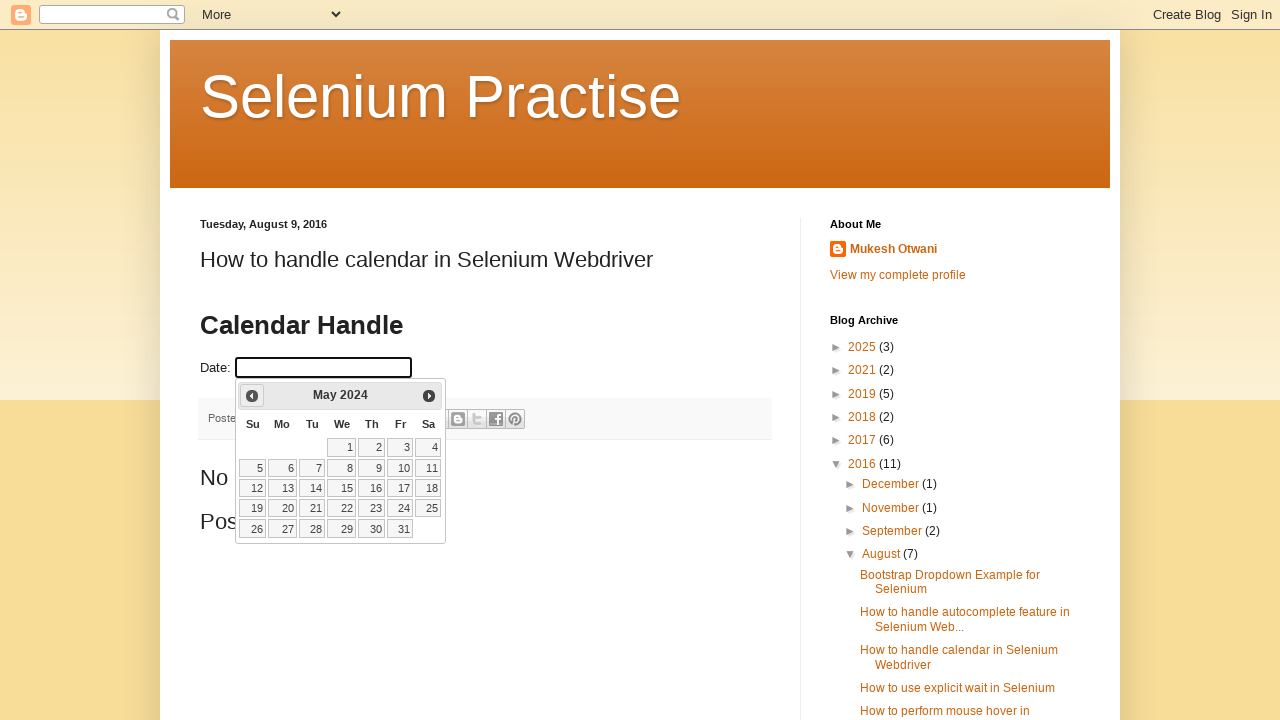

Clicked Previous button to navigate to earlier month at (252, 396) on xpath=//span[contains(text(),'Prev')]
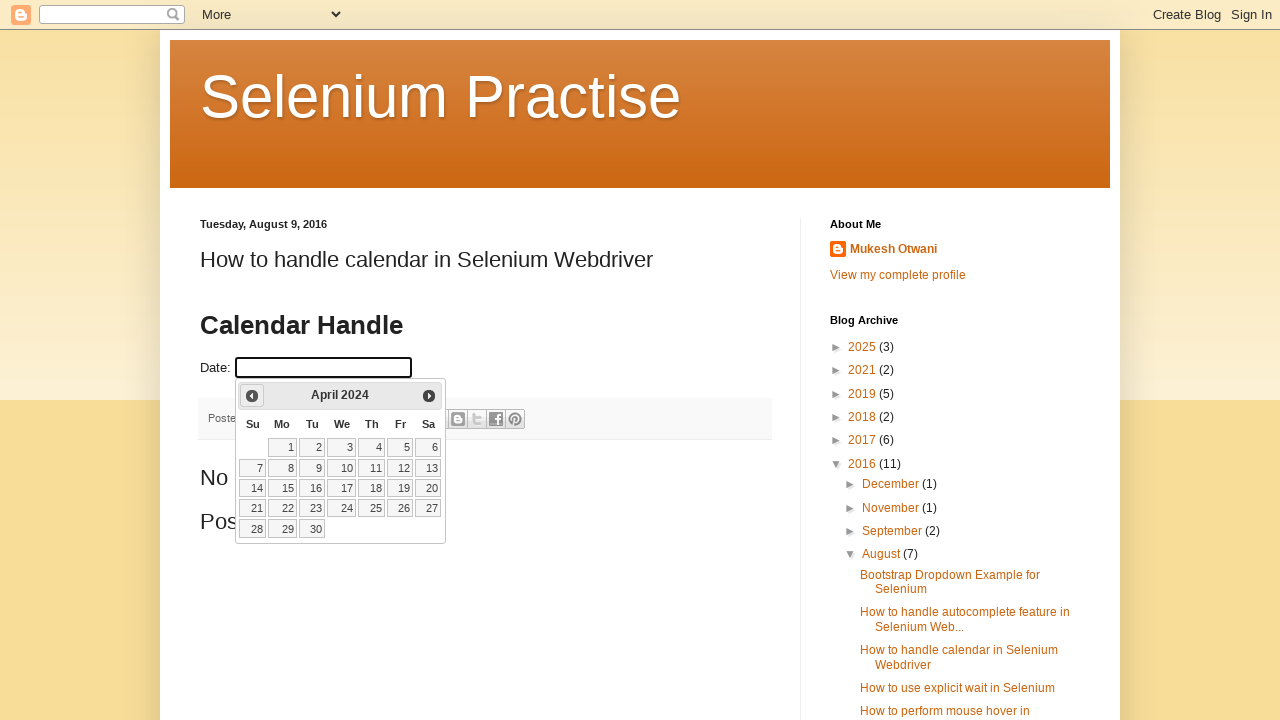

Month element became visible
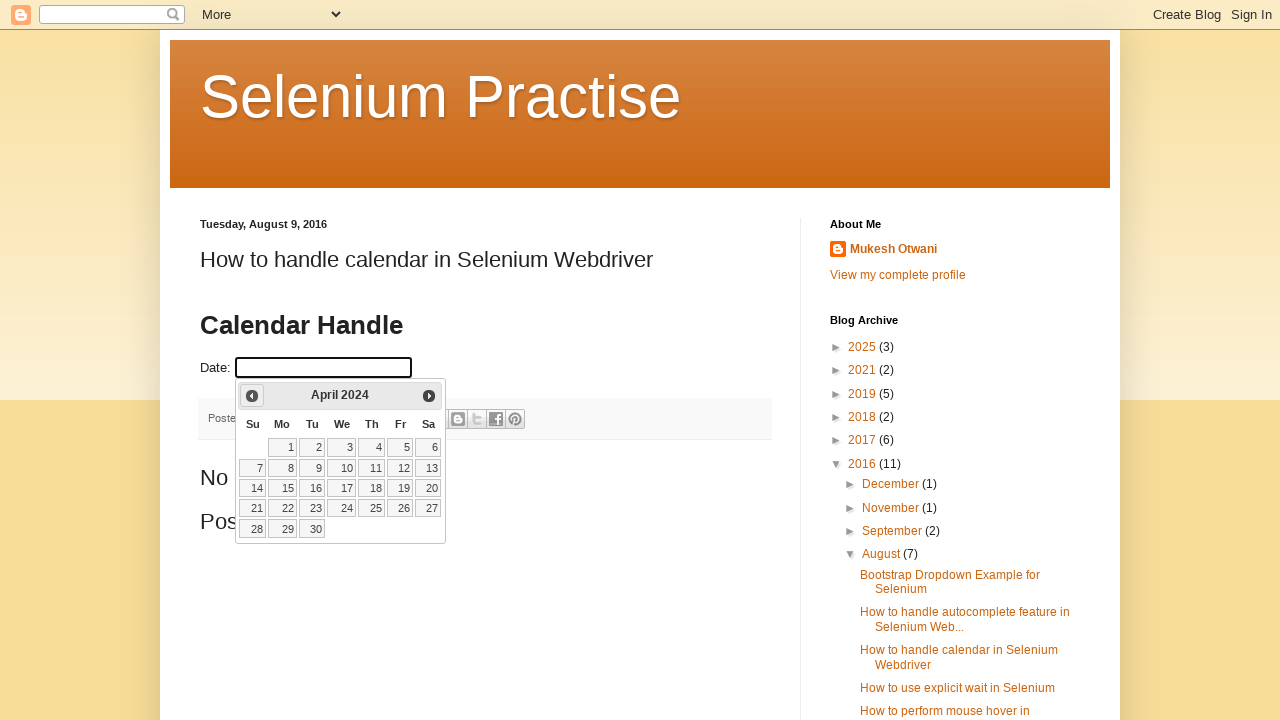

Year element became visible
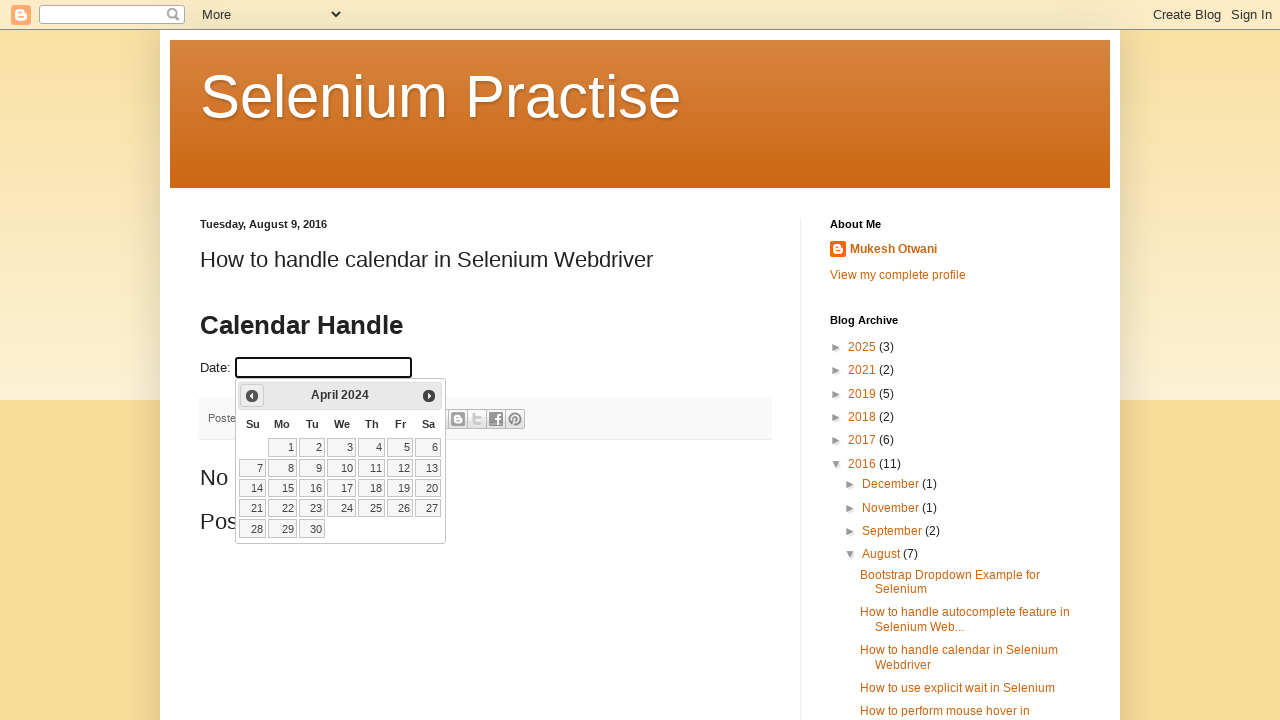

Retrieved current month: April and year: 2024
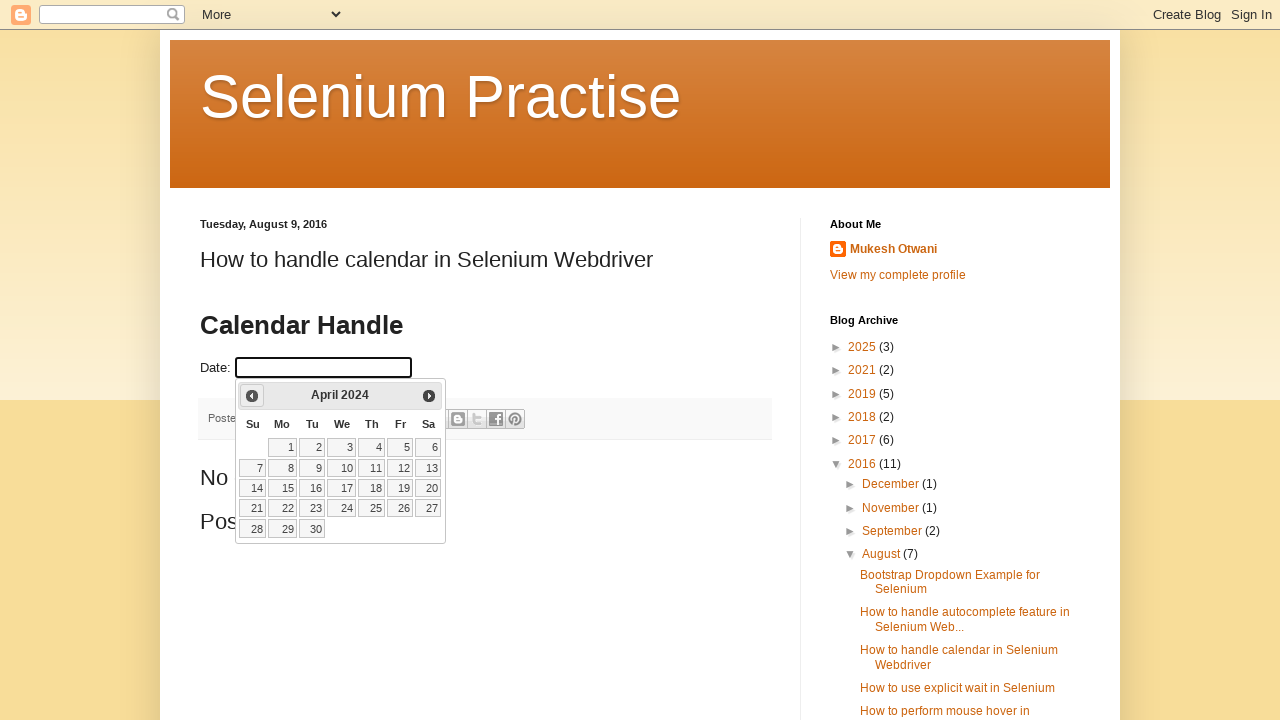

Clicked Previous button to navigate to earlier month at (252, 396) on xpath=//span[contains(text(),'Prev')]
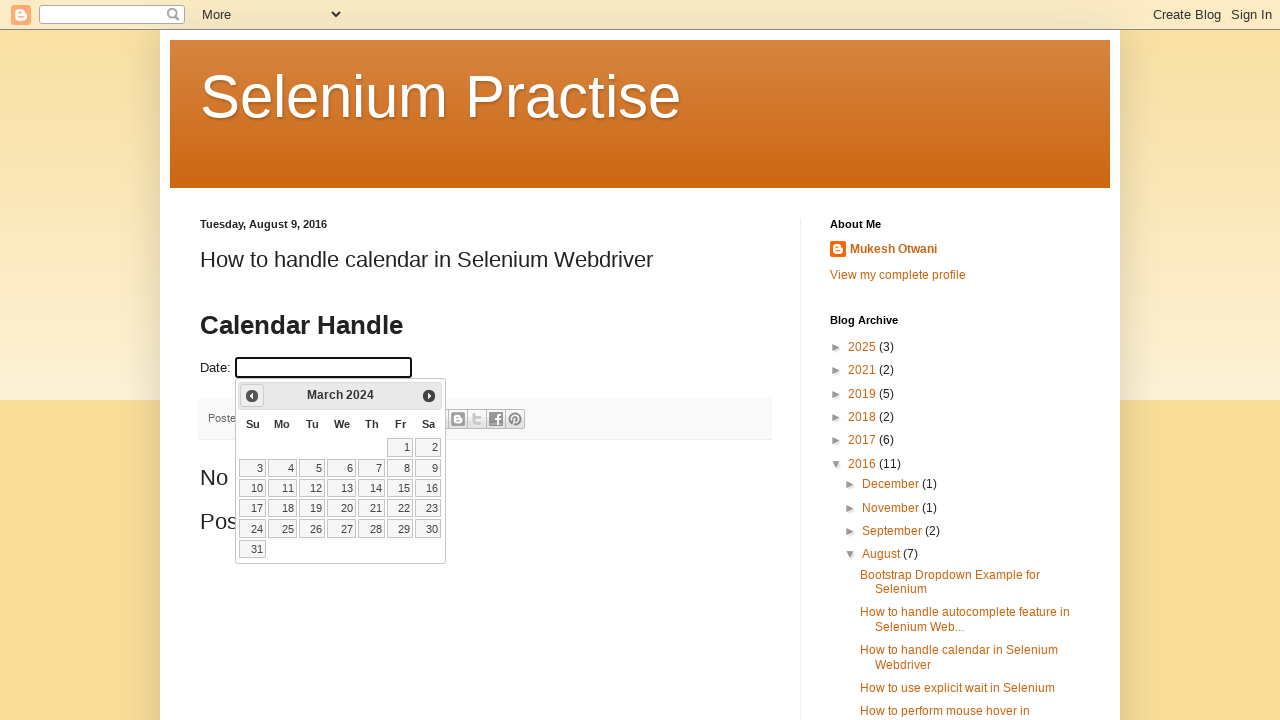

Month element became visible
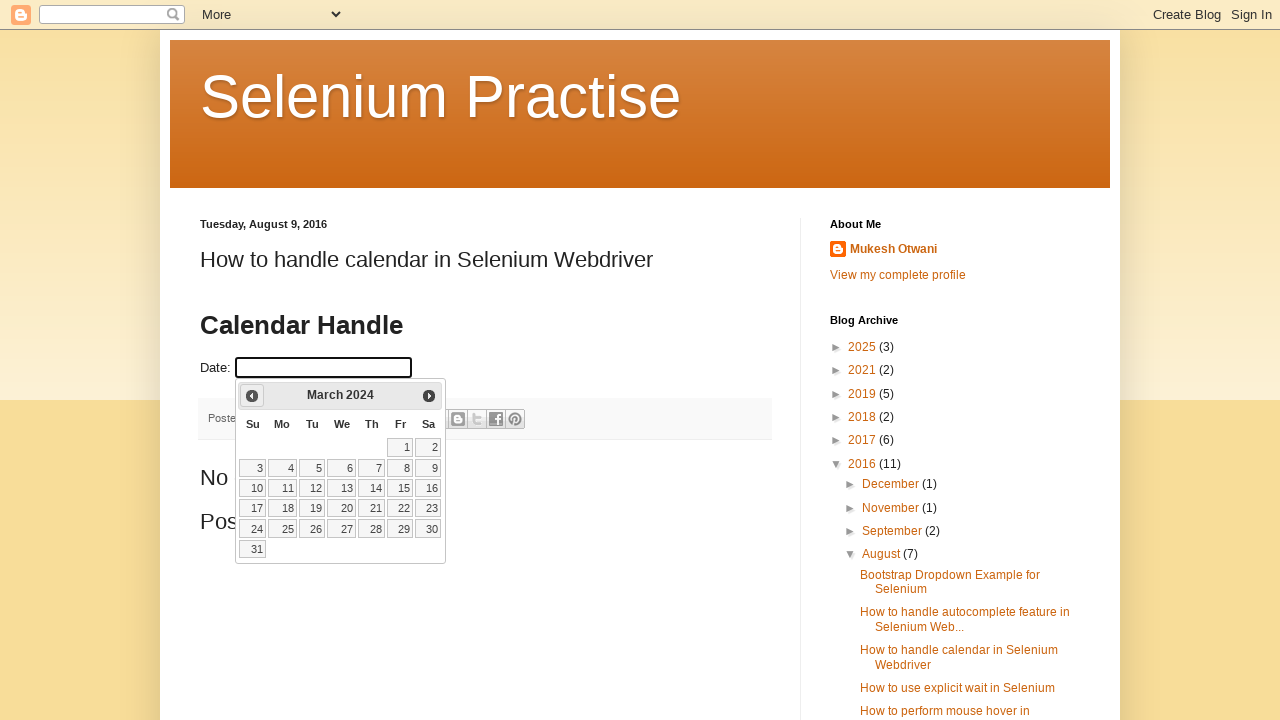

Year element became visible
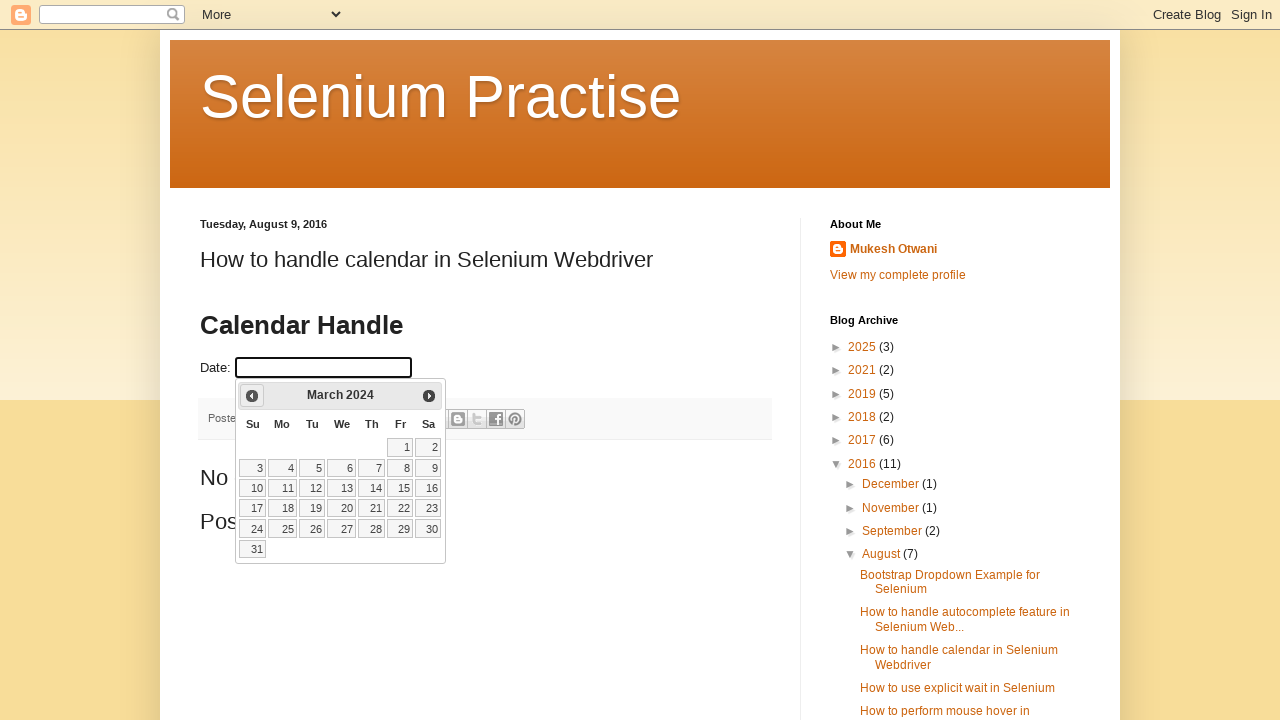

Retrieved current month: March and year: 2024
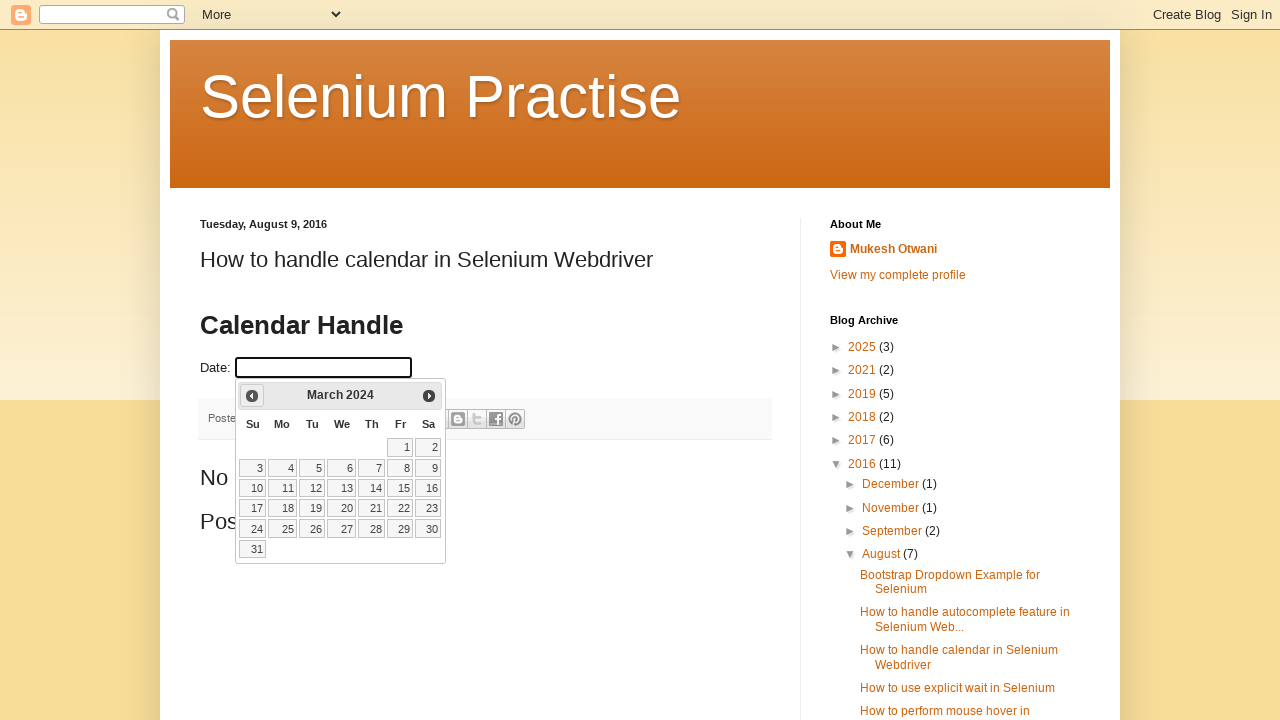

Clicked Previous button to navigate to earlier month at (252, 396) on xpath=//span[contains(text(),'Prev')]
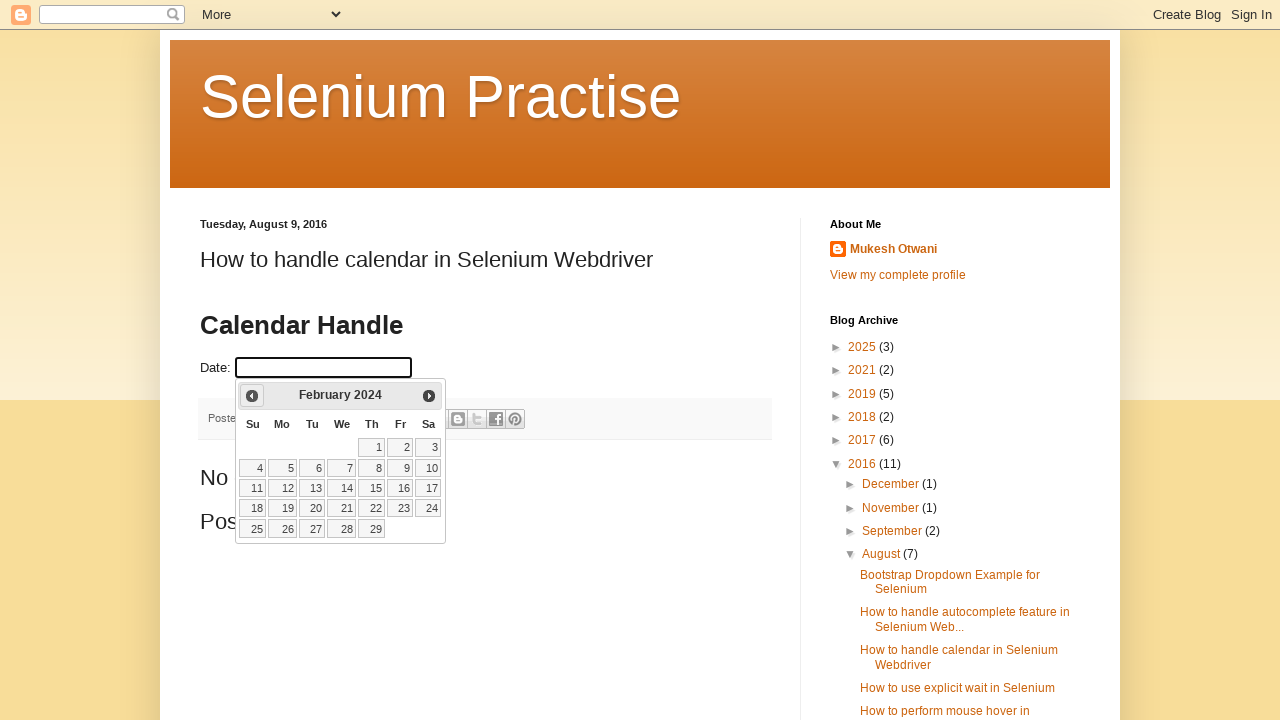

Month element became visible
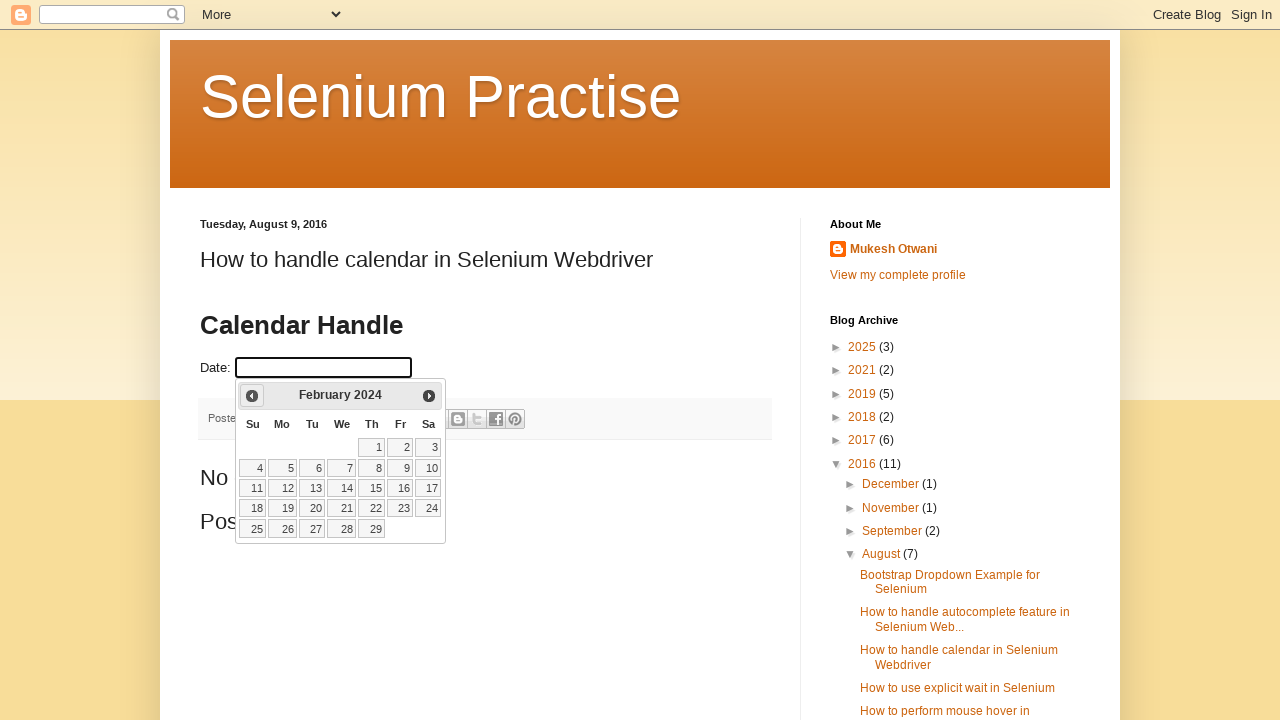

Year element became visible
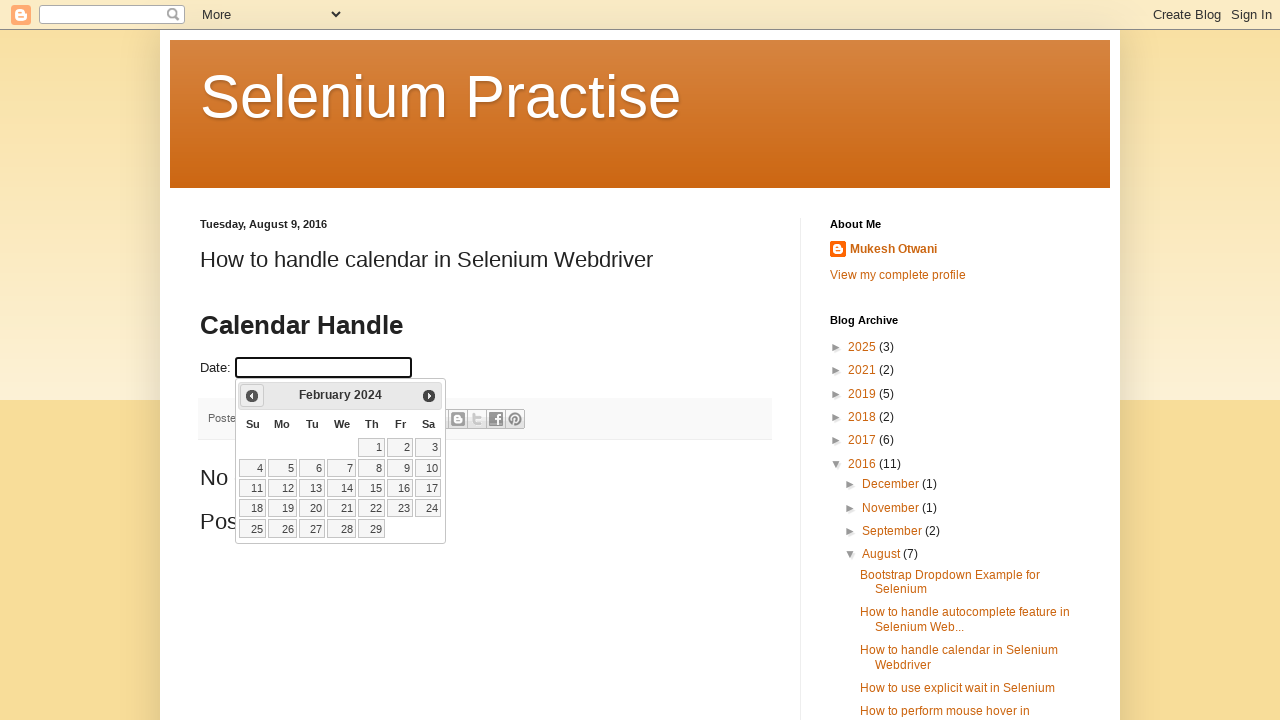

Retrieved current month: February and year: 2024
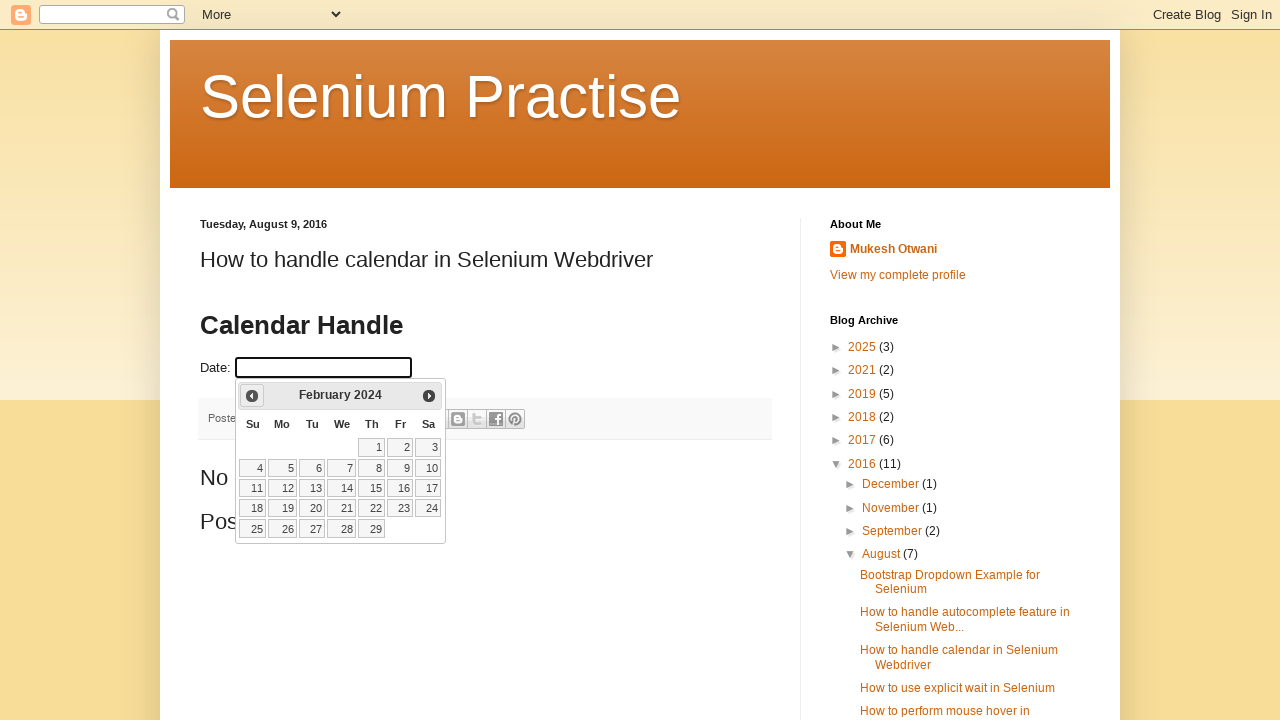

Clicked Previous button to navigate to earlier month at (252, 396) on xpath=//span[contains(text(),'Prev')]
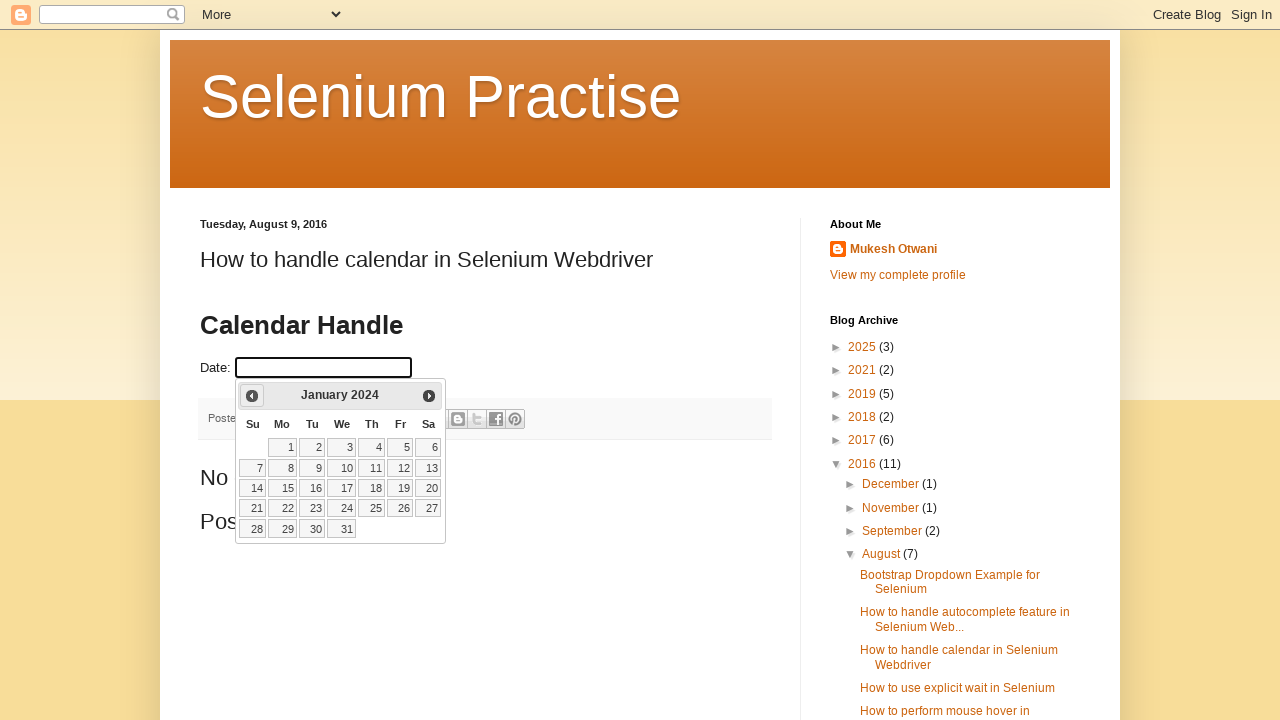

Month element became visible
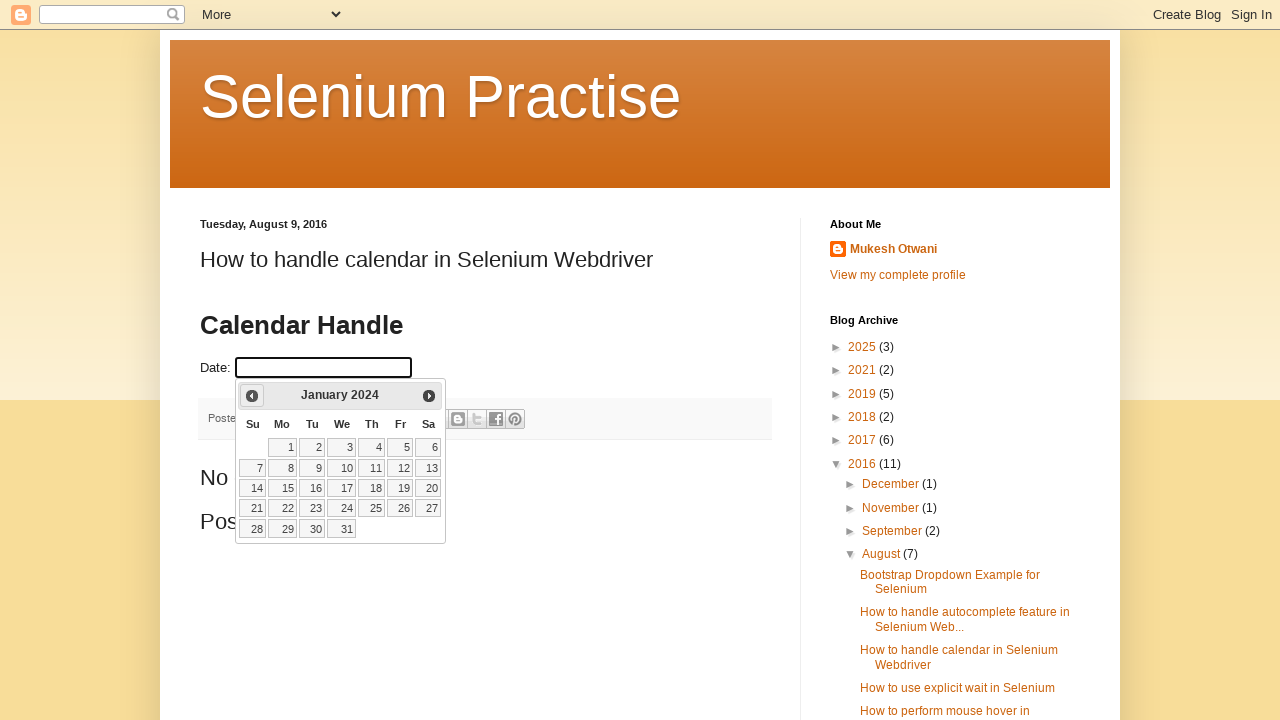

Year element became visible
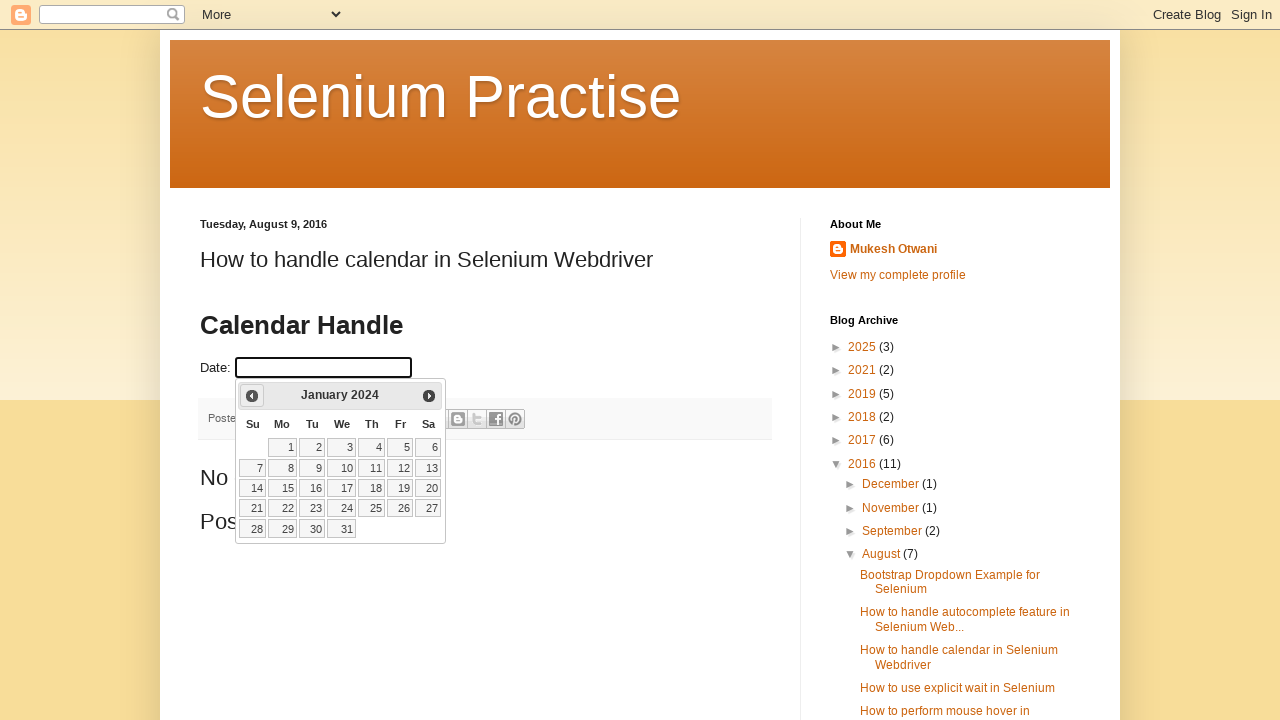

Retrieved current month: January and year: 2024
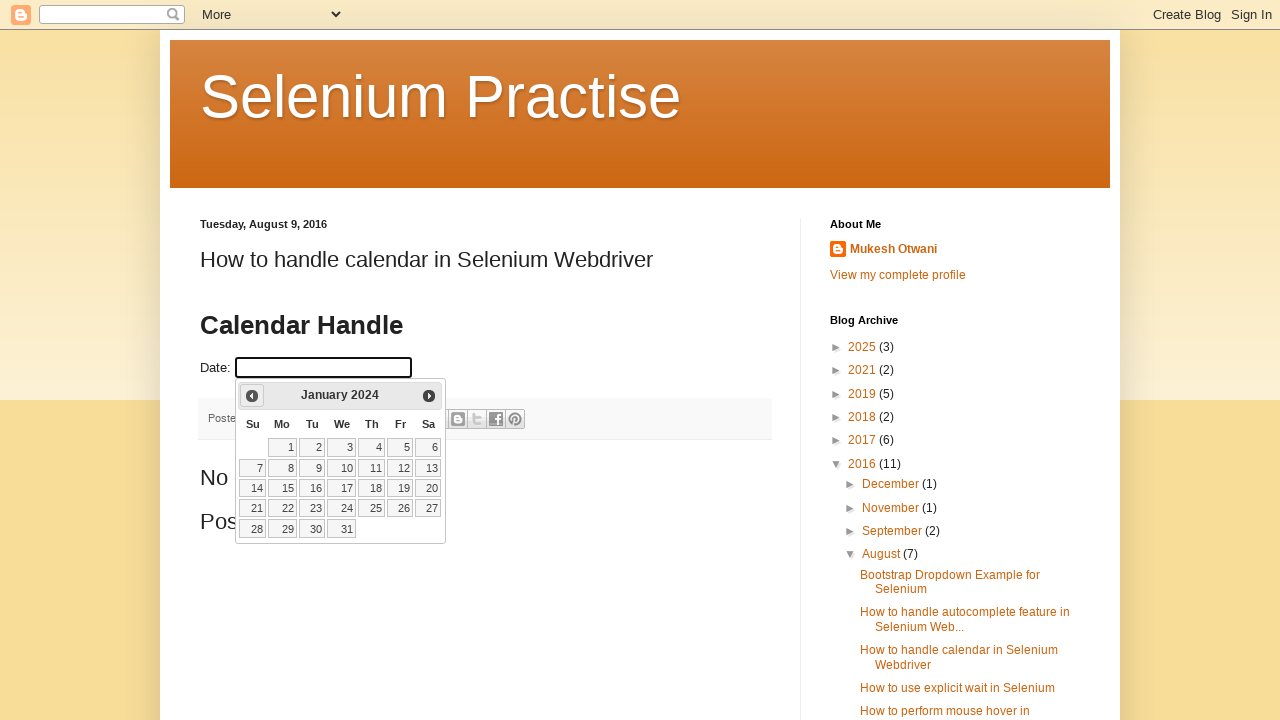

Clicked Previous button to navigate to earlier month at (252, 396) on xpath=//span[contains(text(),'Prev')]
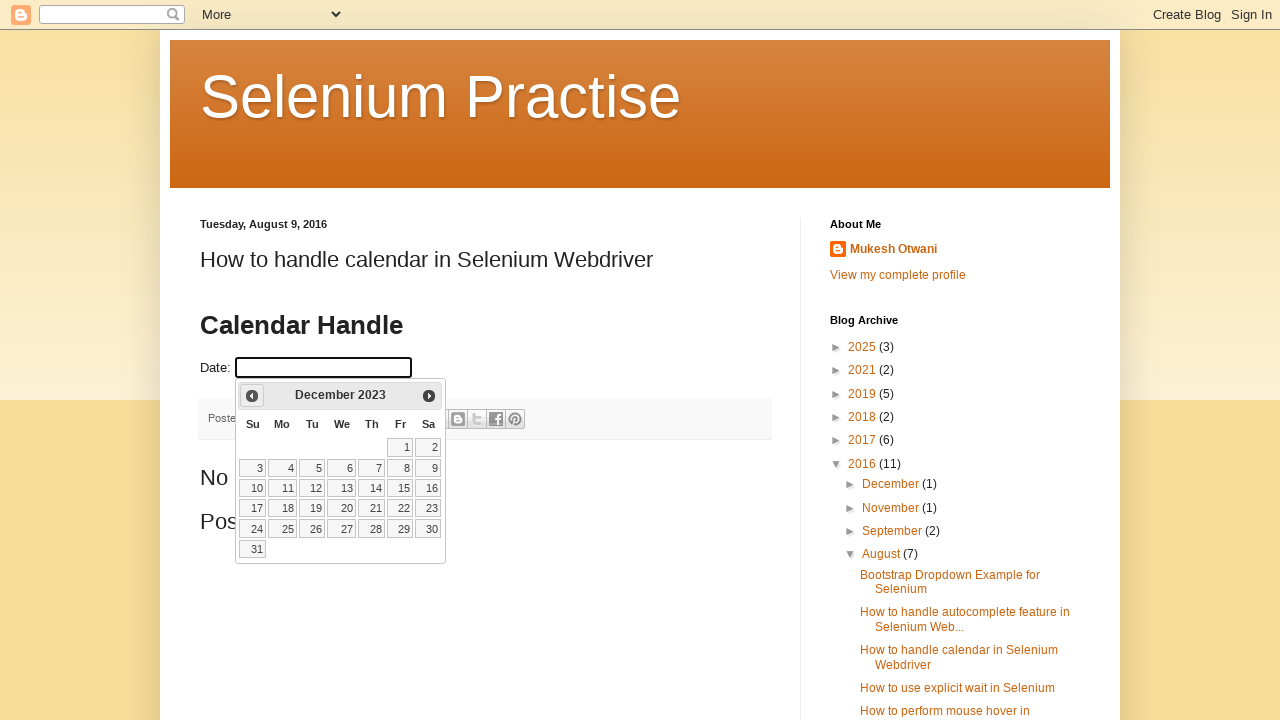

Month element became visible
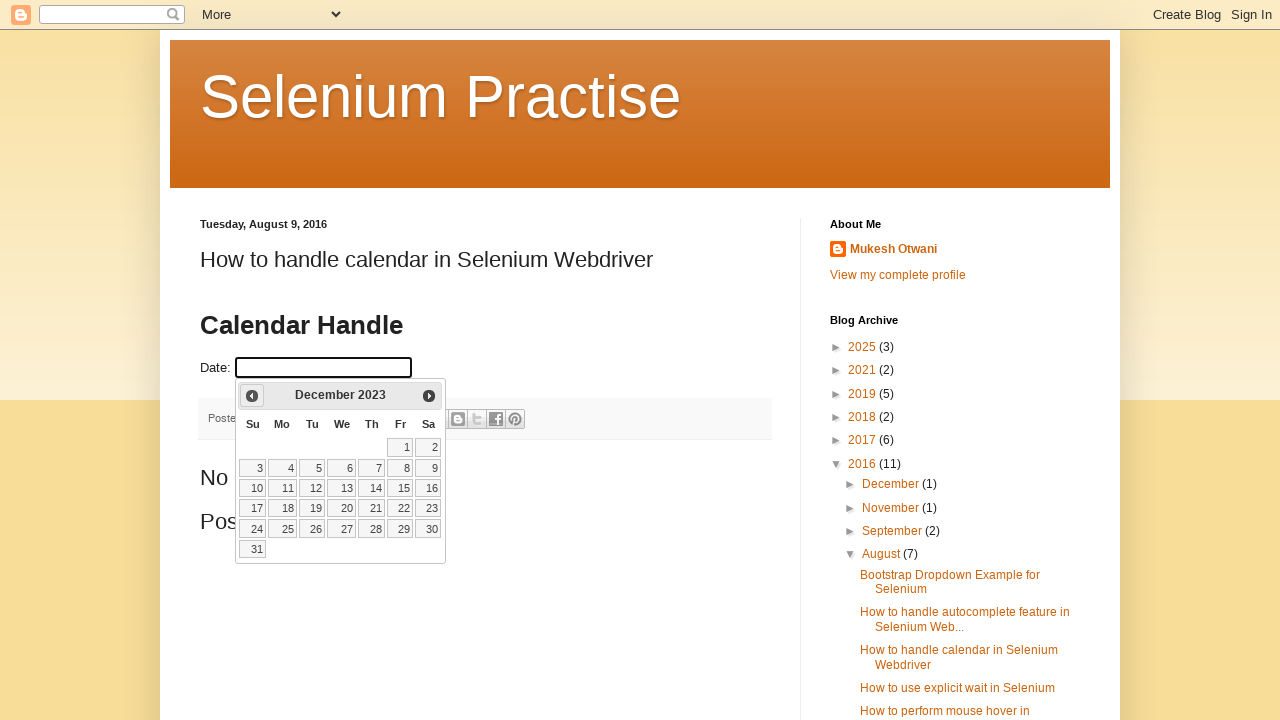

Year element became visible
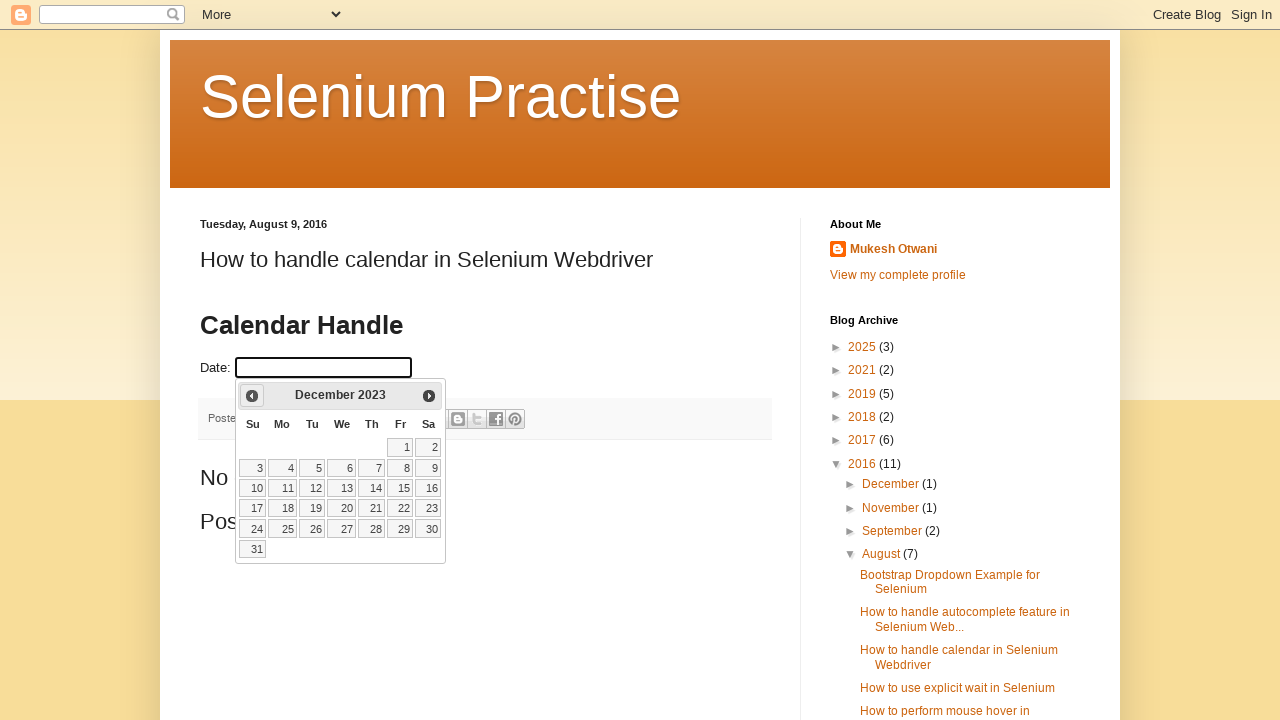

Retrieved current month: December and year: 2023
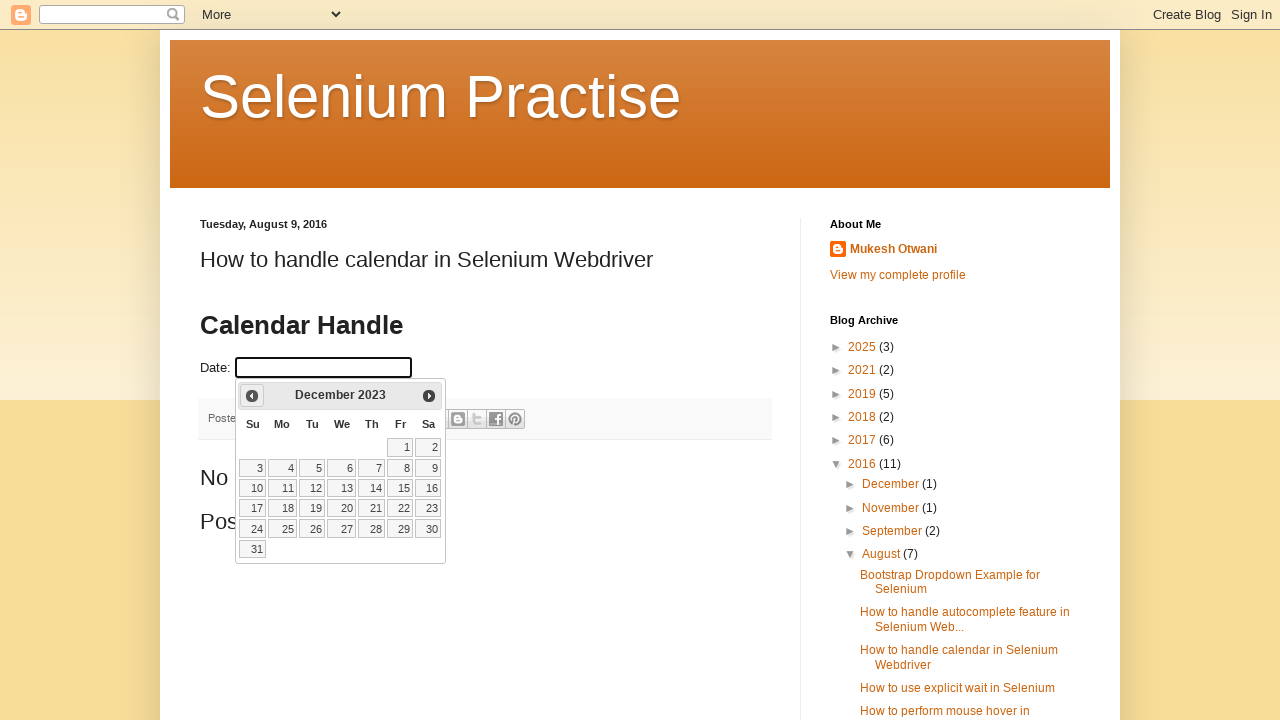

Navigated to December 2023 and clicked on the 24th day at (253, 529) on xpath=//a[contains(text(),'24')]
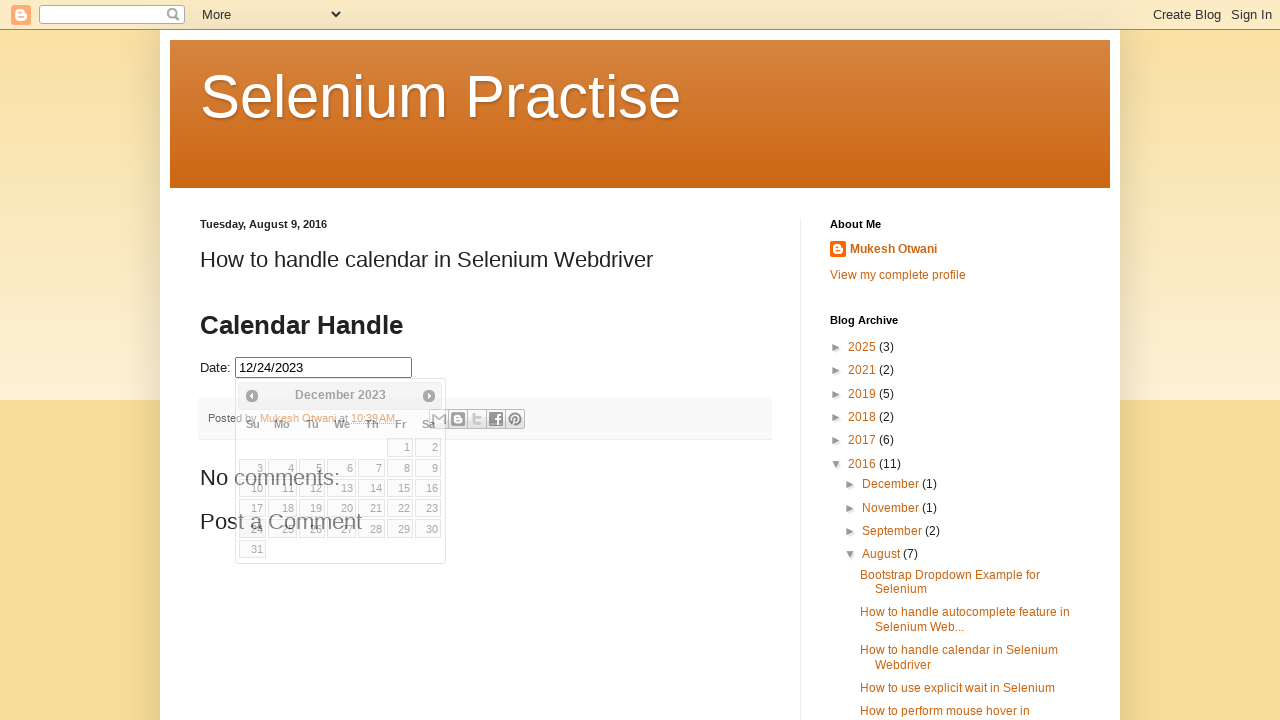

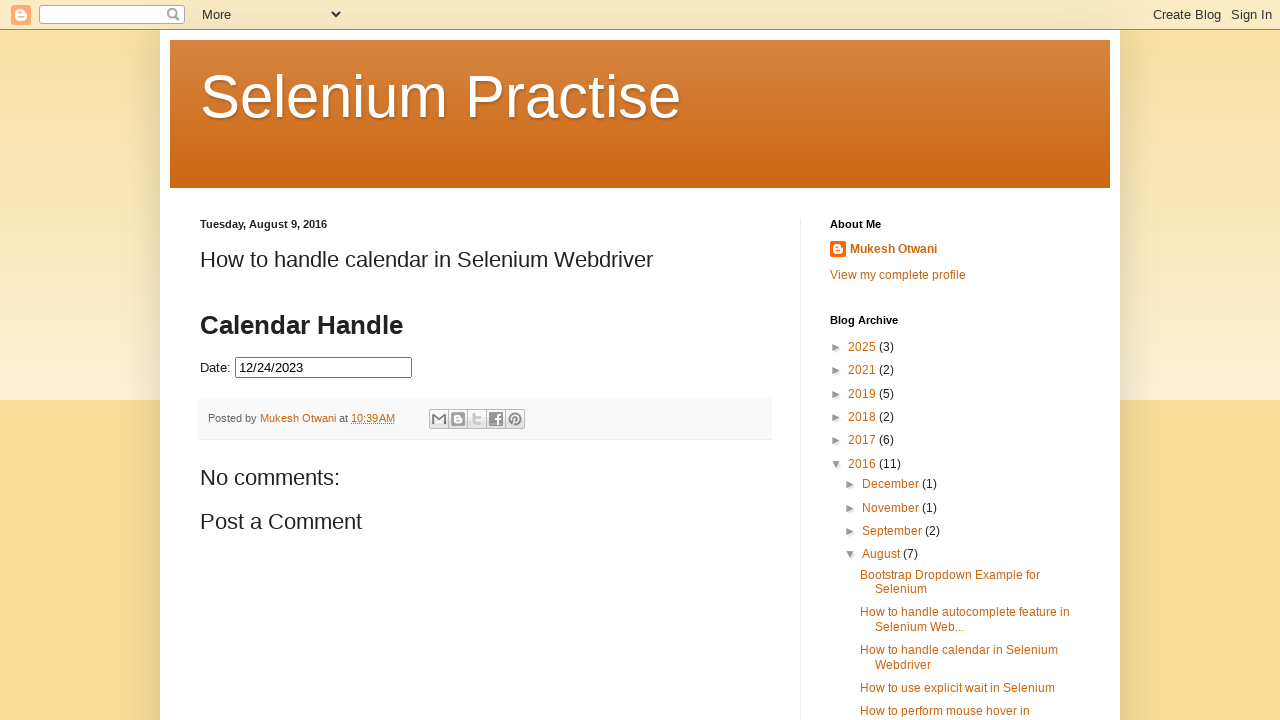